Tests a drag and drop slider by navigating to the slider demo, selecting a slider with default value 15, and using keyboard arrows to drag it to value 95.

Starting URL: https://www.lambdatest.com/selenium-playground

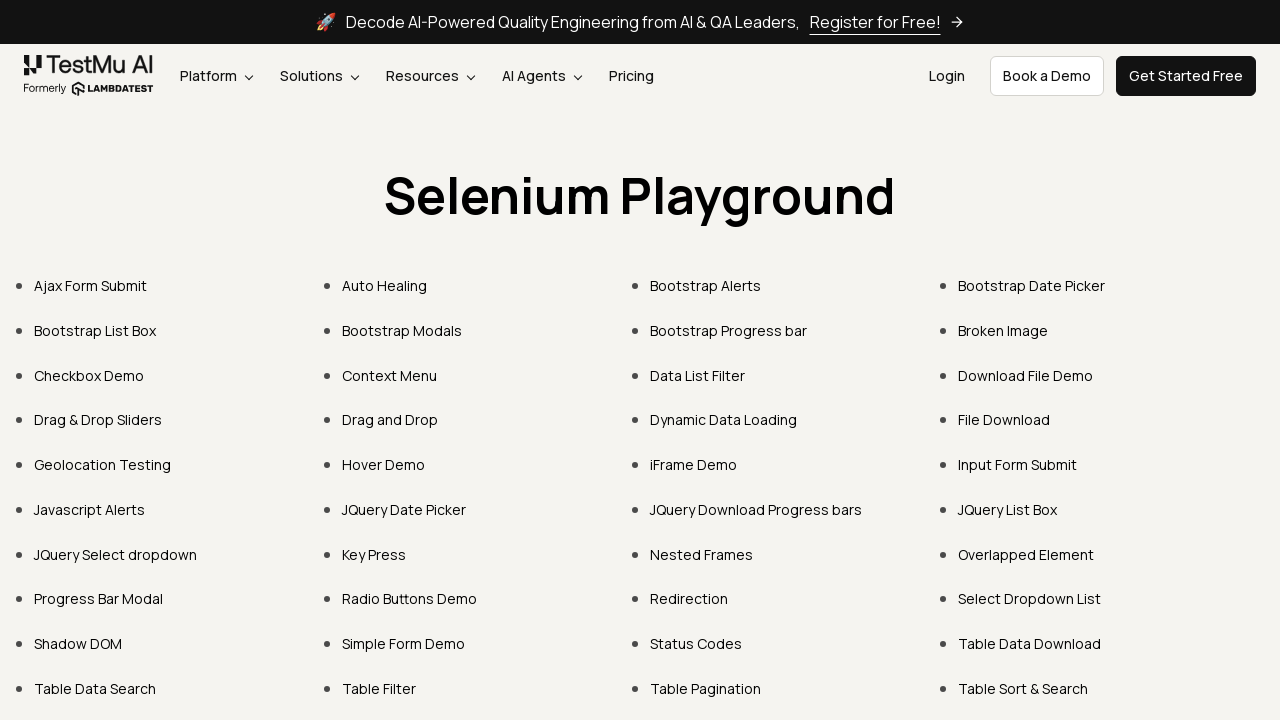

Clicked 'Drag & Drop Sliders' link at (98, 420) on text=Drag & Drop Sliders
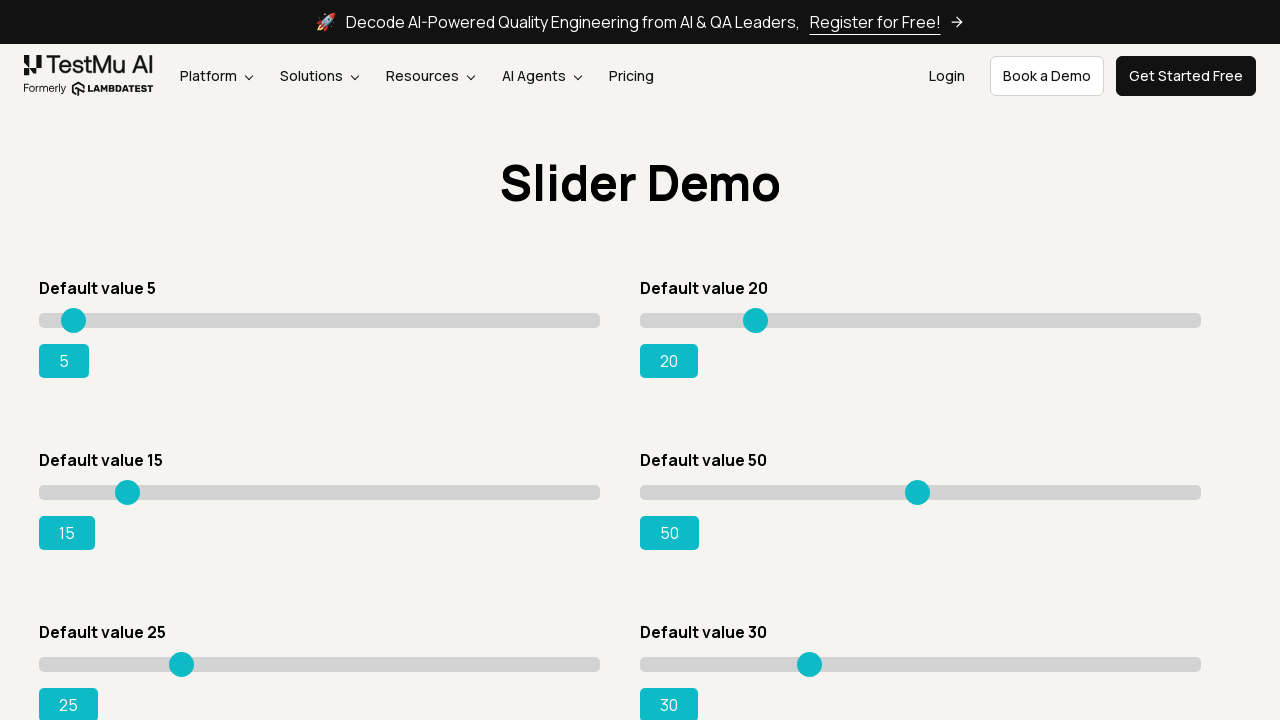

Located slider element with default value 15
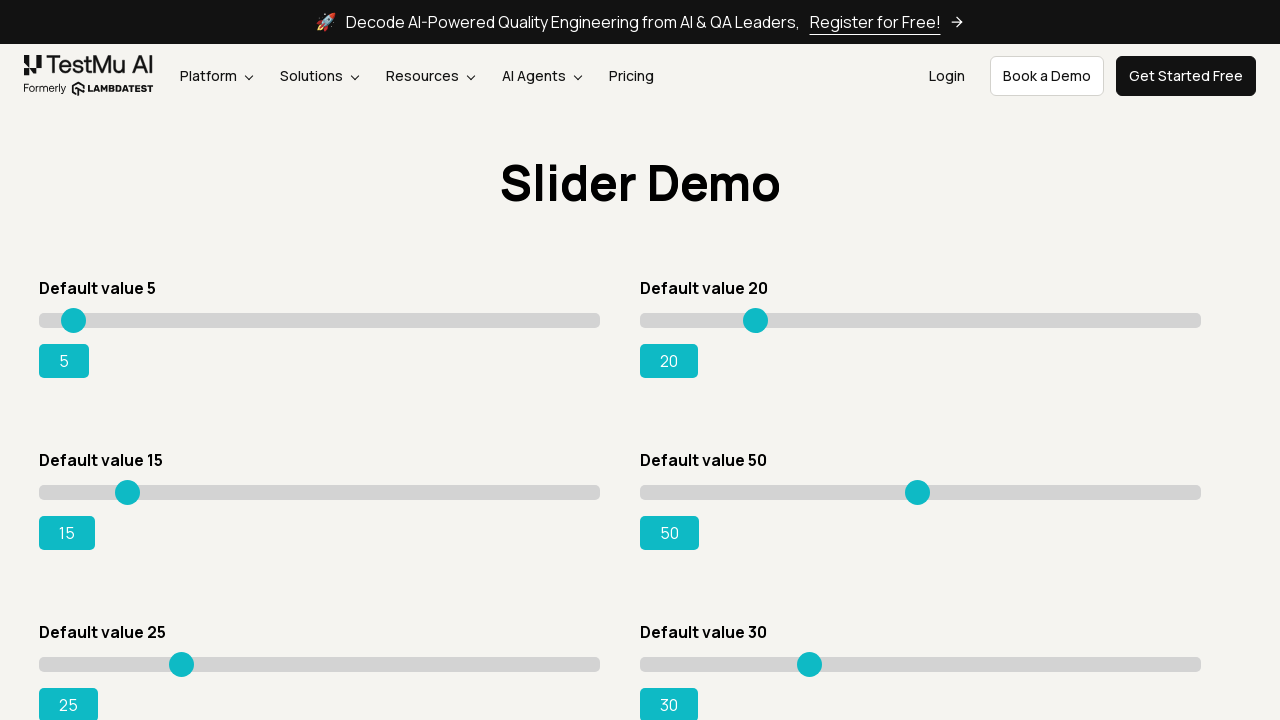

Focused on the slider element on input[value='15']
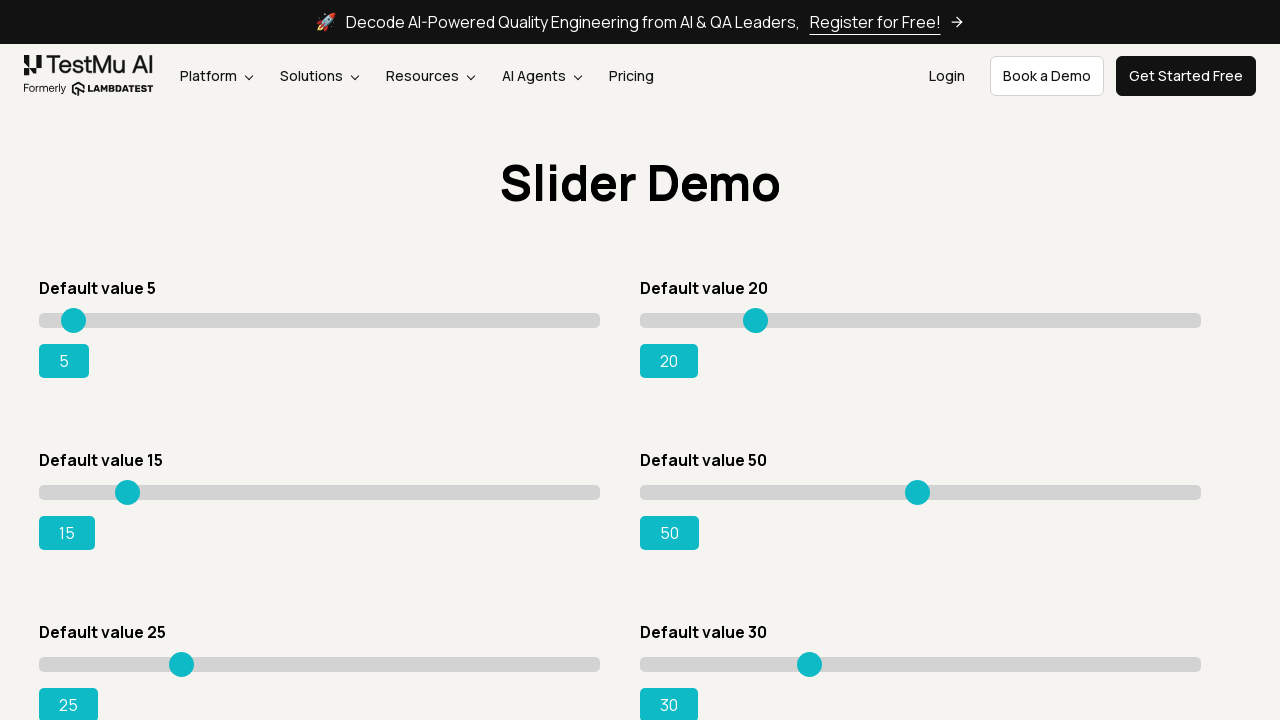

Pressed ArrowRight on slider (press 1/80) on input[value='15']
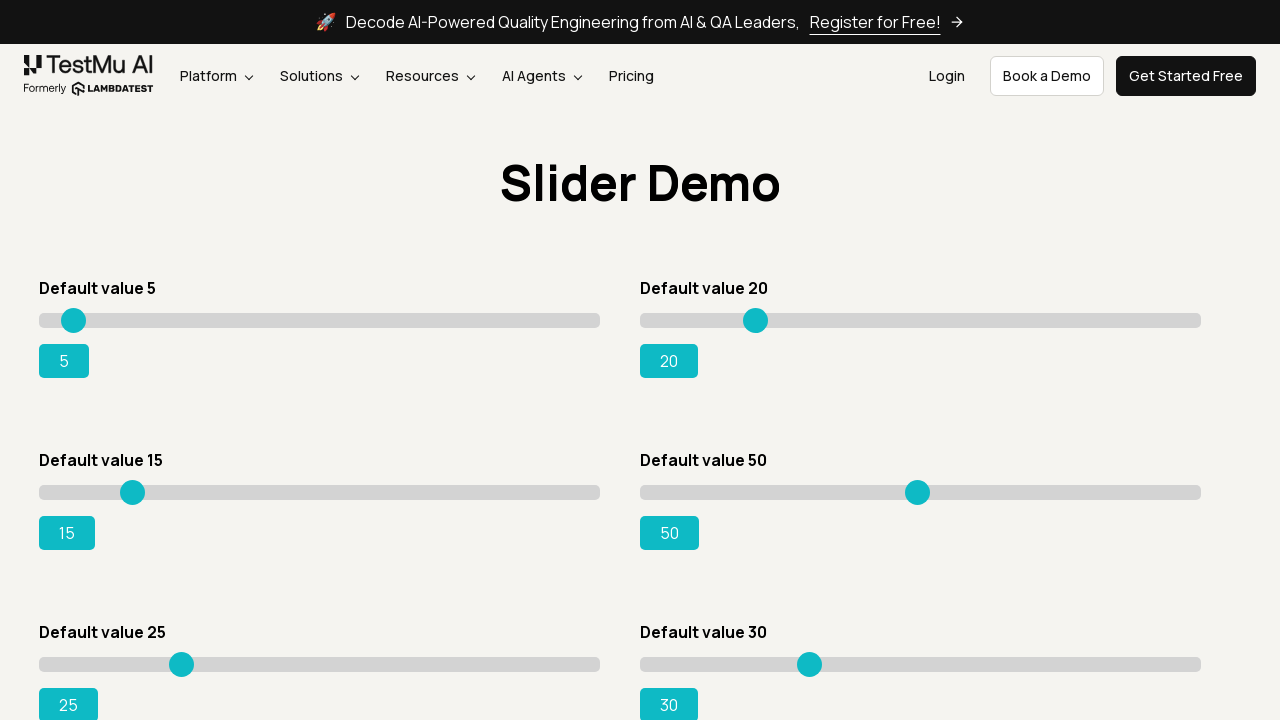

Pressed ArrowRight on slider (press 2/80) on input[value='15']
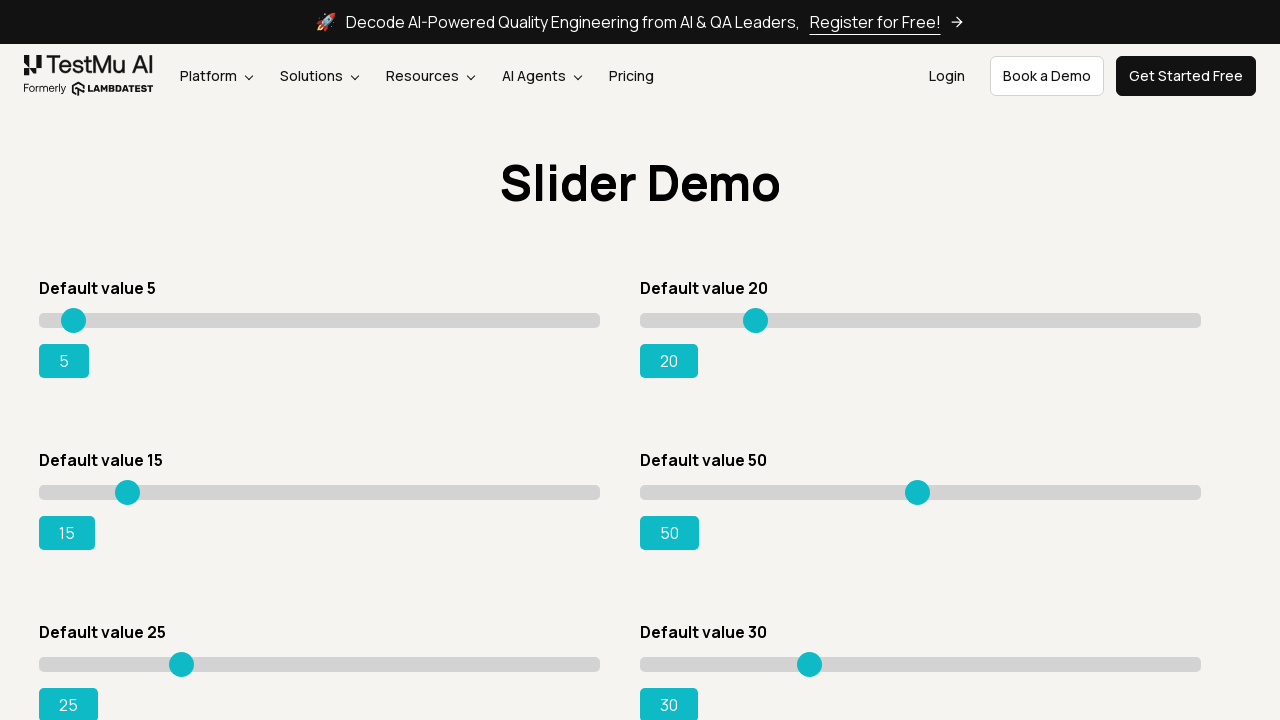

Pressed ArrowRight on slider (press 3/80) on input[value='15']
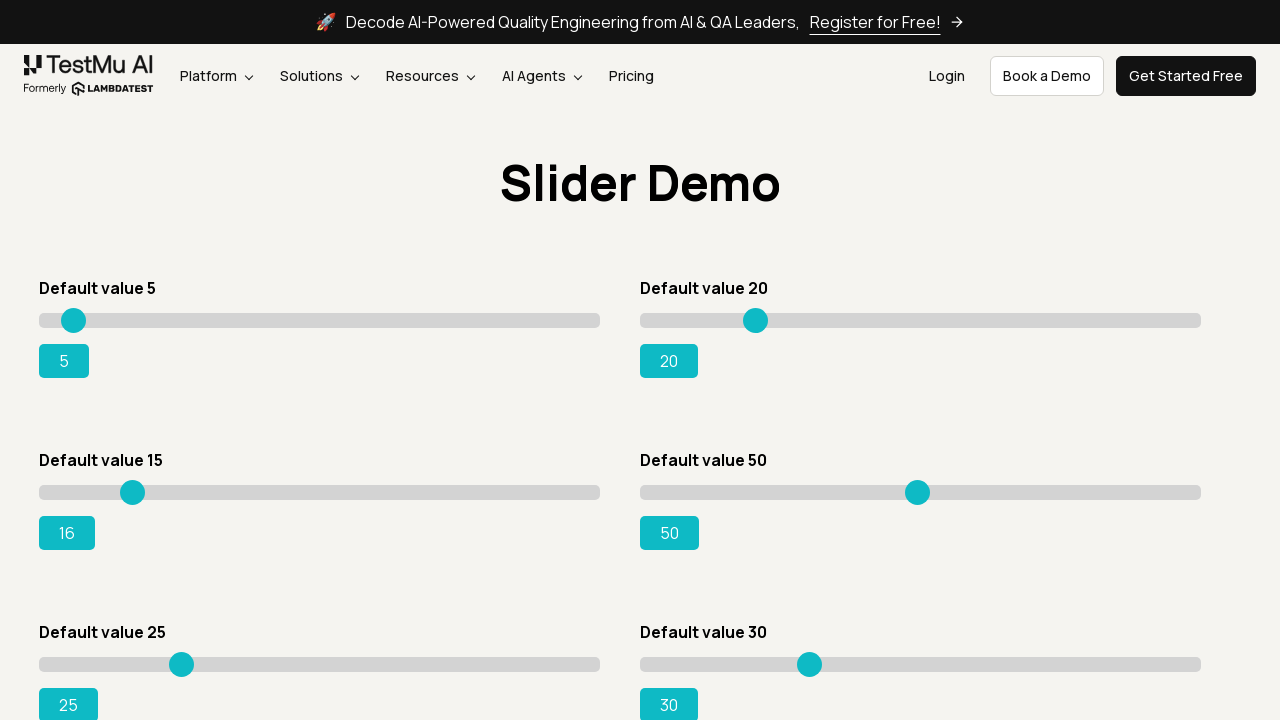

Pressed ArrowRight on slider (press 4/80) on input[value='15']
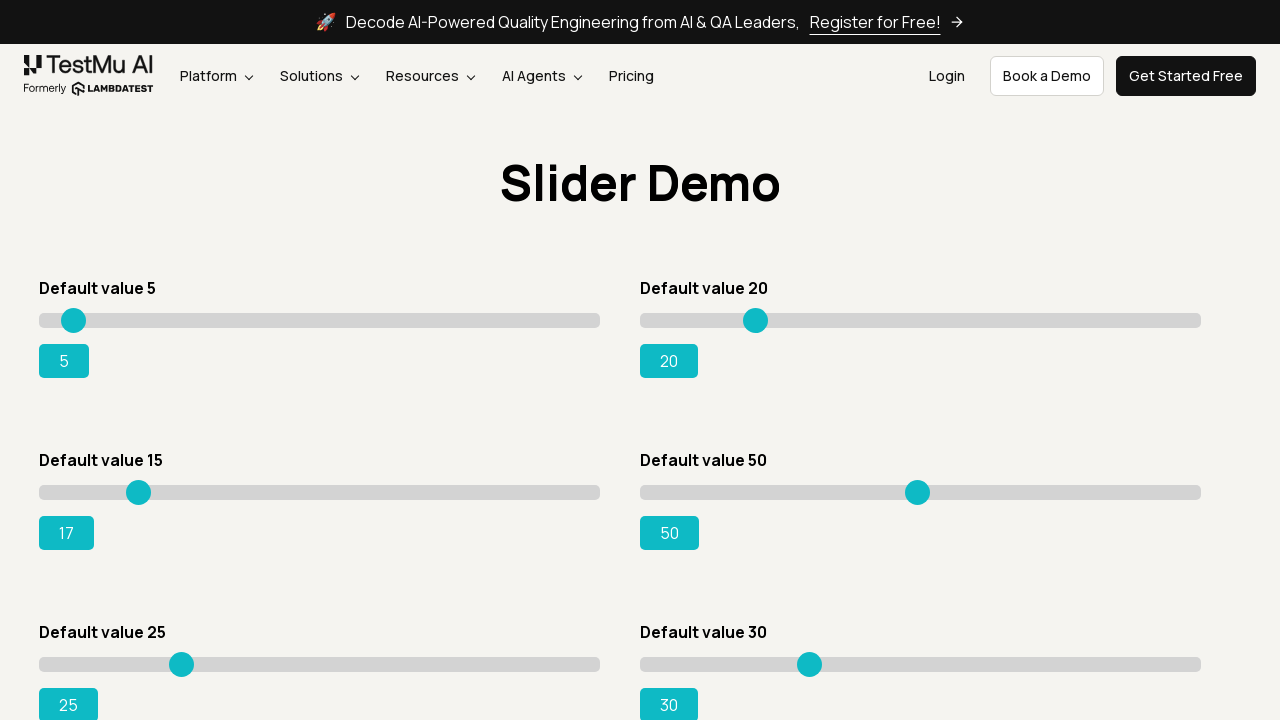

Pressed ArrowRight on slider (press 5/80) on input[value='15']
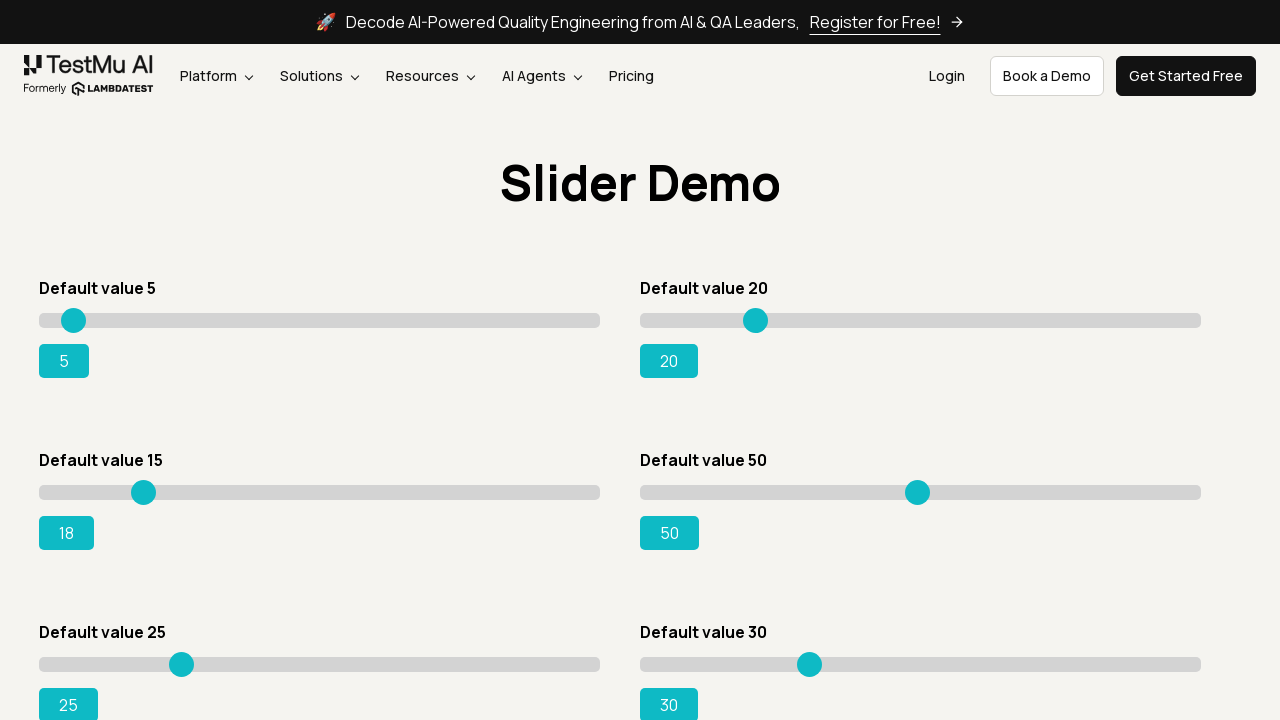

Pressed ArrowRight on slider (press 6/80) on input[value='15']
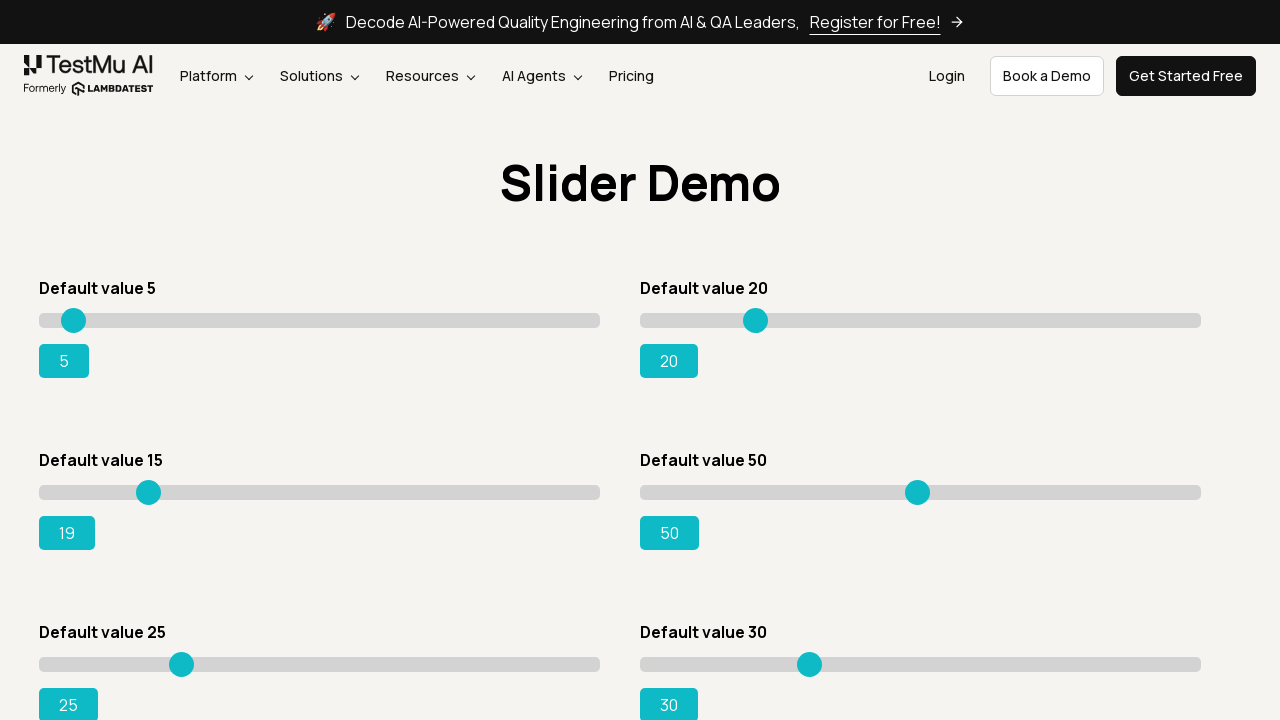

Pressed ArrowRight on slider (press 7/80) on input[value='15']
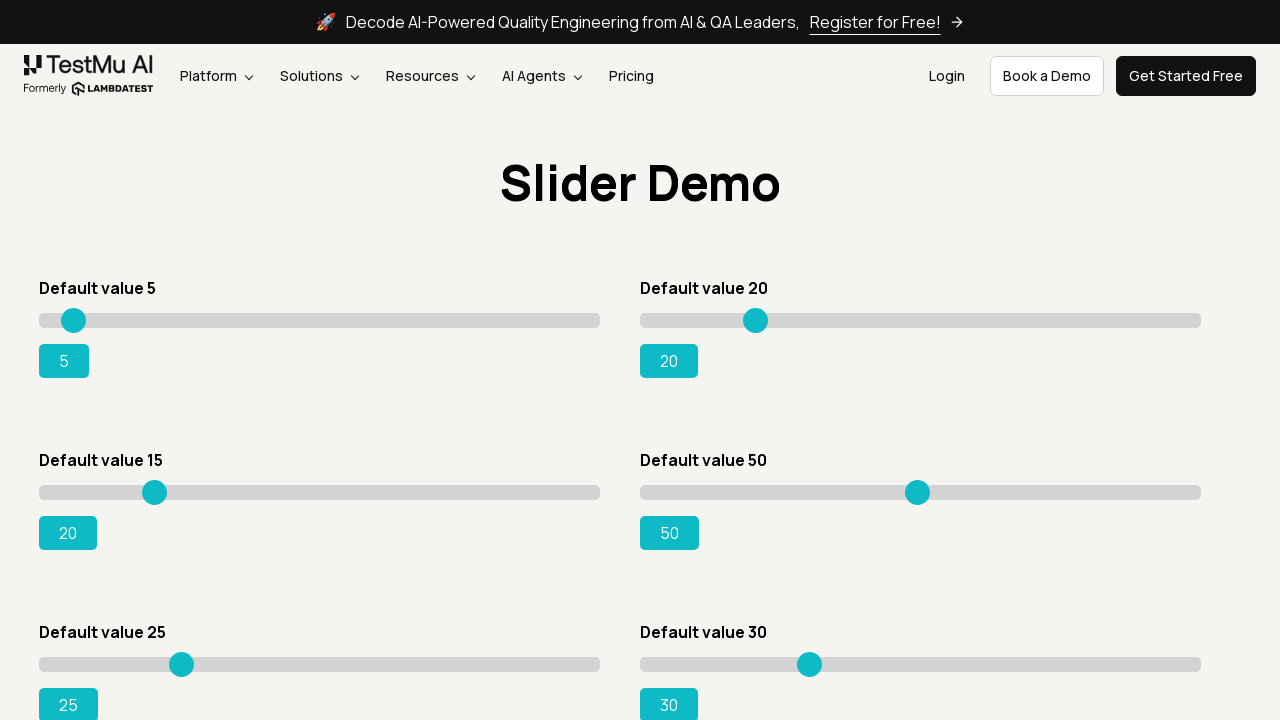

Pressed ArrowRight on slider (press 8/80) on input[value='15']
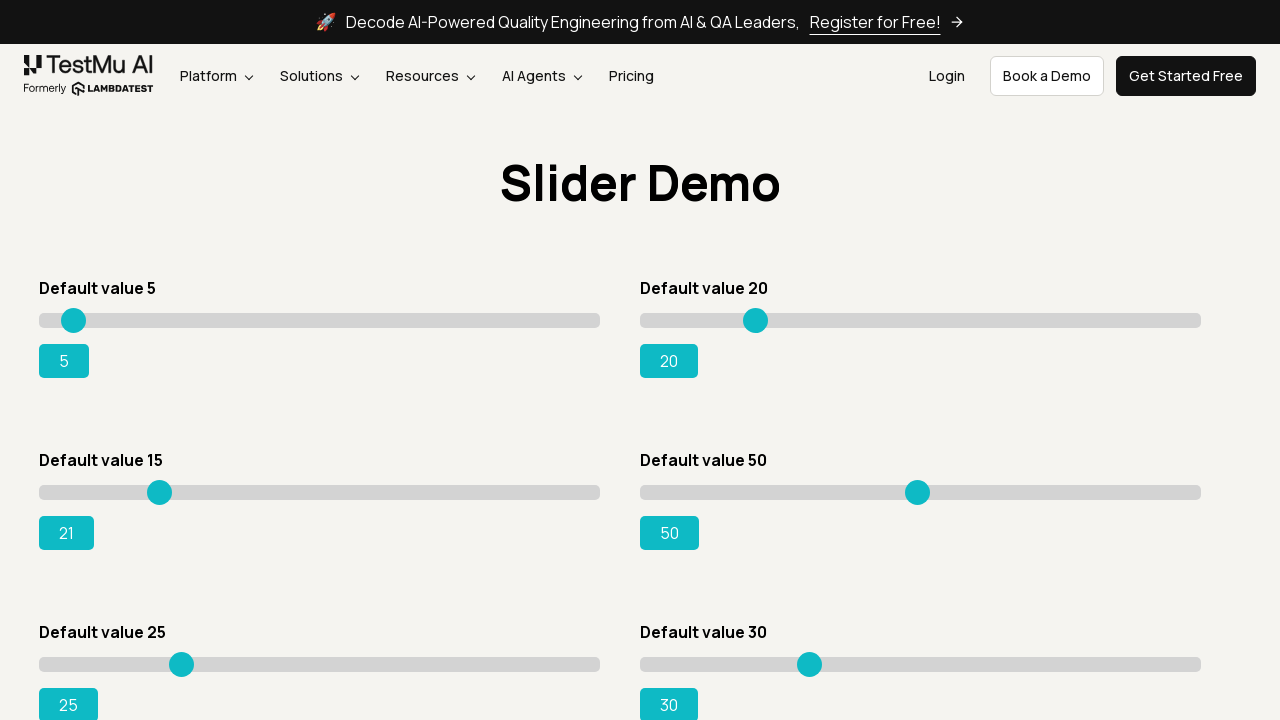

Pressed ArrowRight on slider (press 9/80) on input[value='15']
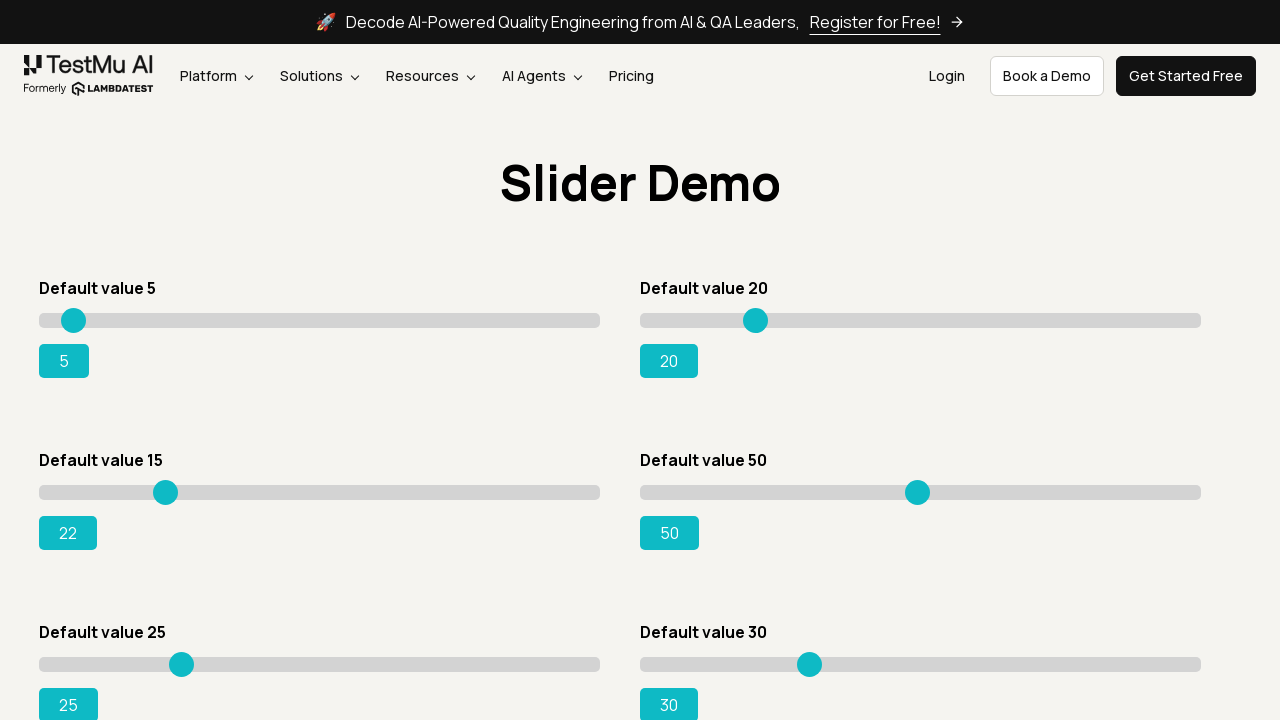

Pressed ArrowRight on slider (press 10/80) on input[value='15']
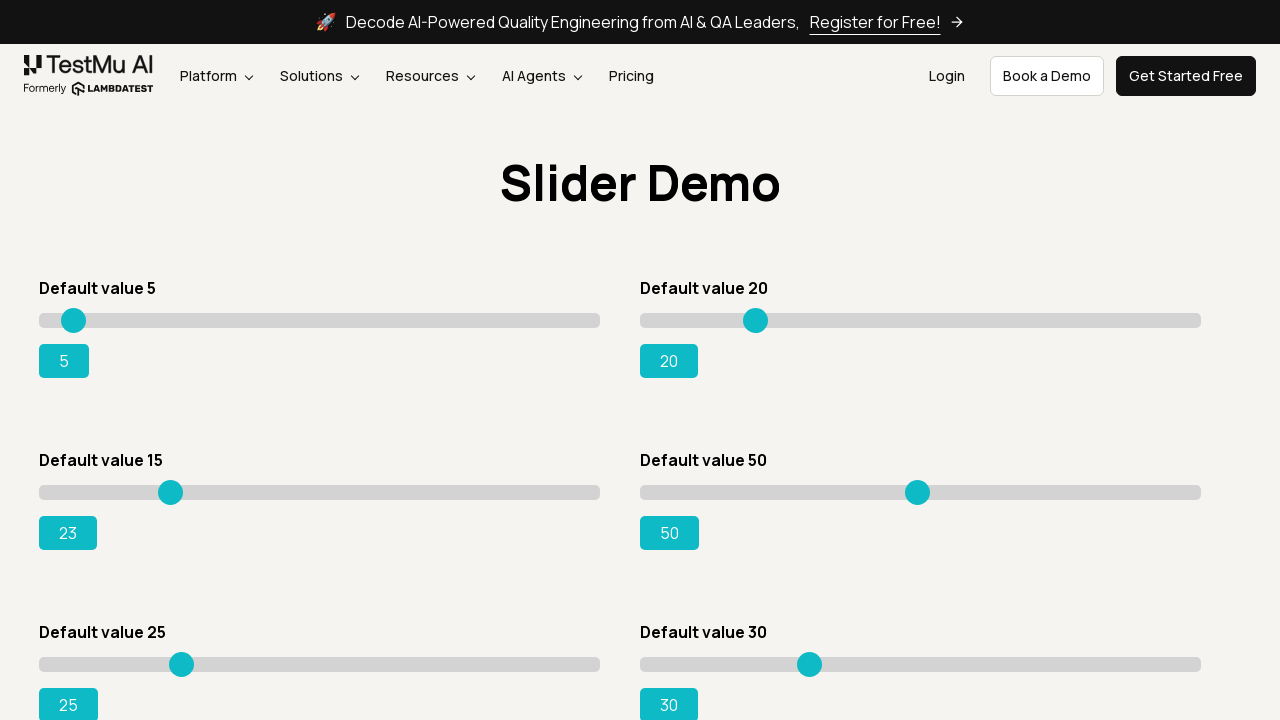

Pressed ArrowRight on slider (press 11/80) on input[value='15']
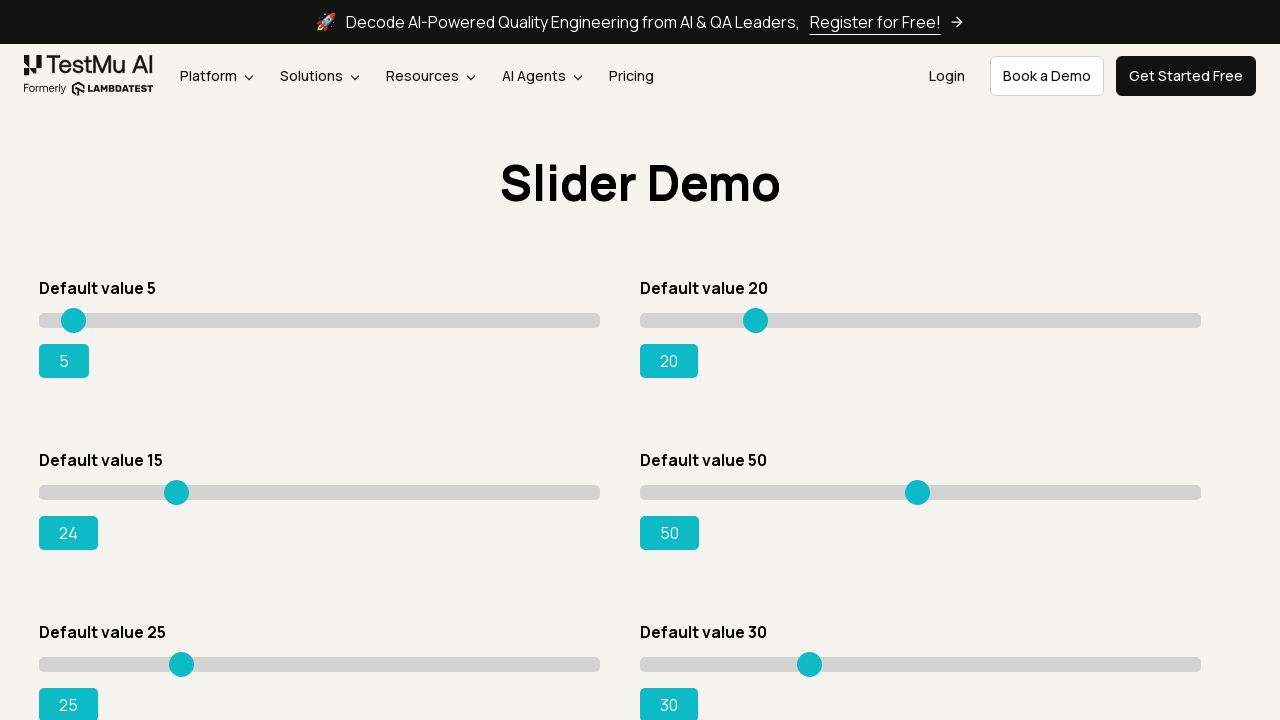

Pressed ArrowRight on slider (press 12/80) on input[value='15']
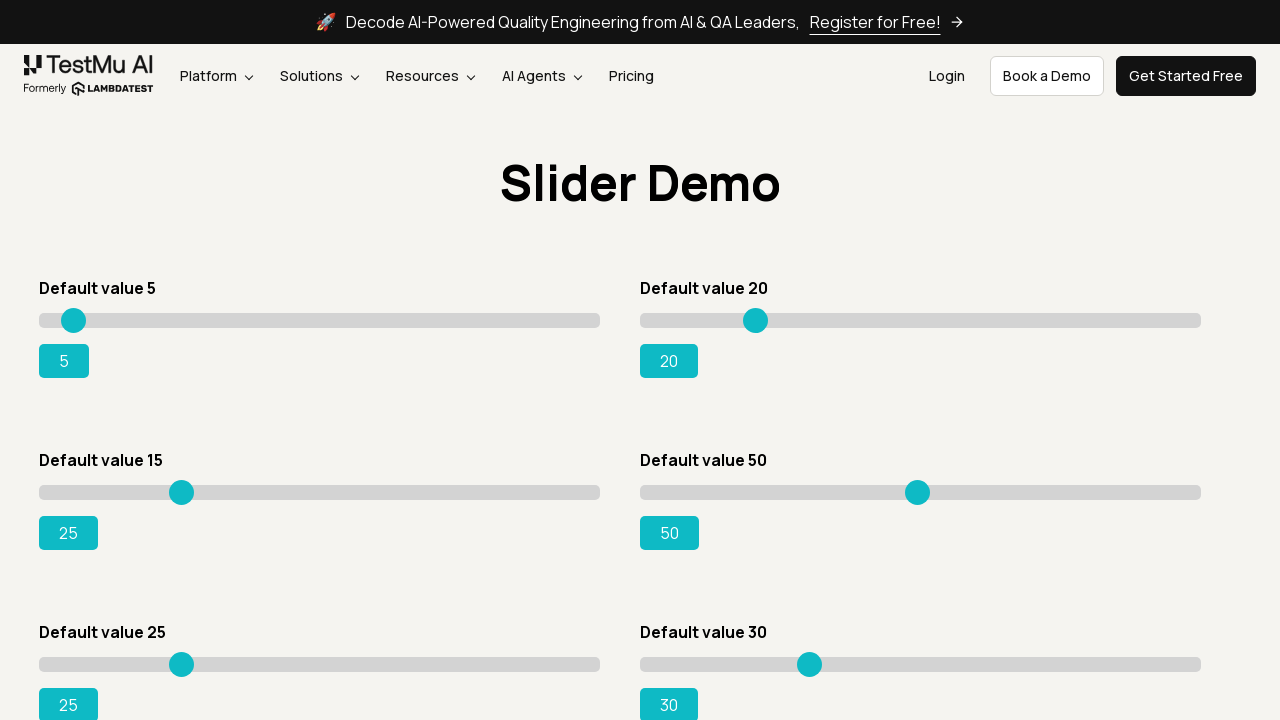

Pressed ArrowRight on slider (press 13/80) on input[value='15']
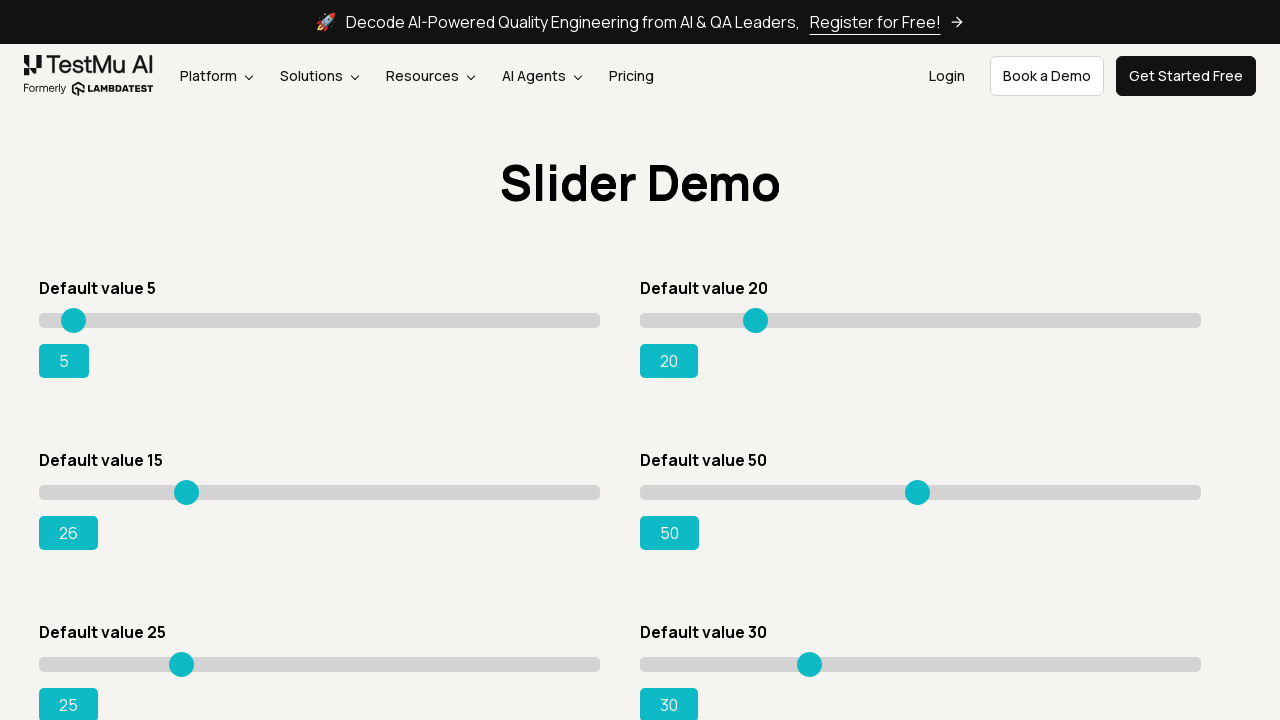

Pressed ArrowRight on slider (press 14/80) on input[value='15']
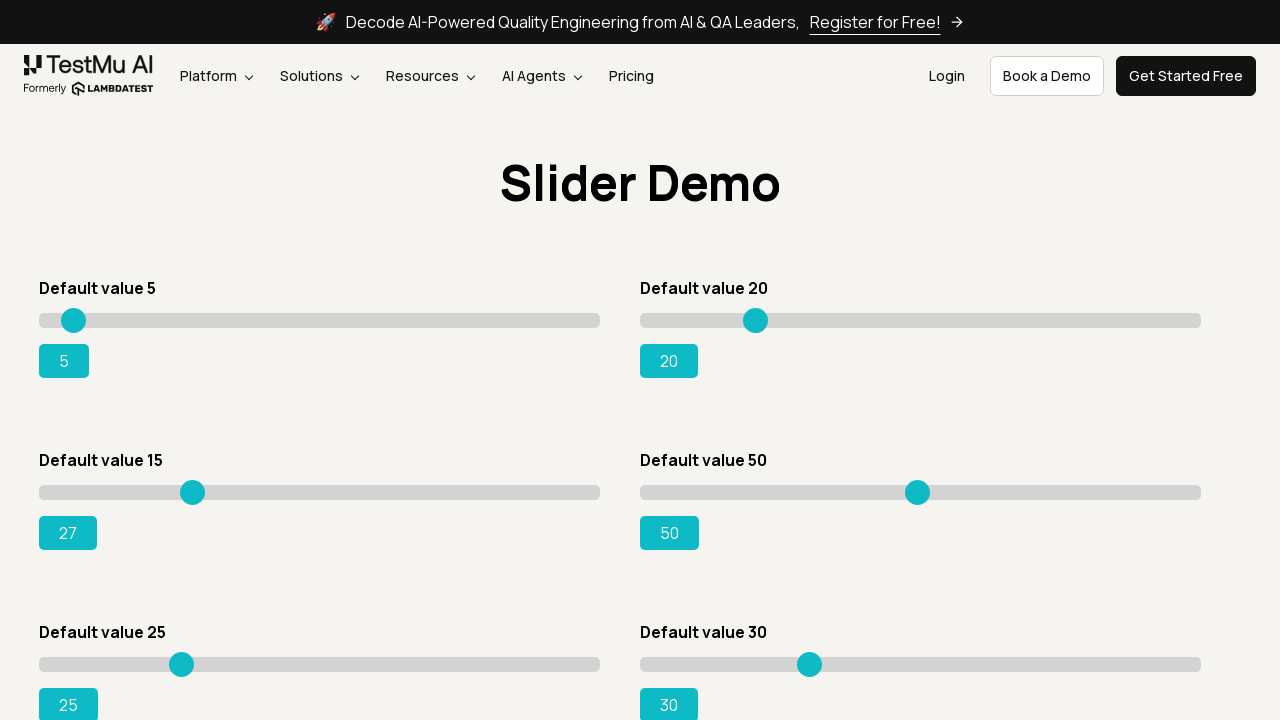

Pressed ArrowRight on slider (press 15/80) on input[value='15']
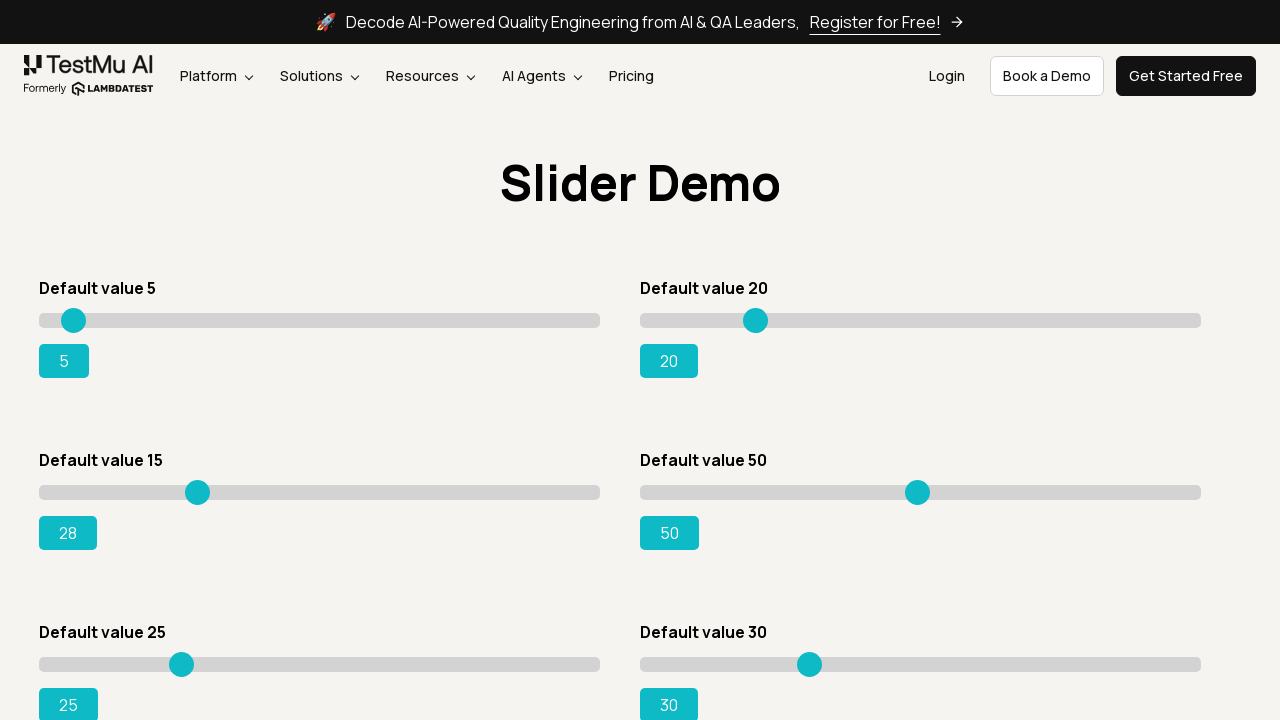

Pressed ArrowRight on slider (press 16/80) on input[value='15']
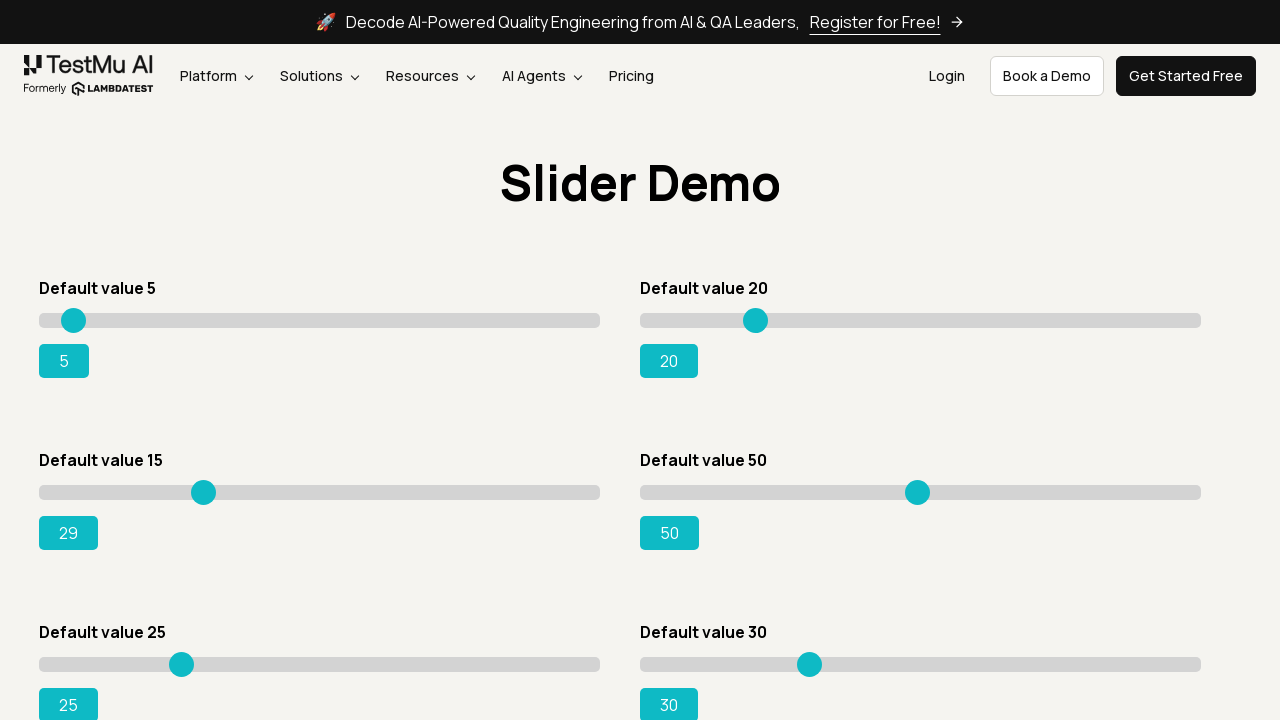

Pressed ArrowRight on slider (press 17/80) on input[value='15']
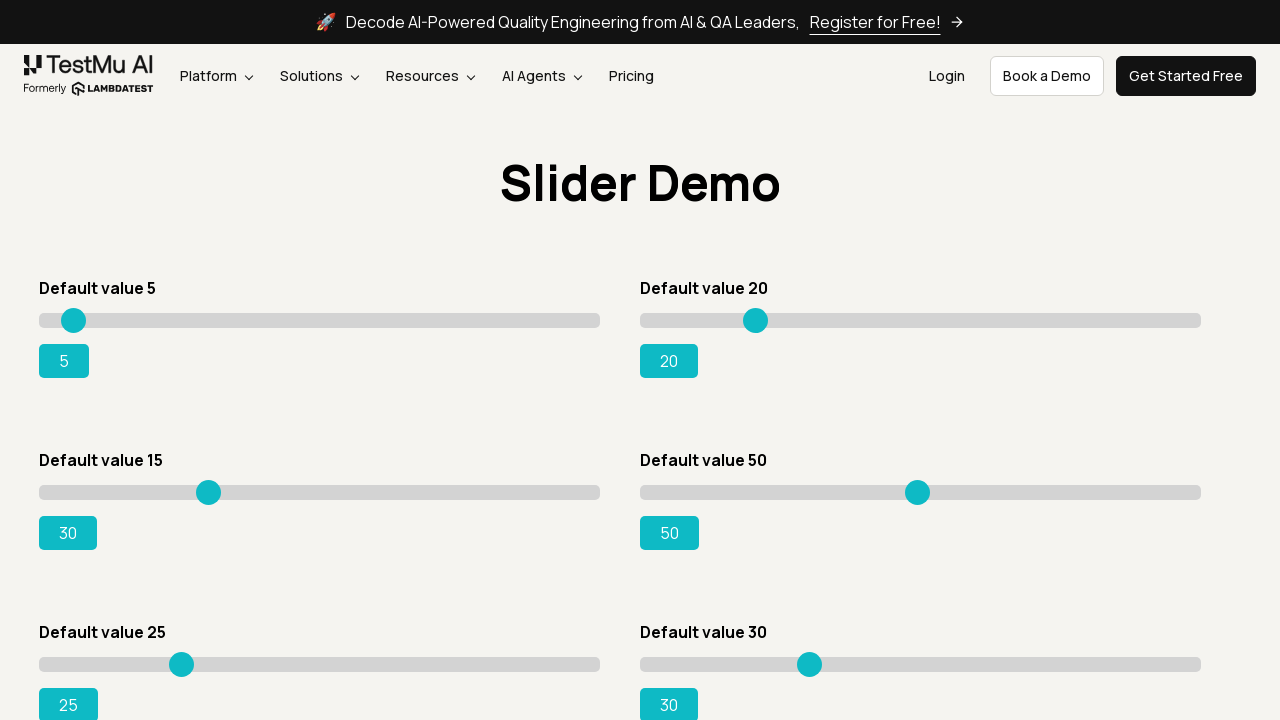

Pressed ArrowRight on slider (press 18/80) on input[value='15']
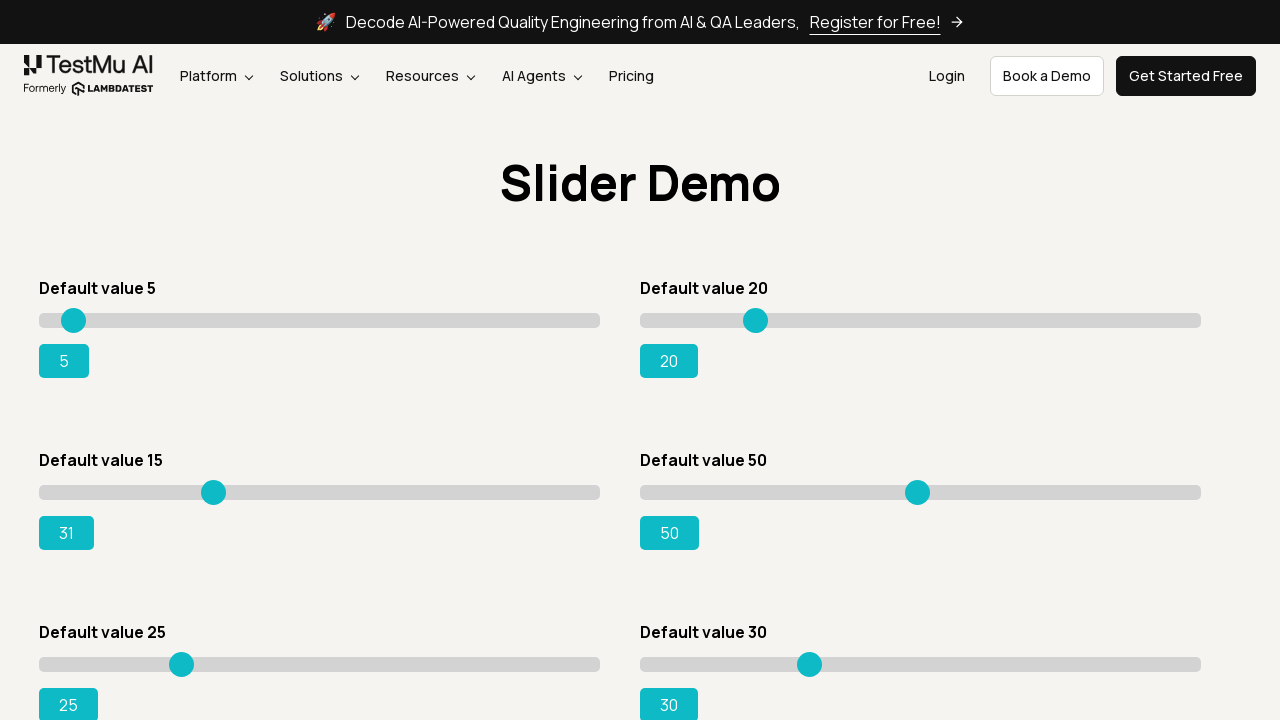

Pressed ArrowRight on slider (press 19/80) on input[value='15']
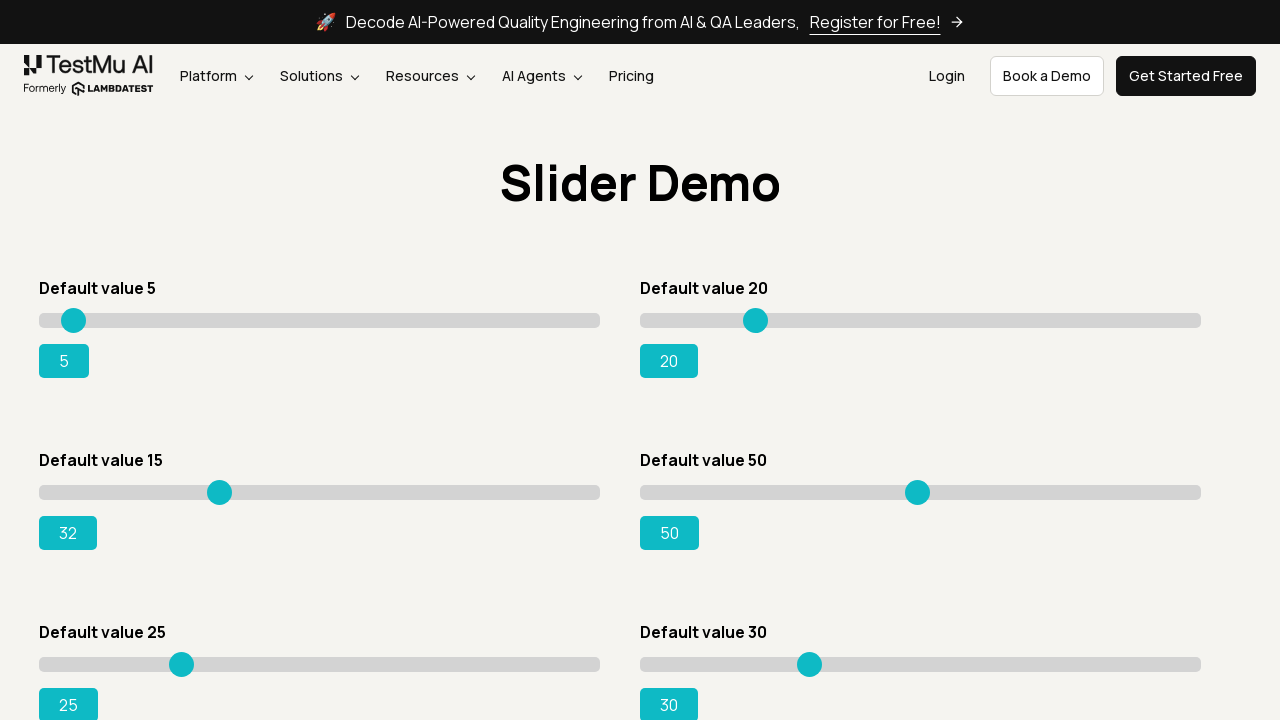

Pressed ArrowRight on slider (press 20/80) on input[value='15']
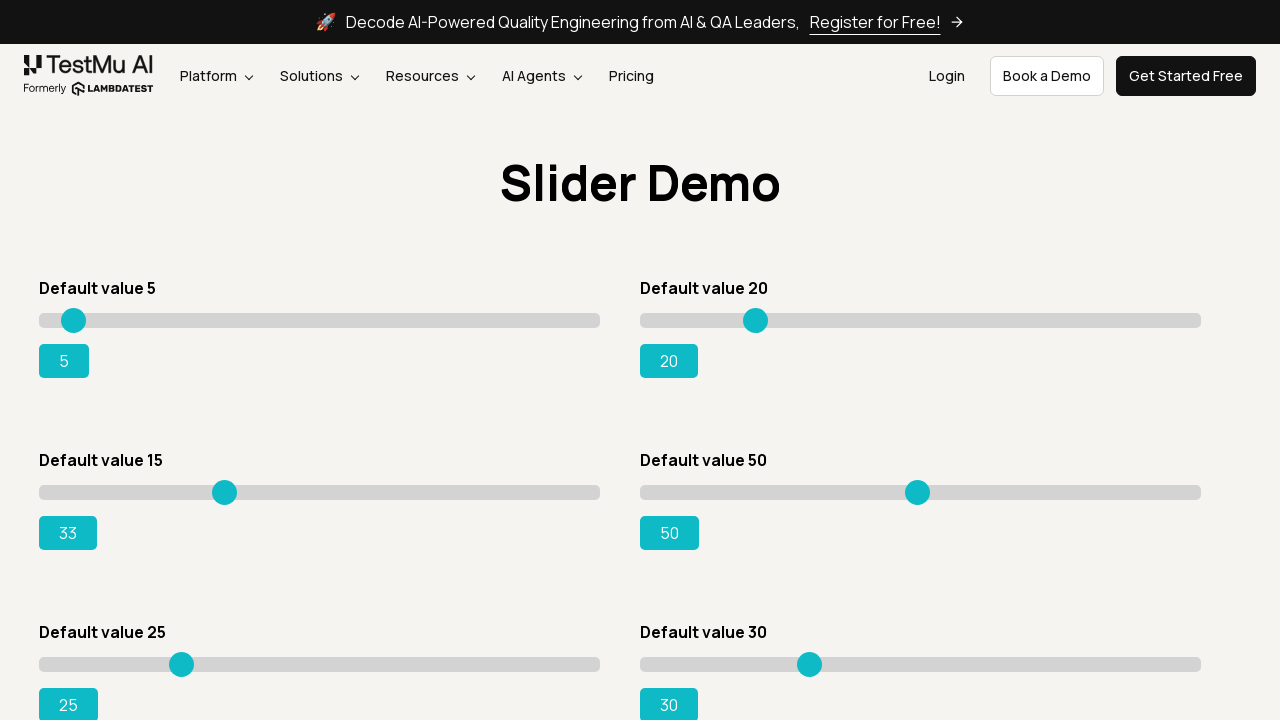

Pressed ArrowRight on slider (press 21/80) on input[value='15']
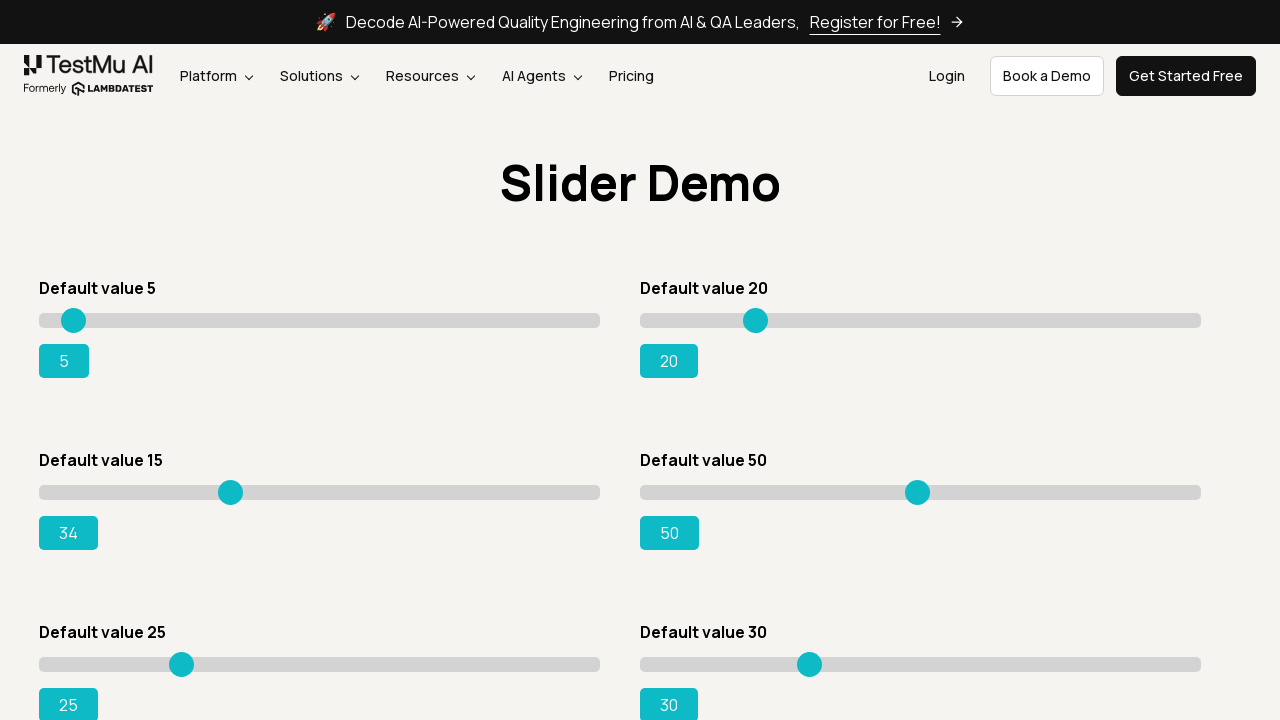

Pressed ArrowRight on slider (press 22/80) on input[value='15']
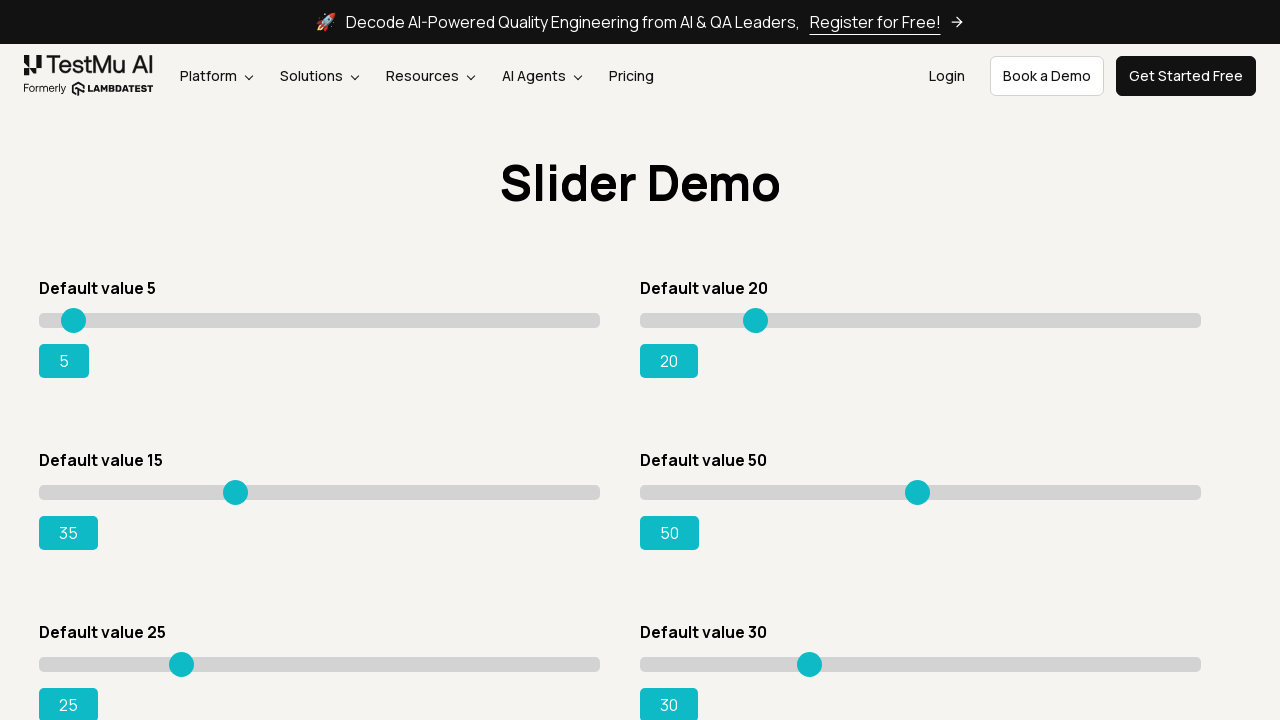

Pressed ArrowRight on slider (press 23/80) on input[value='15']
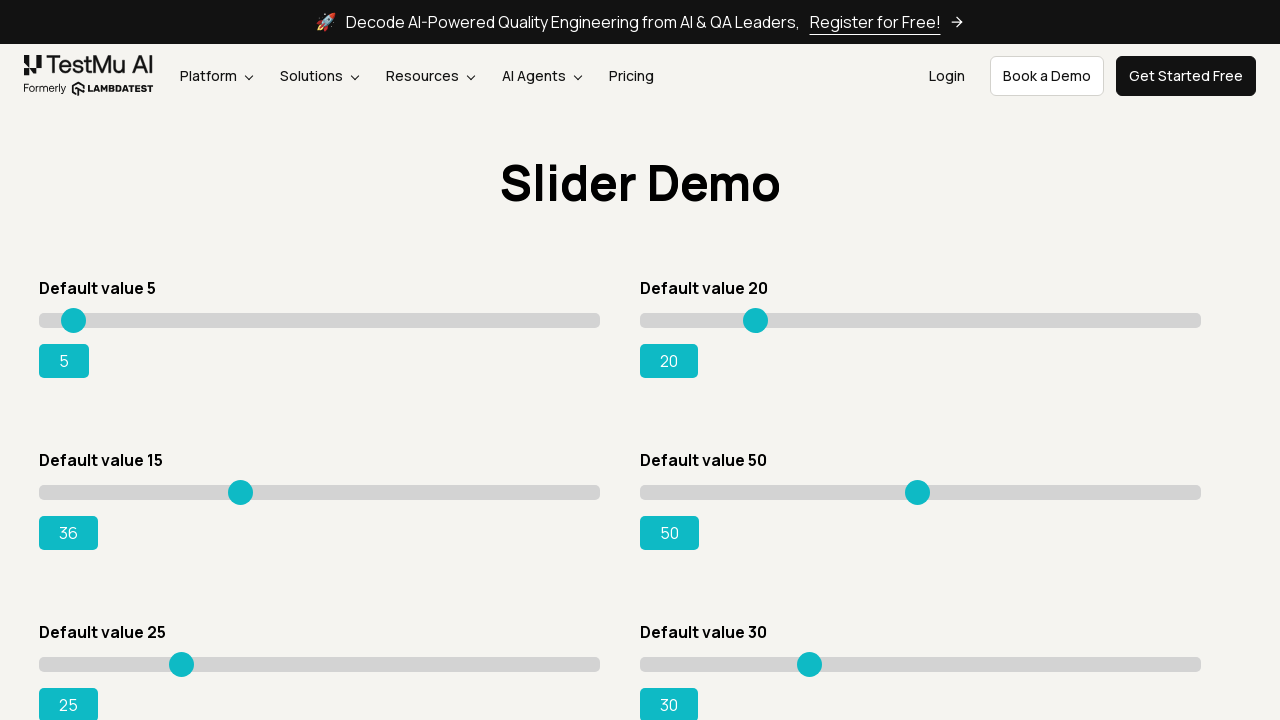

Pressed ArrowRight on slider (press 24/80) on input[value='15']
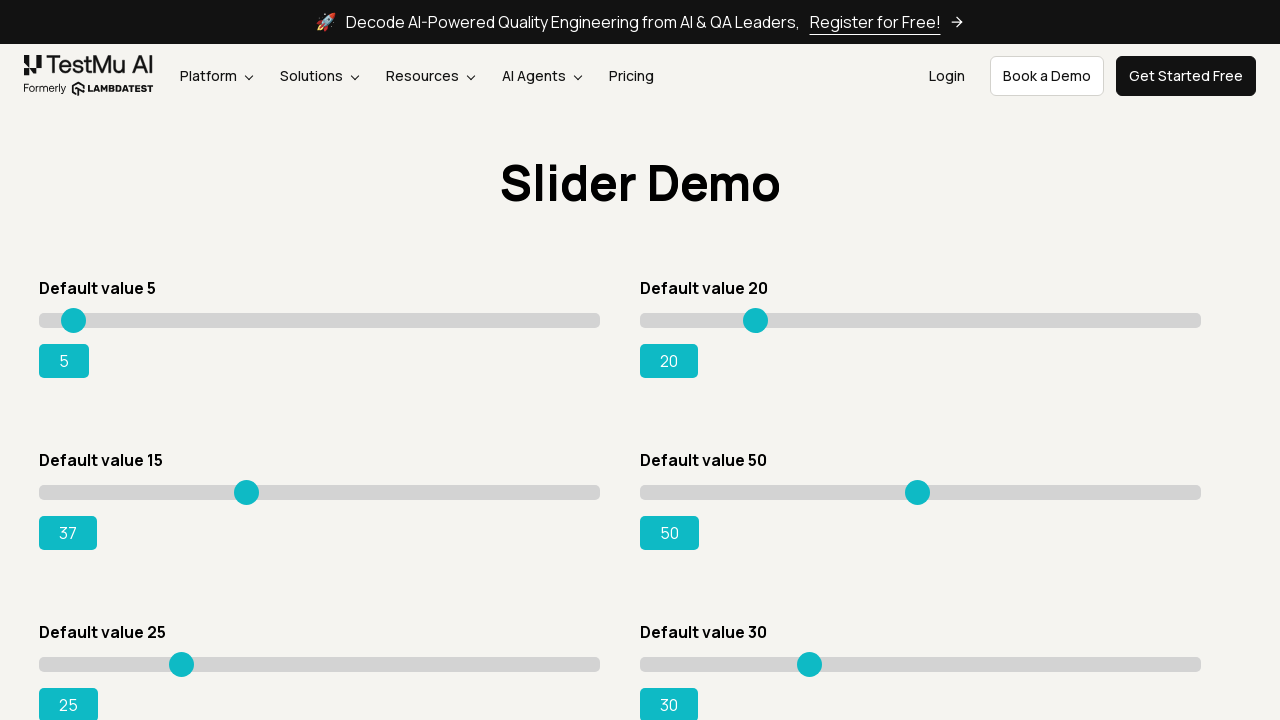

Pressed ArrowRight on slider (press 25/80) on input[value='15']
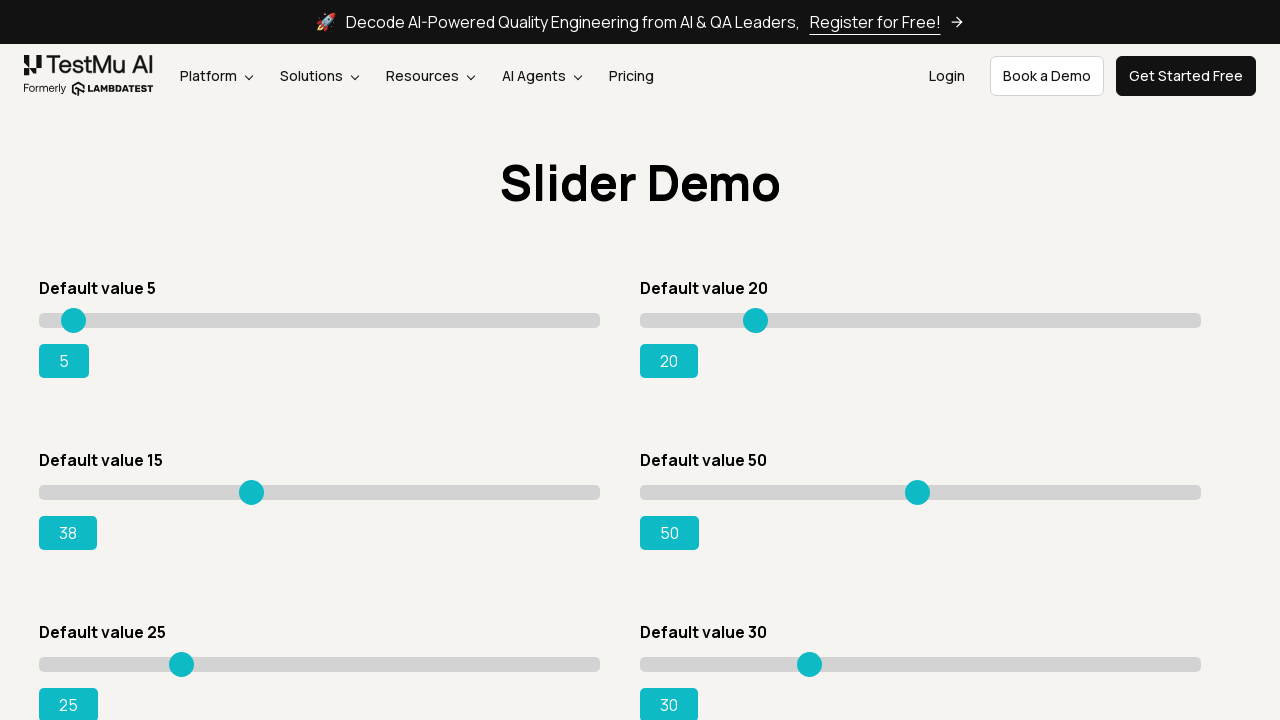

Pressed ArrowRight on slider (press 26/80) on input[value='15']
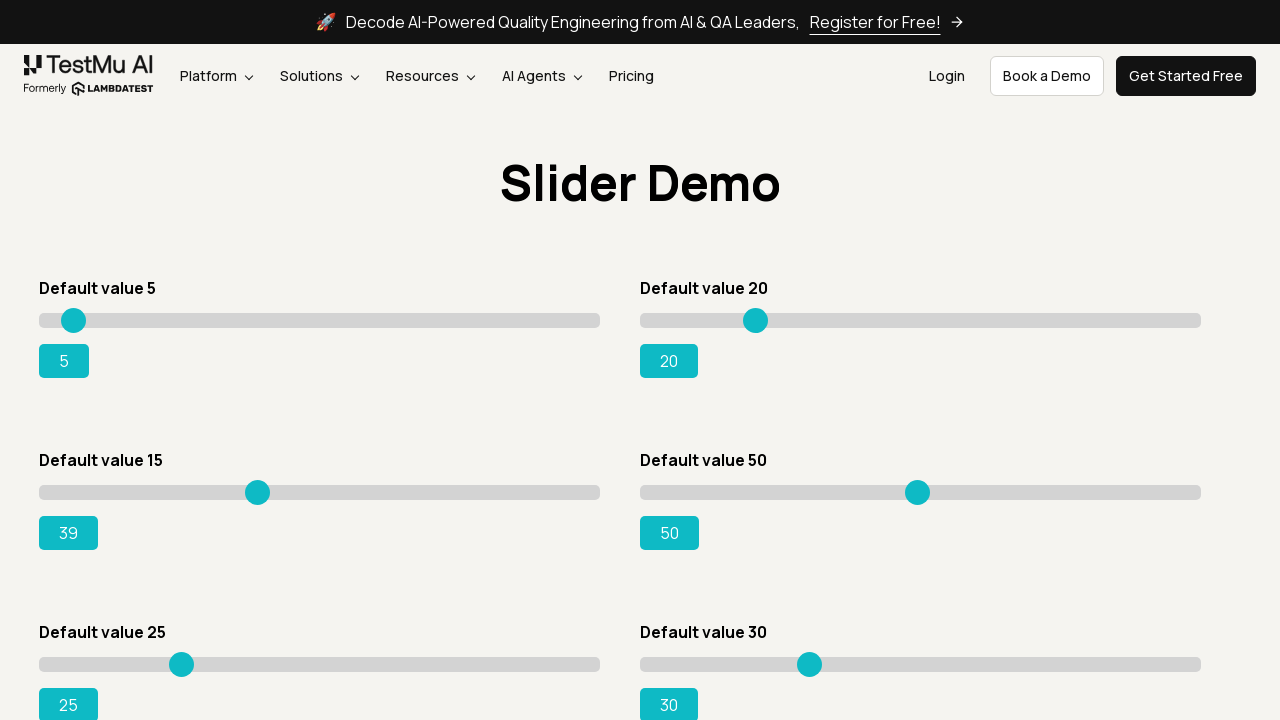

Pressed ArrowRight on slider (press 27/80) on input[value='15']
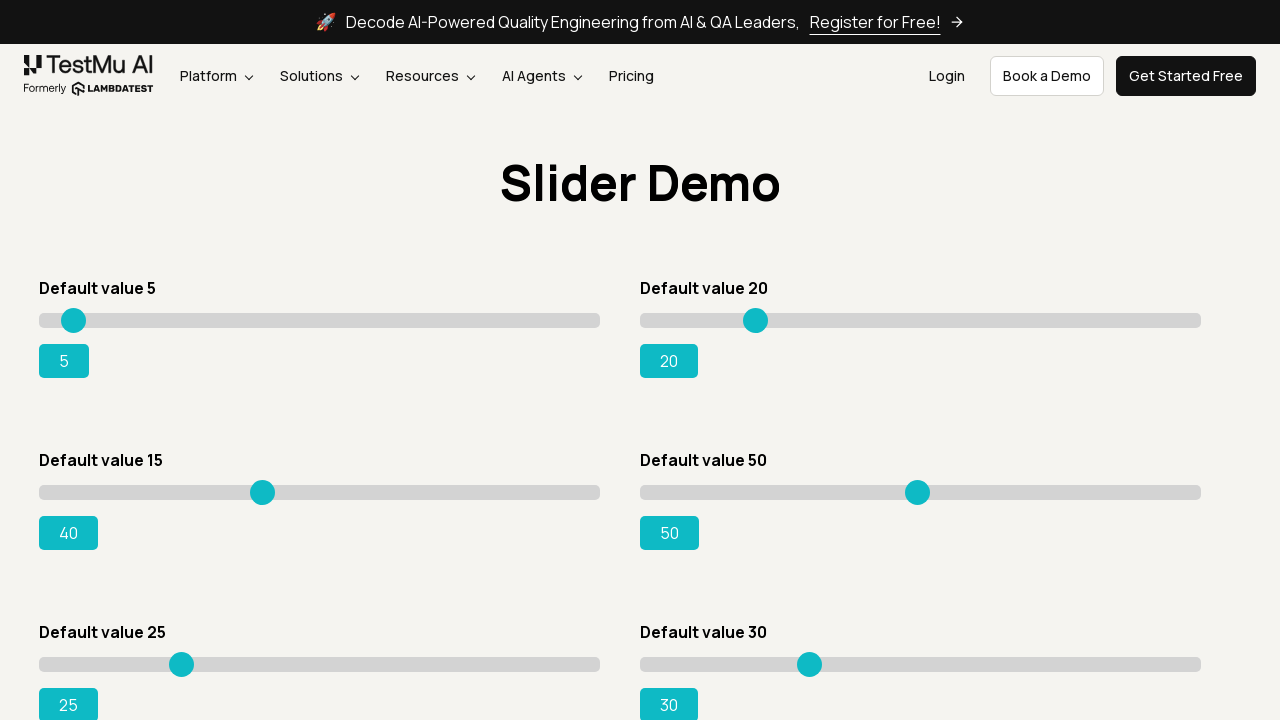

Pressed ArrowRight on slider (press 28/80) on input[value='15']
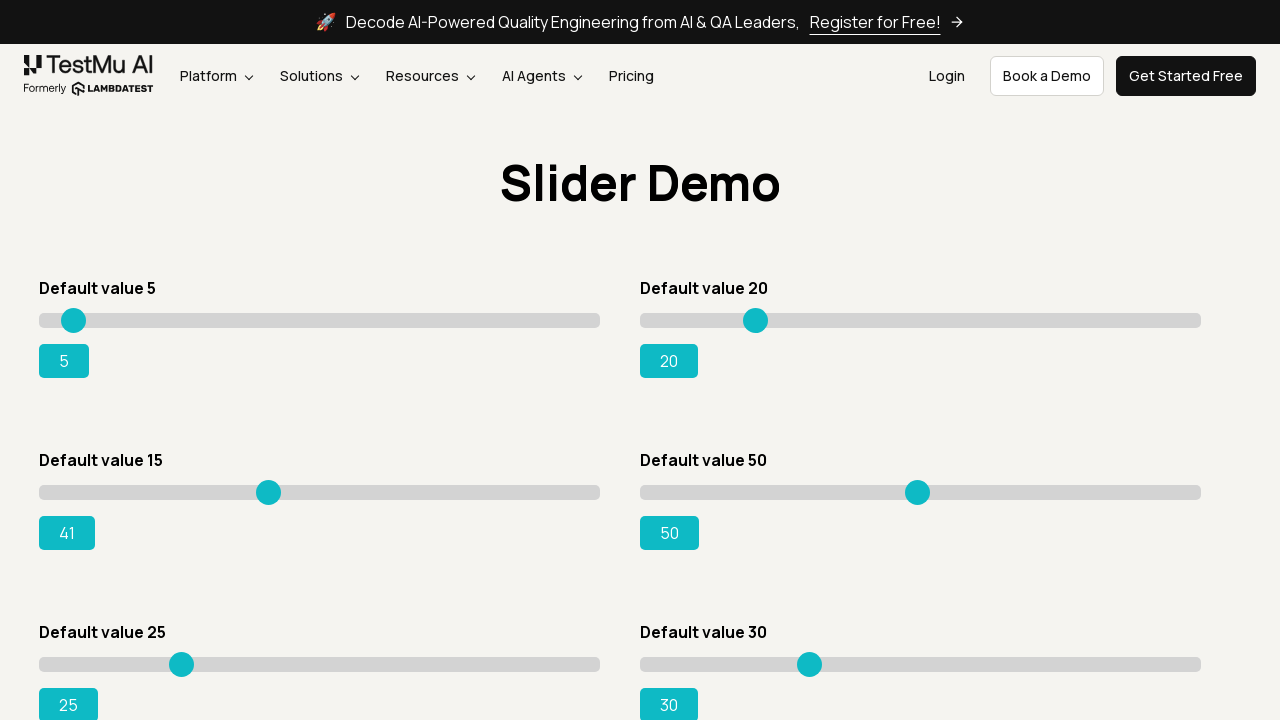

Pressed ArrowRight on slider (press 29/80) on input[value='15']
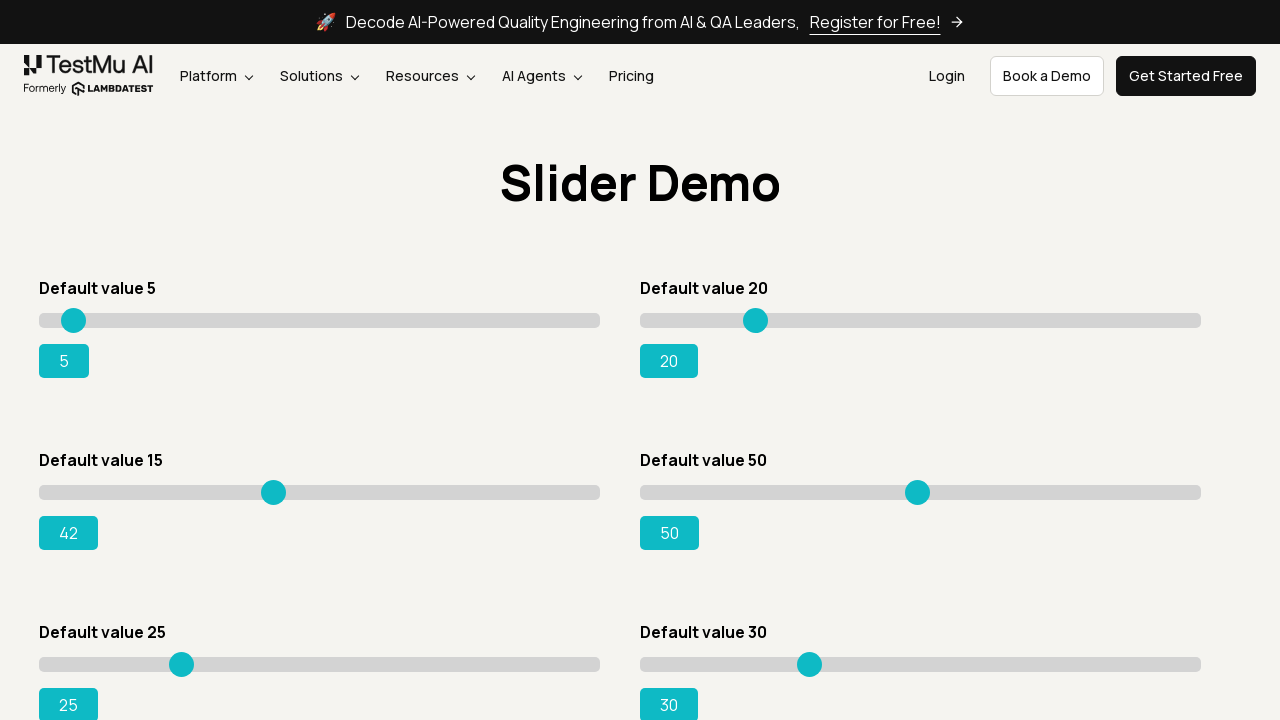

Pressed ArrowRight on slider (press 30/80) on input[value='15']
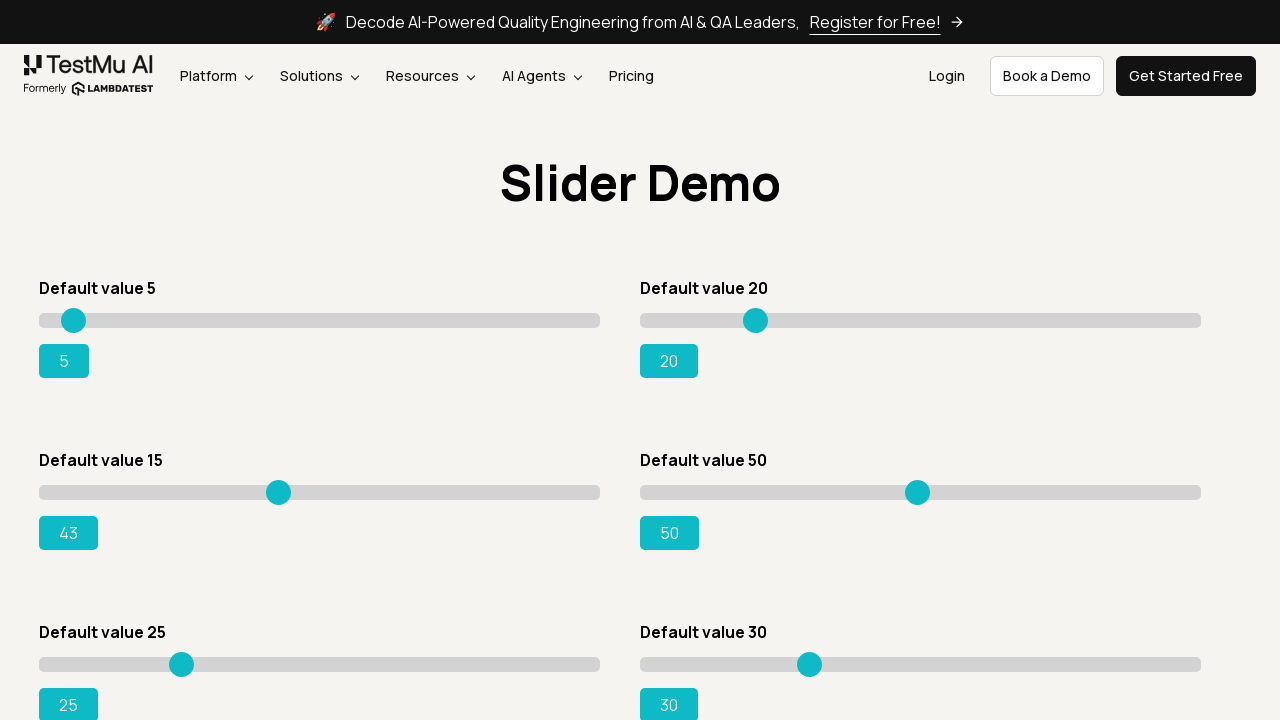

Pressed ArrowRight on slider (press 31/80) on input[value='15']
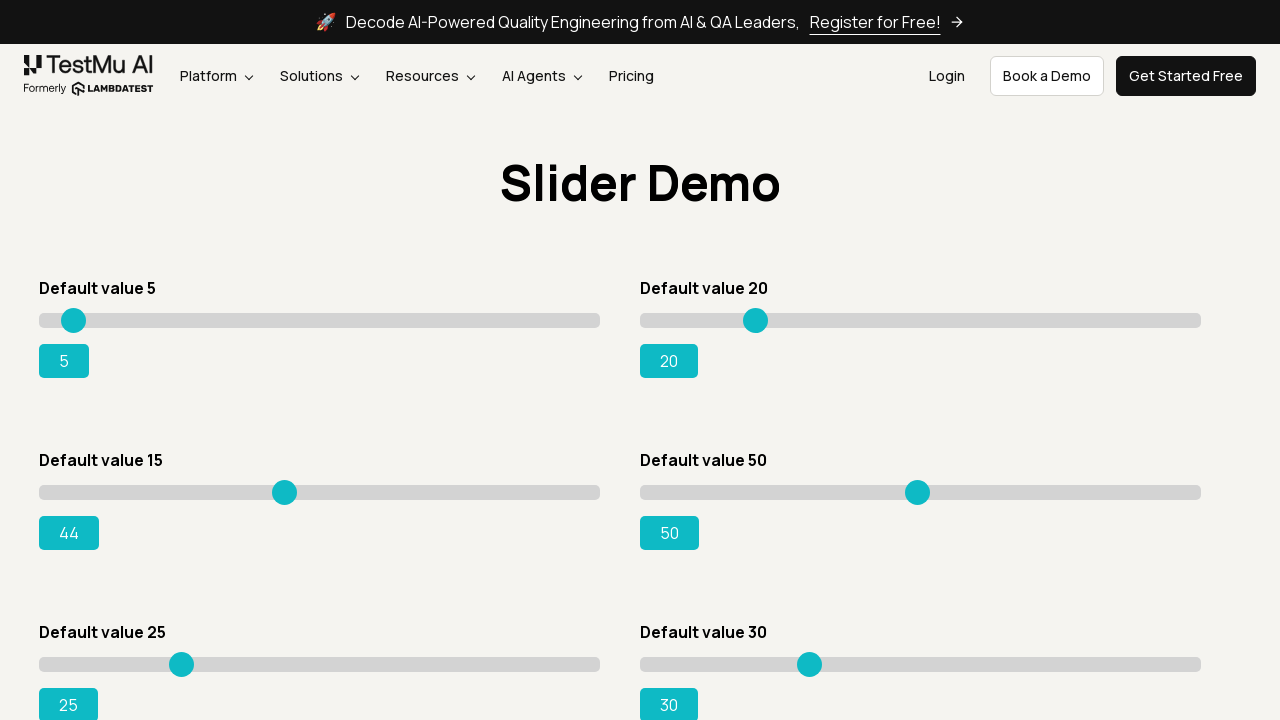

Pressed ArrowRight on slider (press 32/80) on input[value='15']
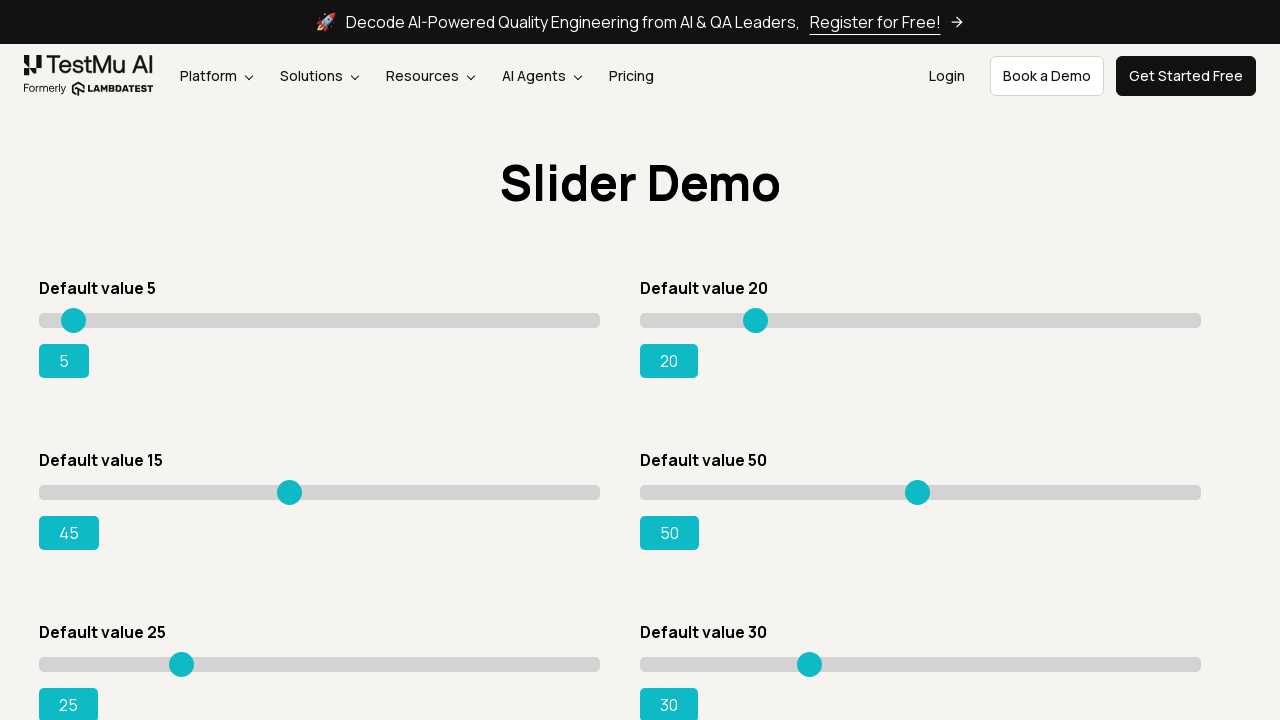

Pressed ArrowRight on slider (press 33/80) on input[value='15']
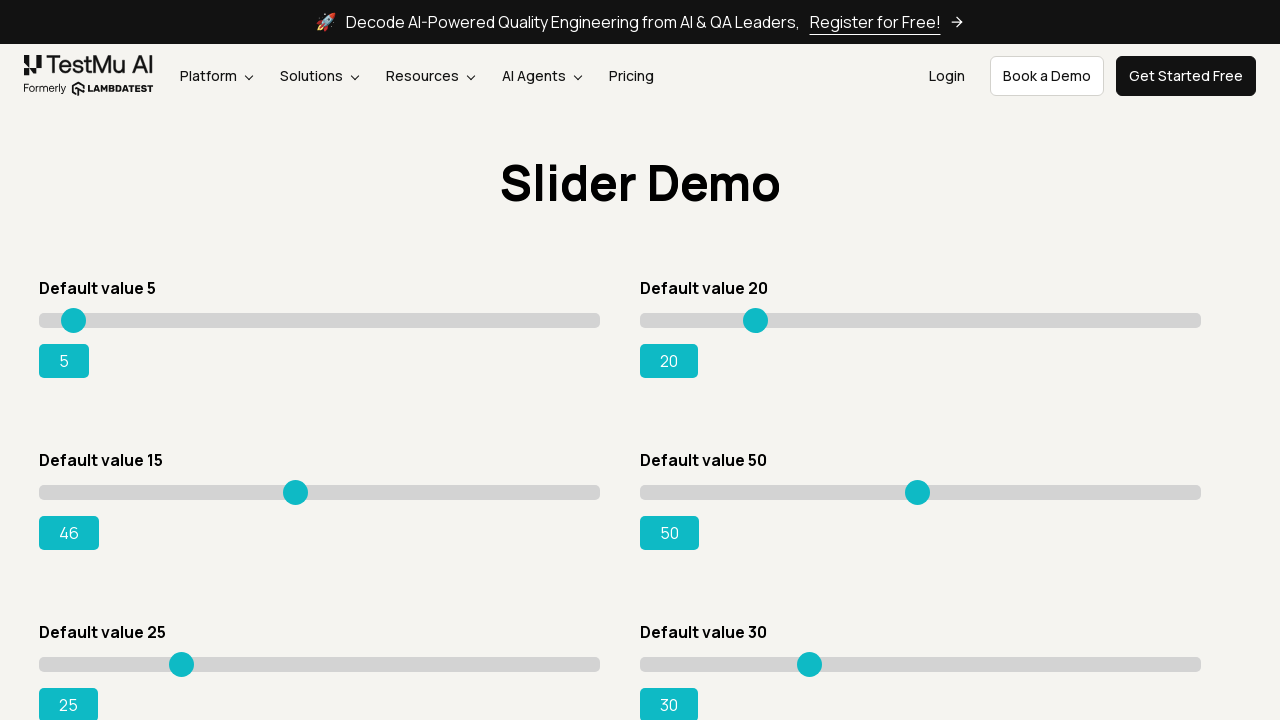

Pressed ArrowRight on slider (press 34/80) on input[value='15']
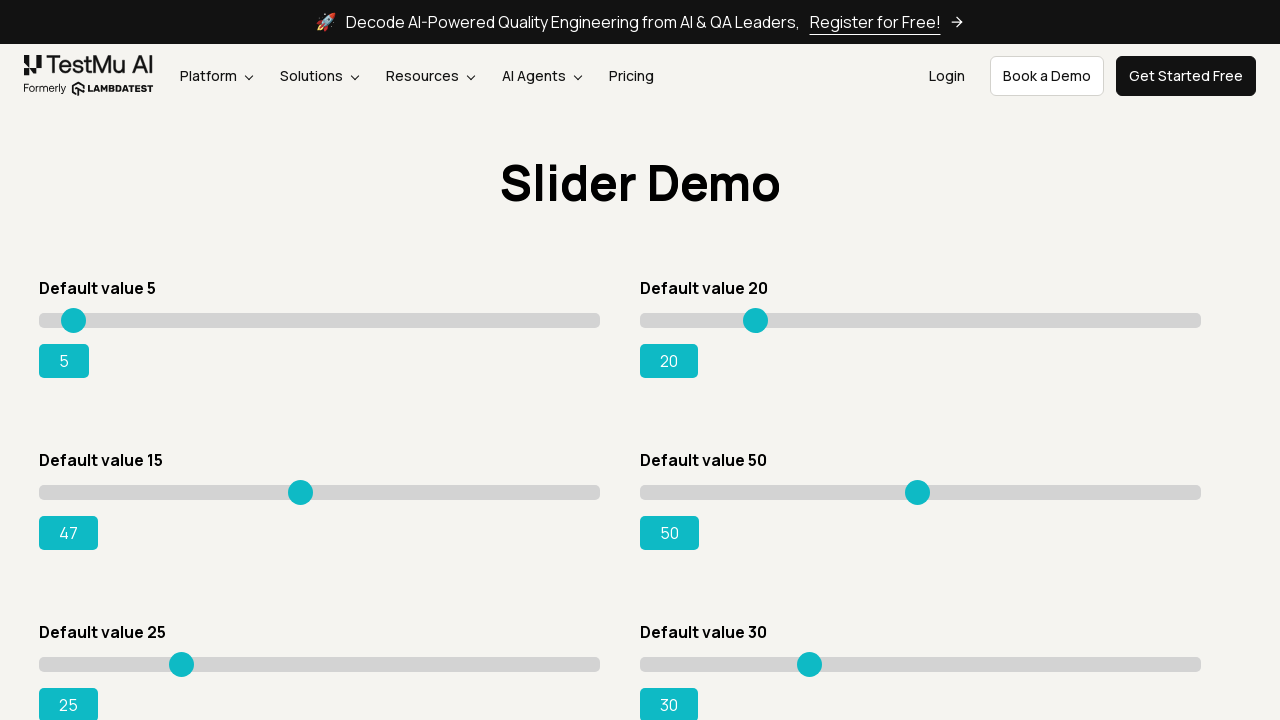

Pressed ArrowRight on slider (press 35/80) on input[value='15']
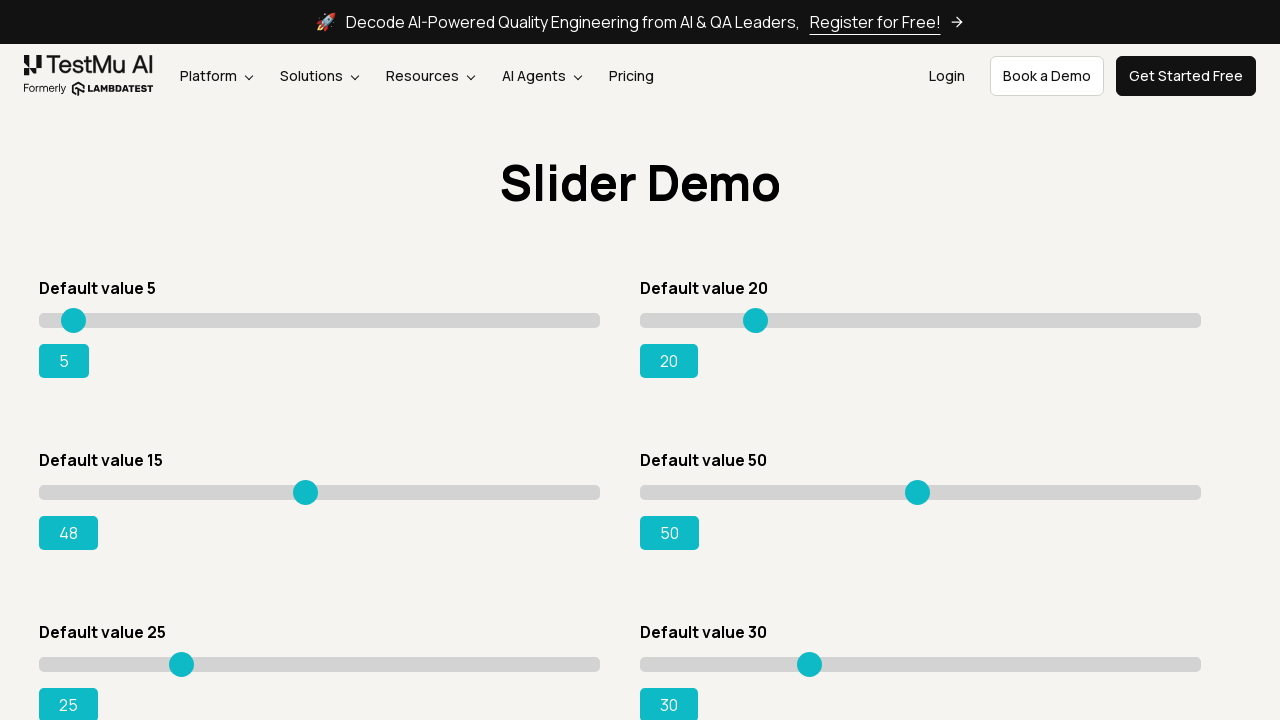

Pressed ArrowRight on slider (press 36/80) on input[value='15']
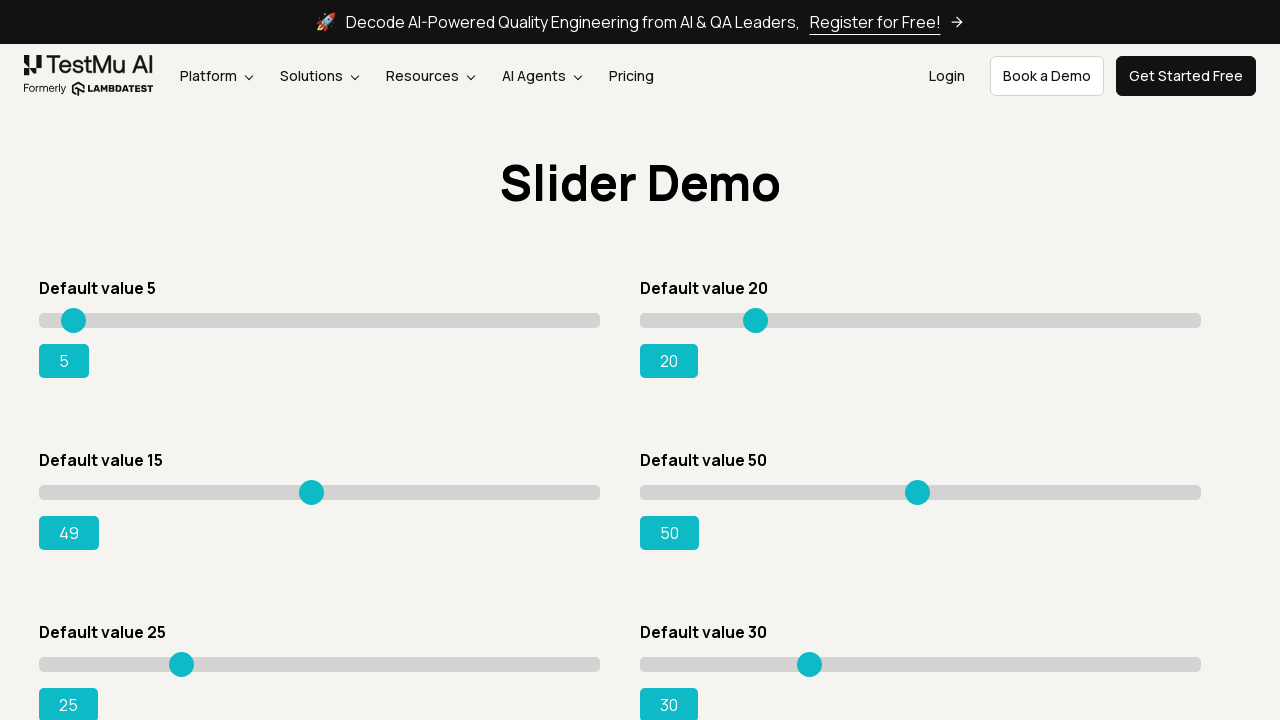

Pressed ArrowRight on slider (press 37/80) on input[value='15']
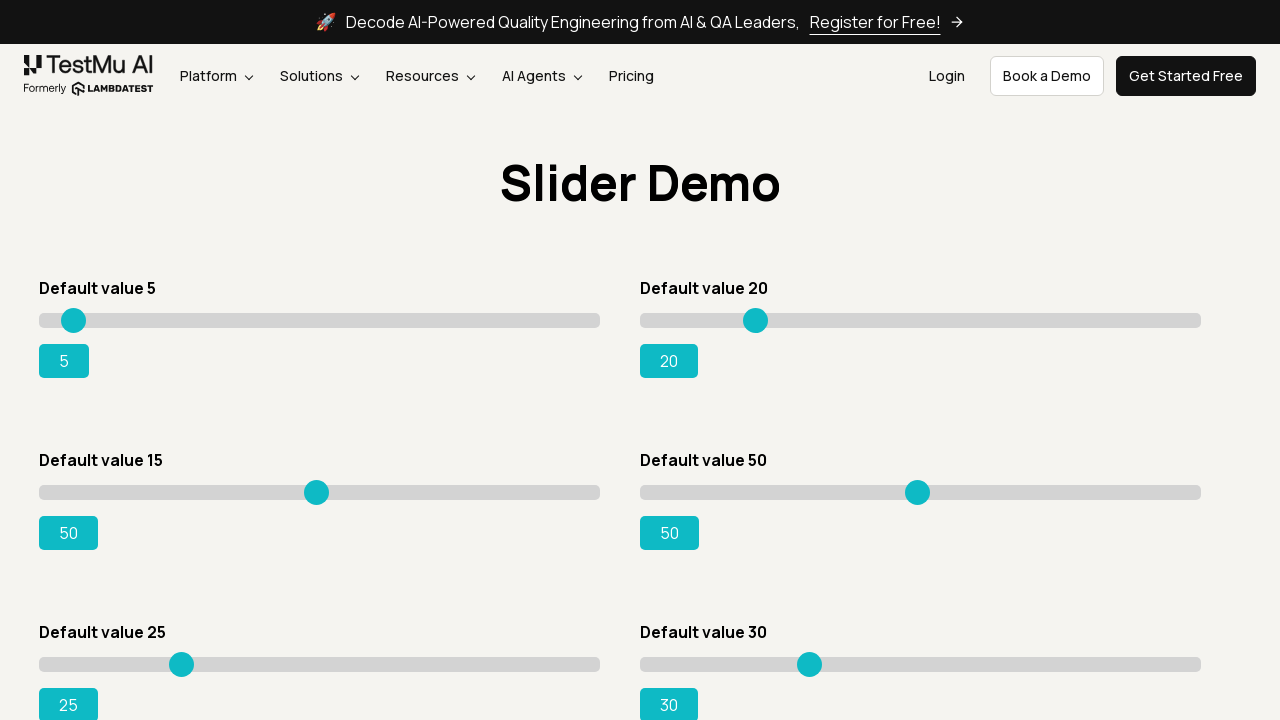

Pressed ArrowRight on slider (press 38/80) on input[value='15']
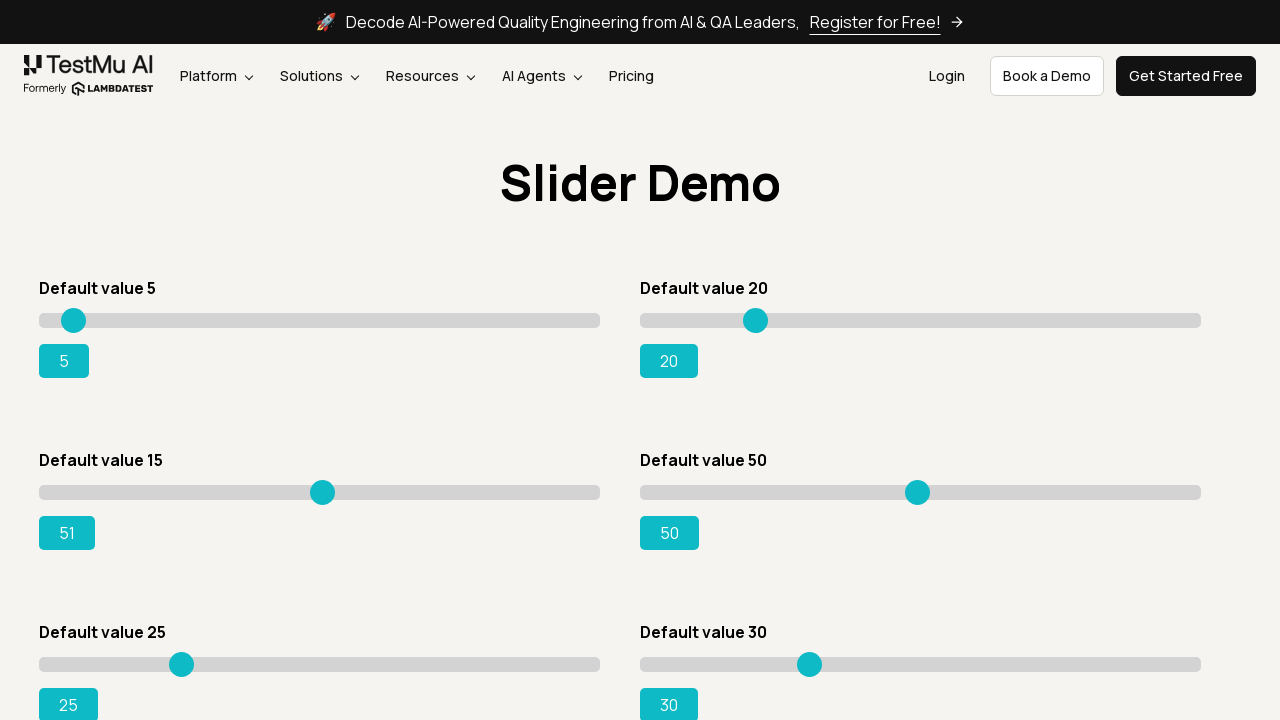

Pressed ArrowRight on slider (press 39/80) on input[value='15']
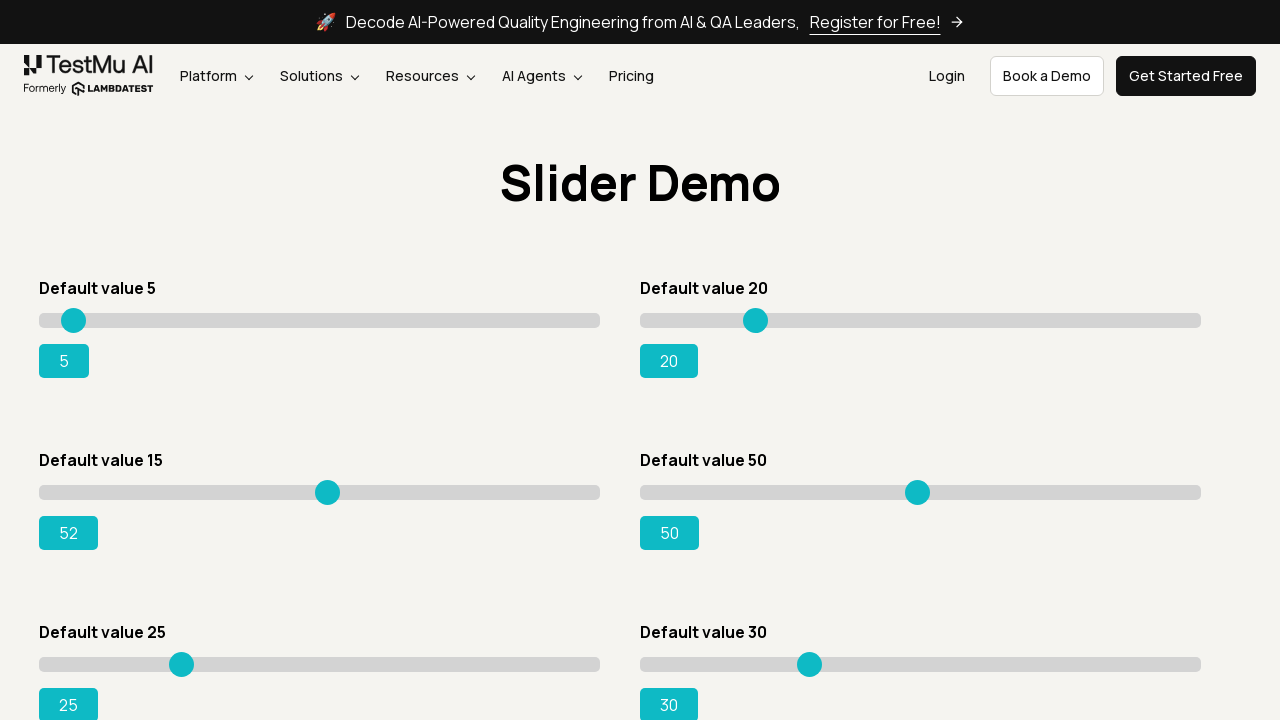

Pressed ArrowRight on slider (press 40/80) on input[value='15']
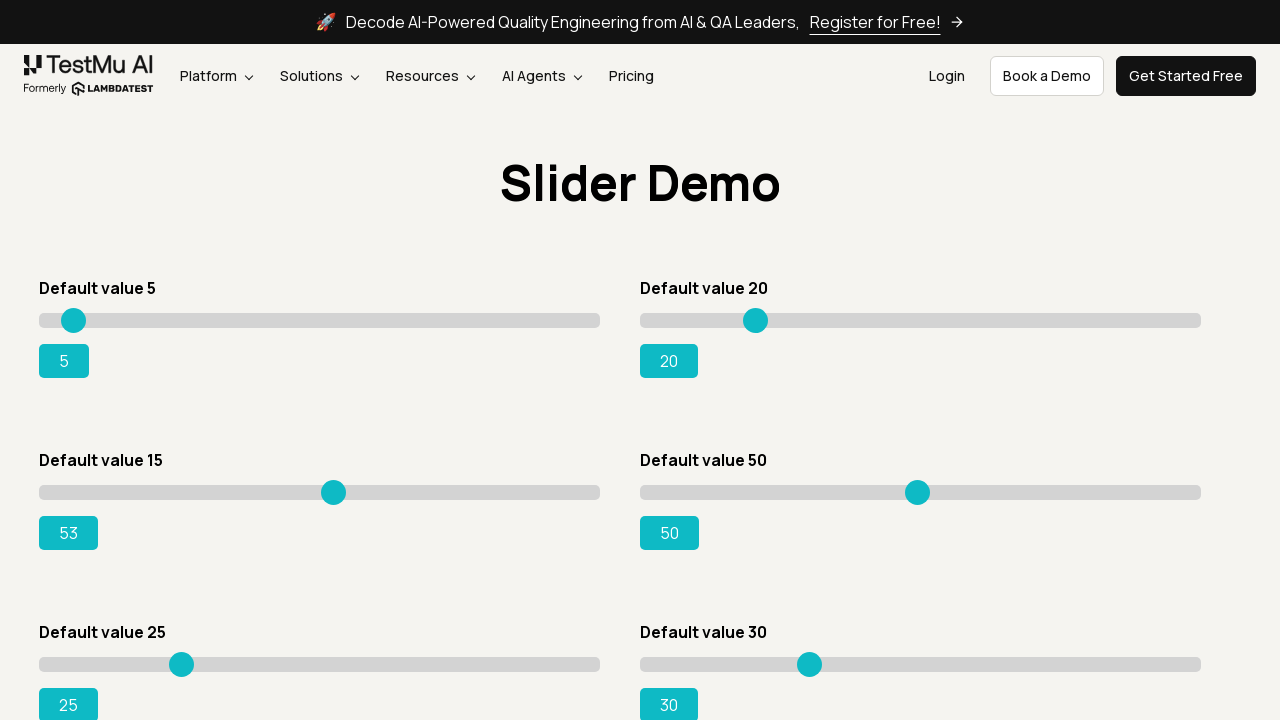

Pressed ArrowRight on slider (press 41/80) on input[value='15']
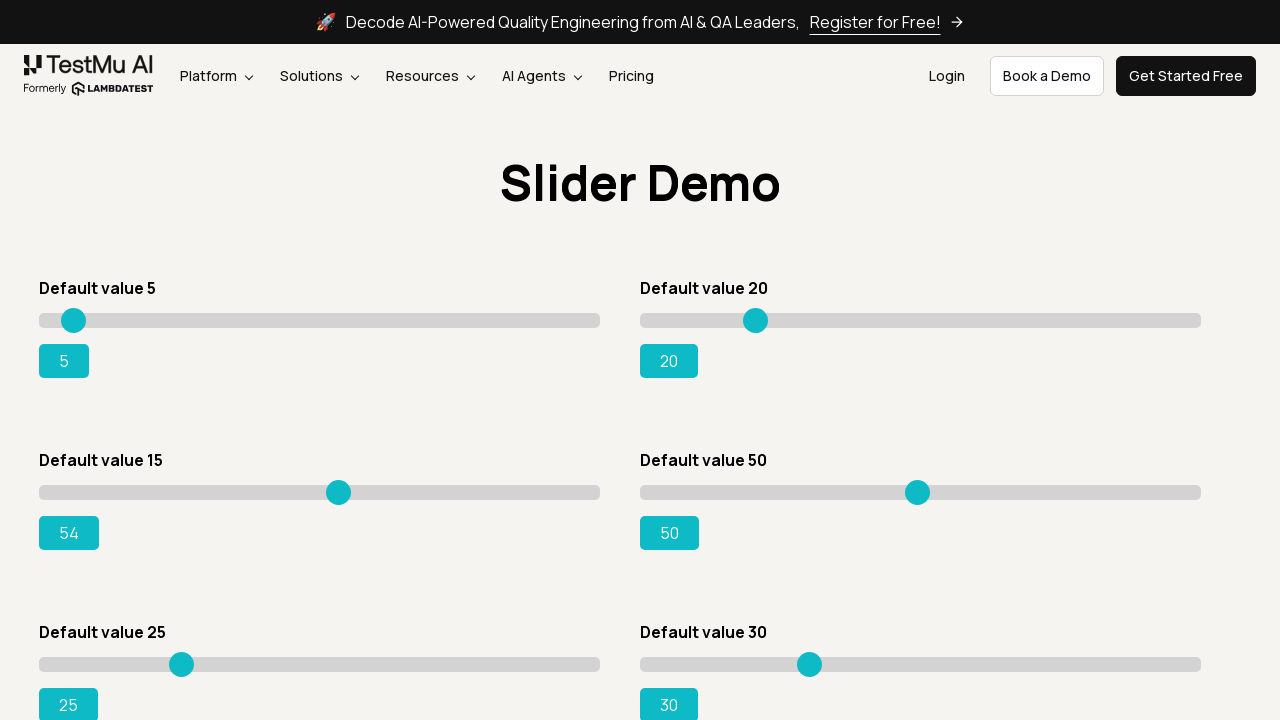

Pressed ArrowRight on slider (press 42/80) on input[value='15']
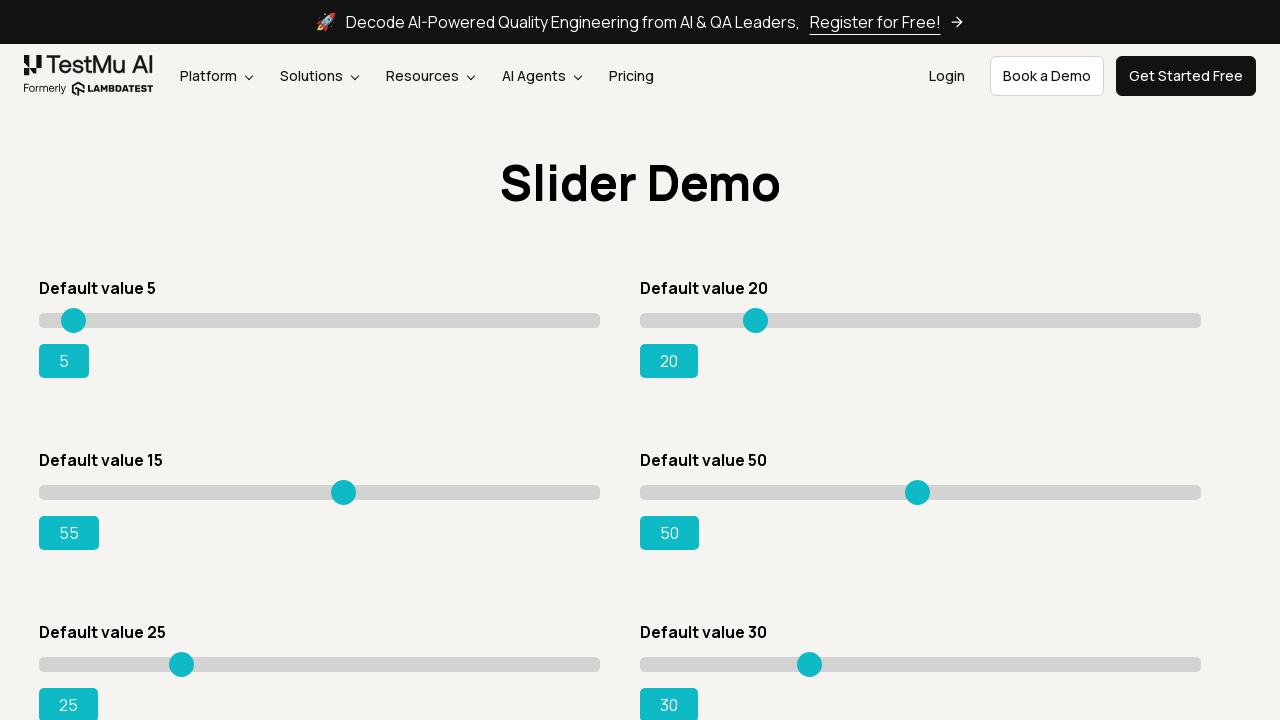

Pressed ArrowRight on slider (press 43/80) on input[value='15']
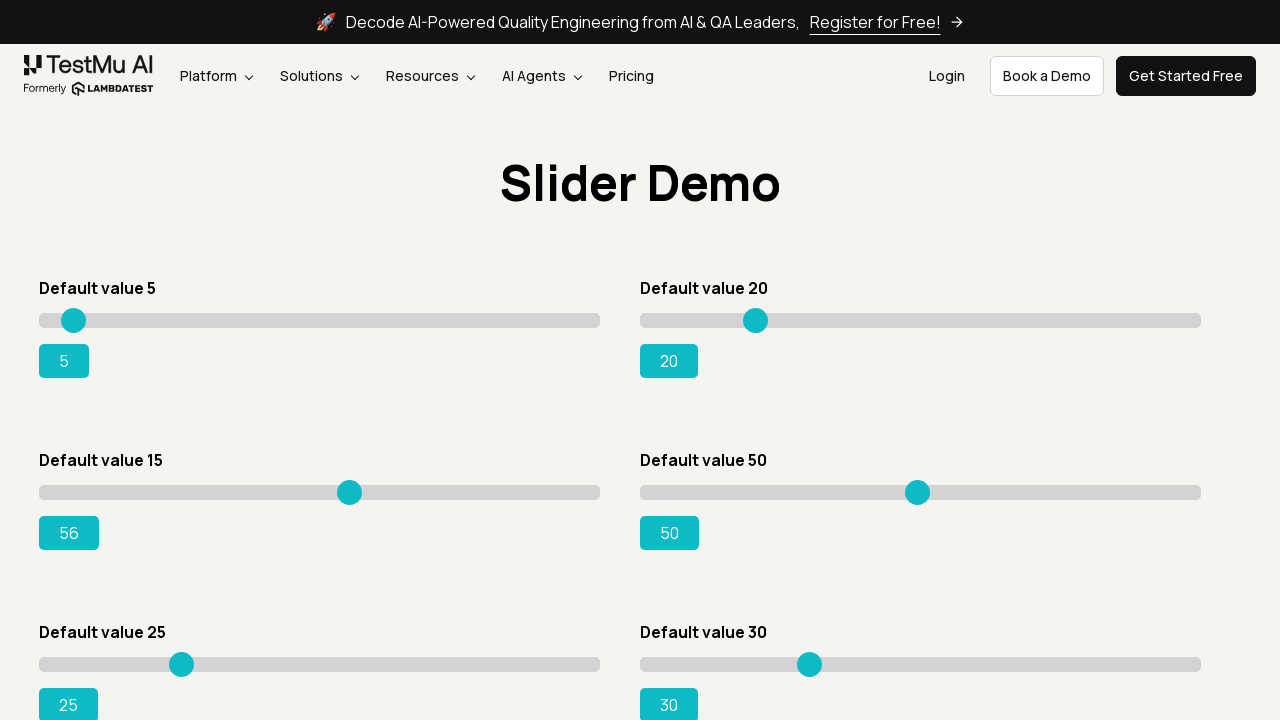

Pressed ArrowRight on slider (press 44/80) on input[value='15']
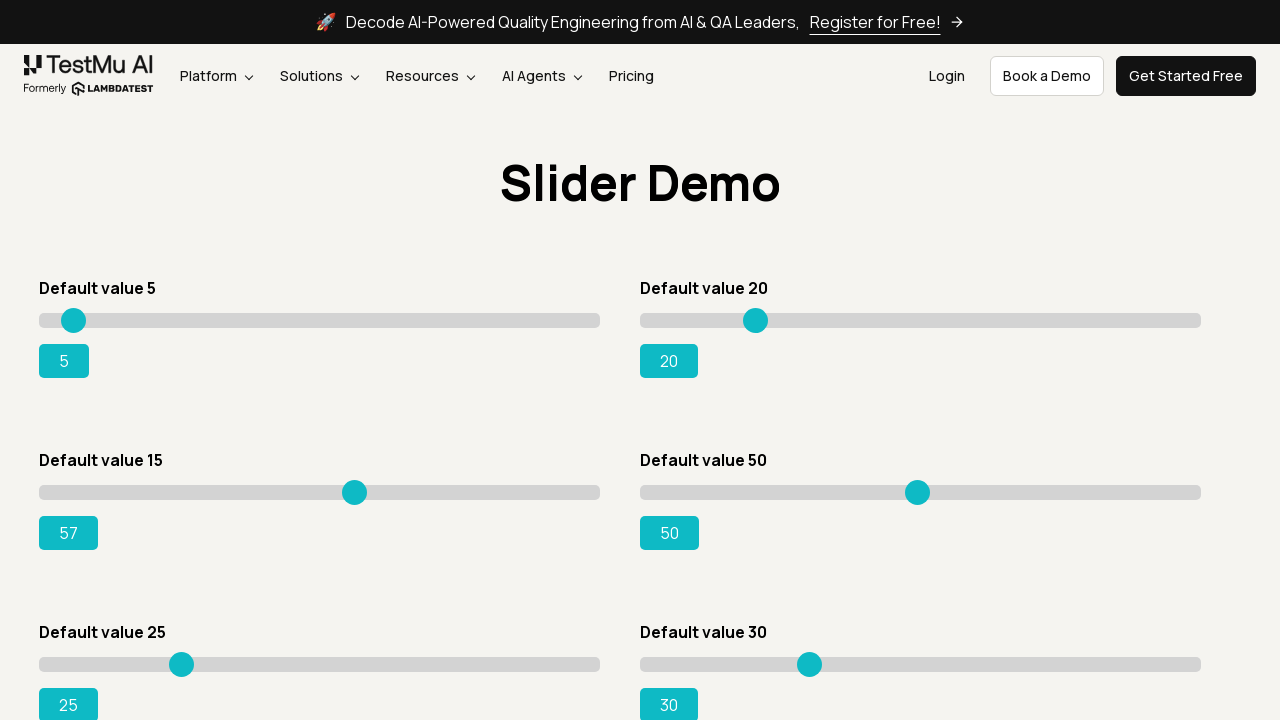

Pressed ArrowRight on slider (press 45/80) on input[value='15']
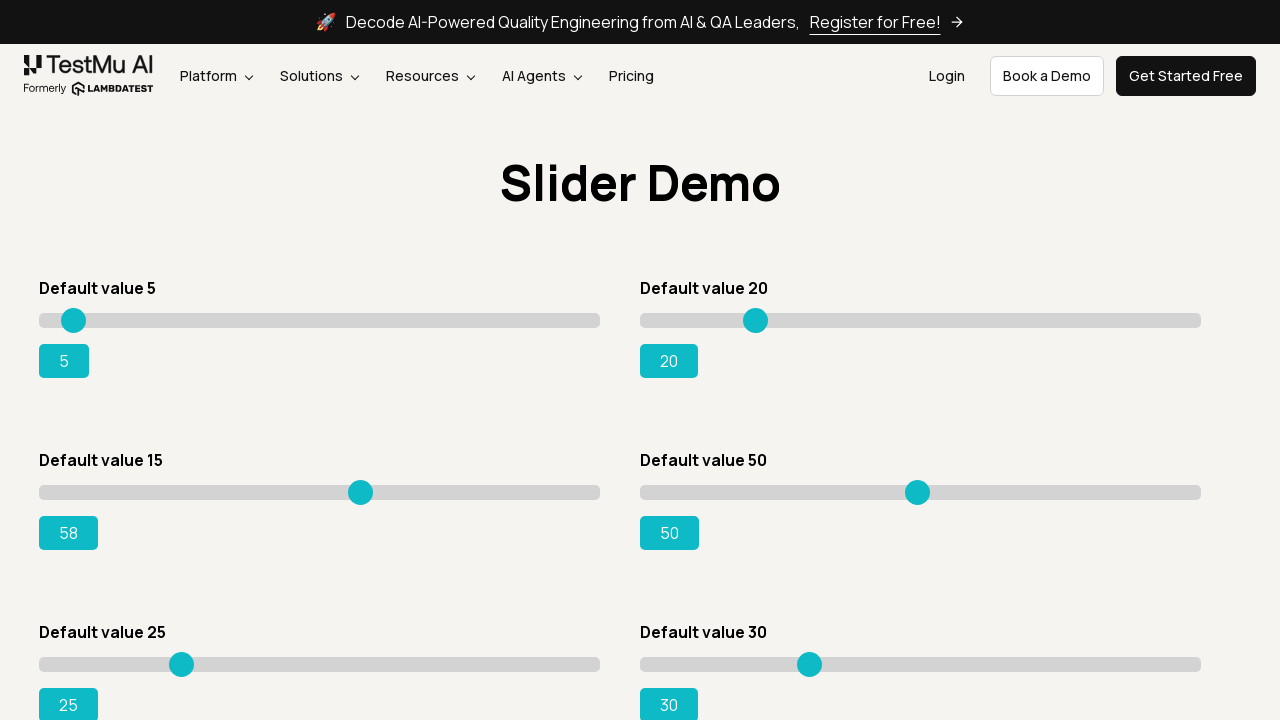

Pressed ArrowRight on slider (press 46/80) on input[value='15']
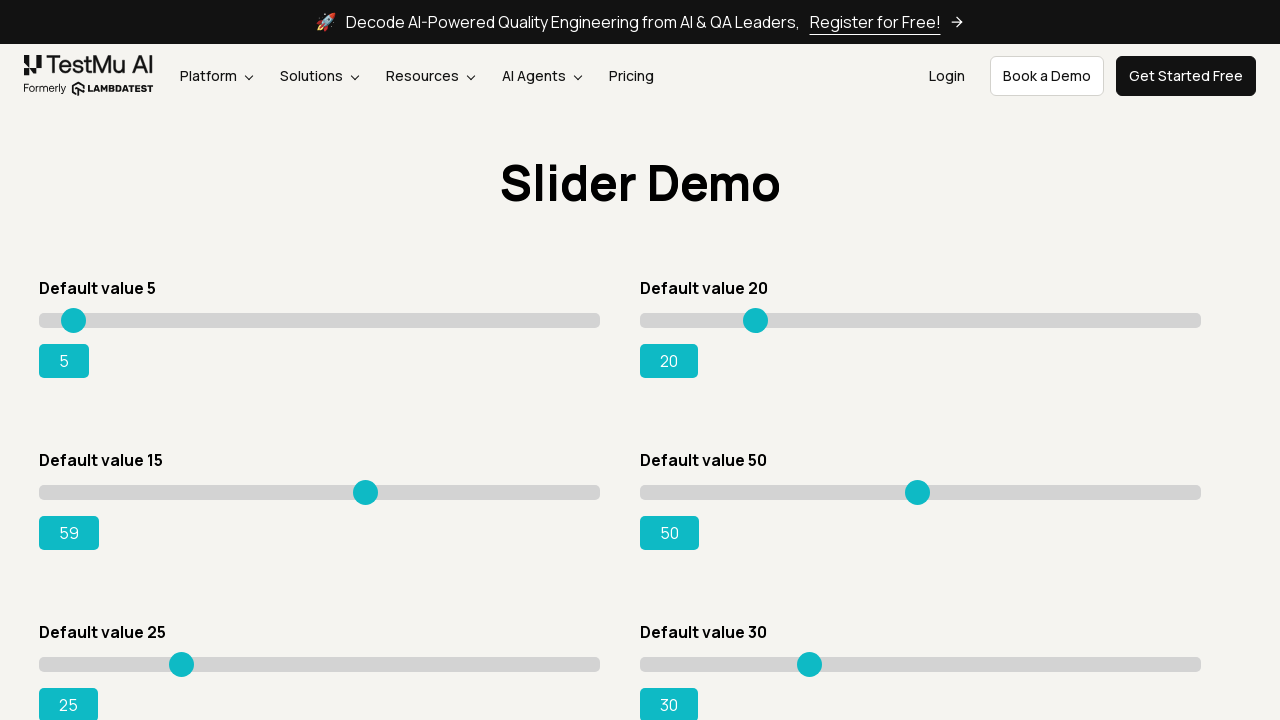

Pressed ArrowRight on slider (press 47/80) on input[value='15']
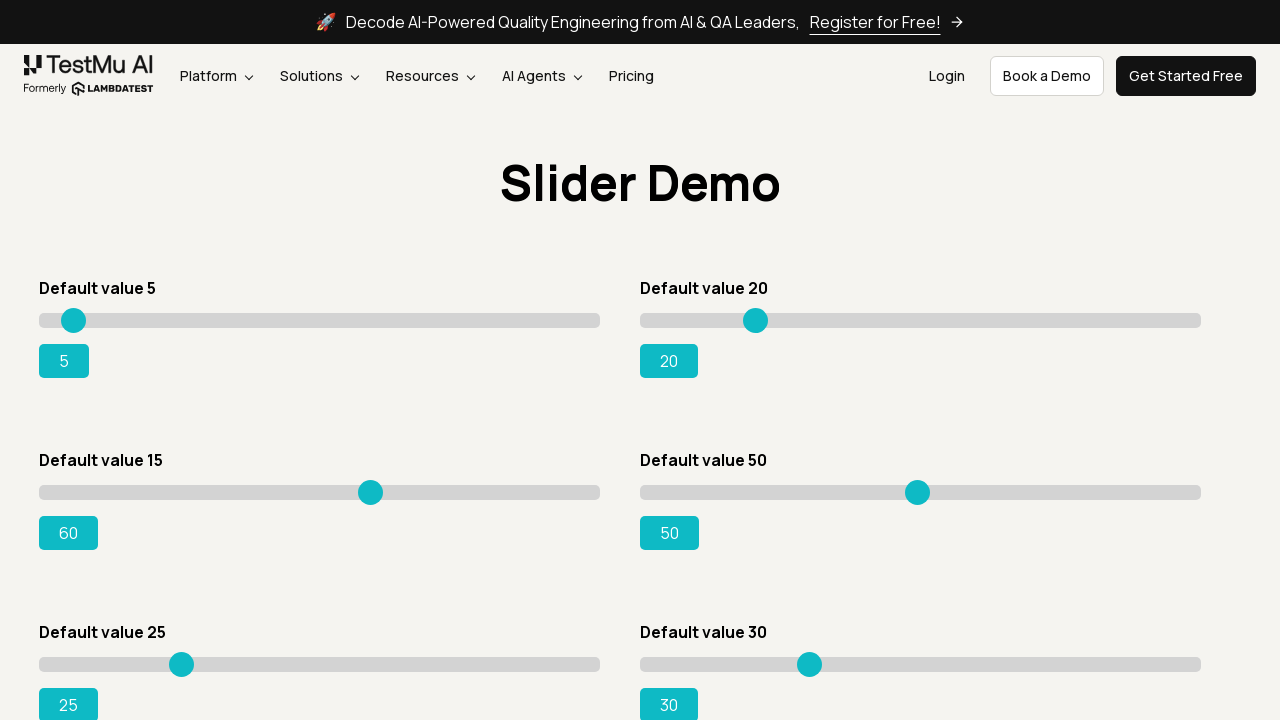

Pressed ArrowRight on slider (press 48/80) on input[value='15']
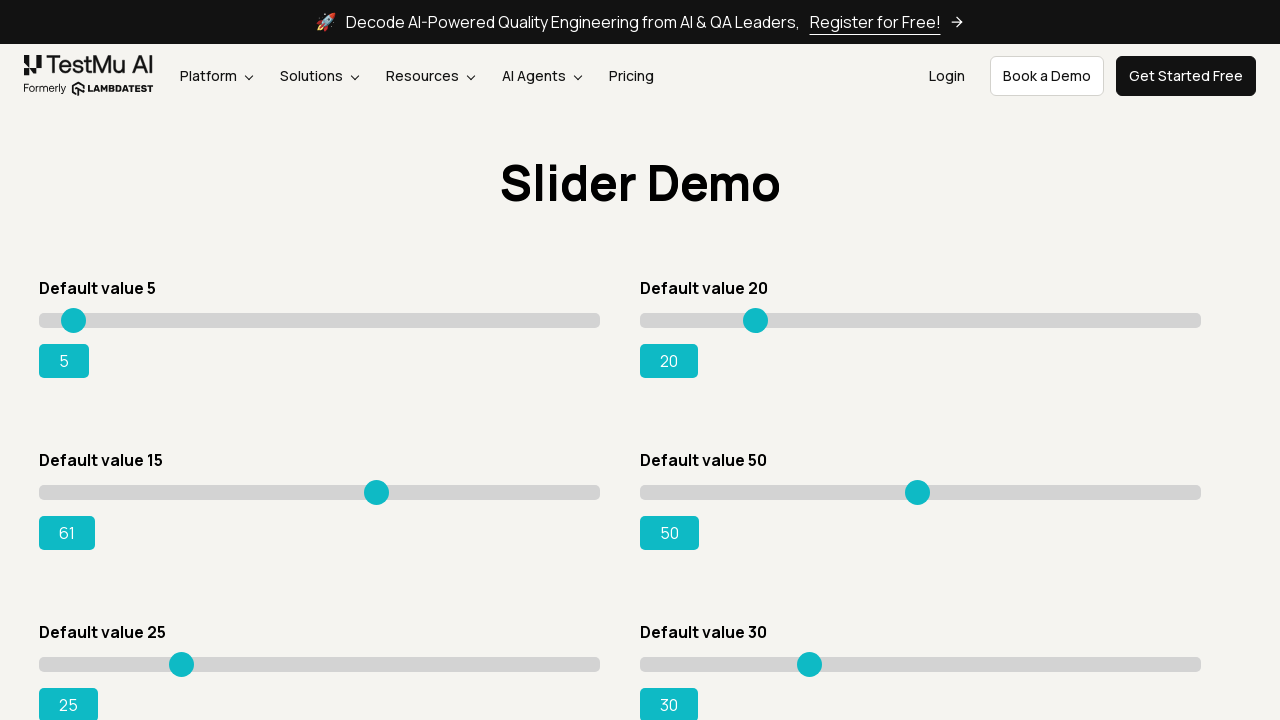

Pressed ArrowRight on slider (press 49/80) on input[value='15']
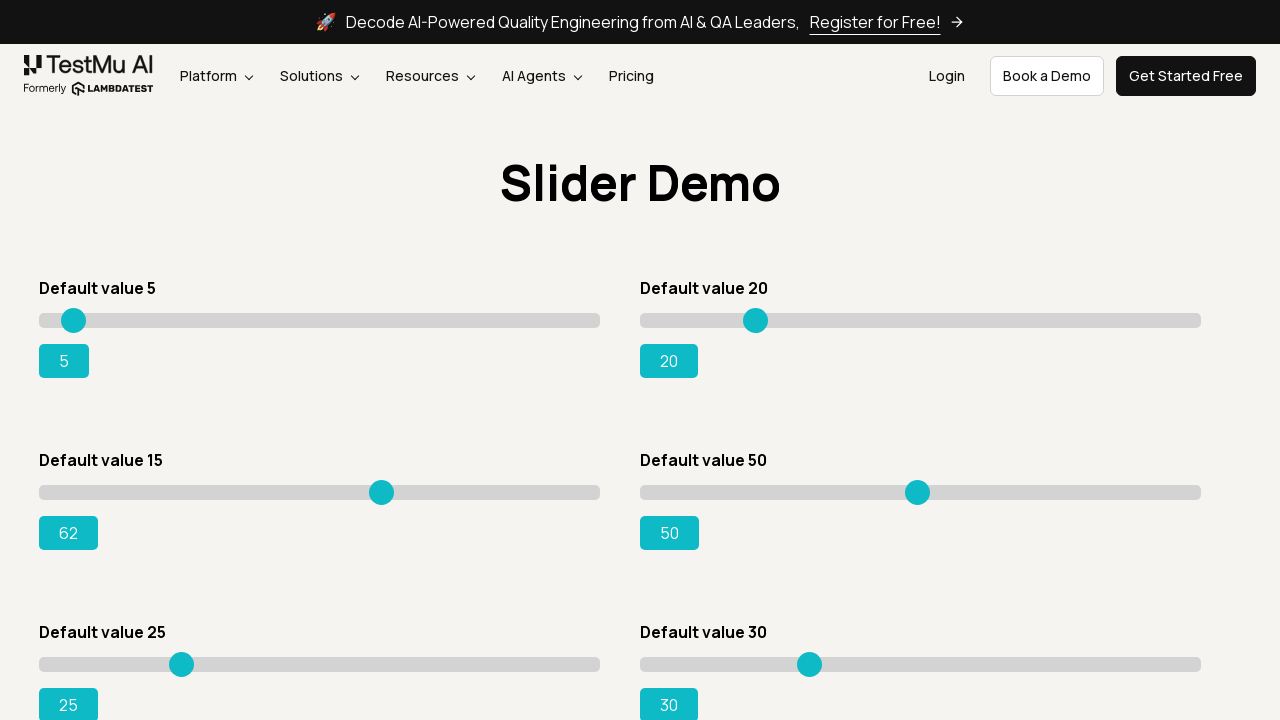

Pressed ArrowRight on slider (press 50/80) on input[value='15']
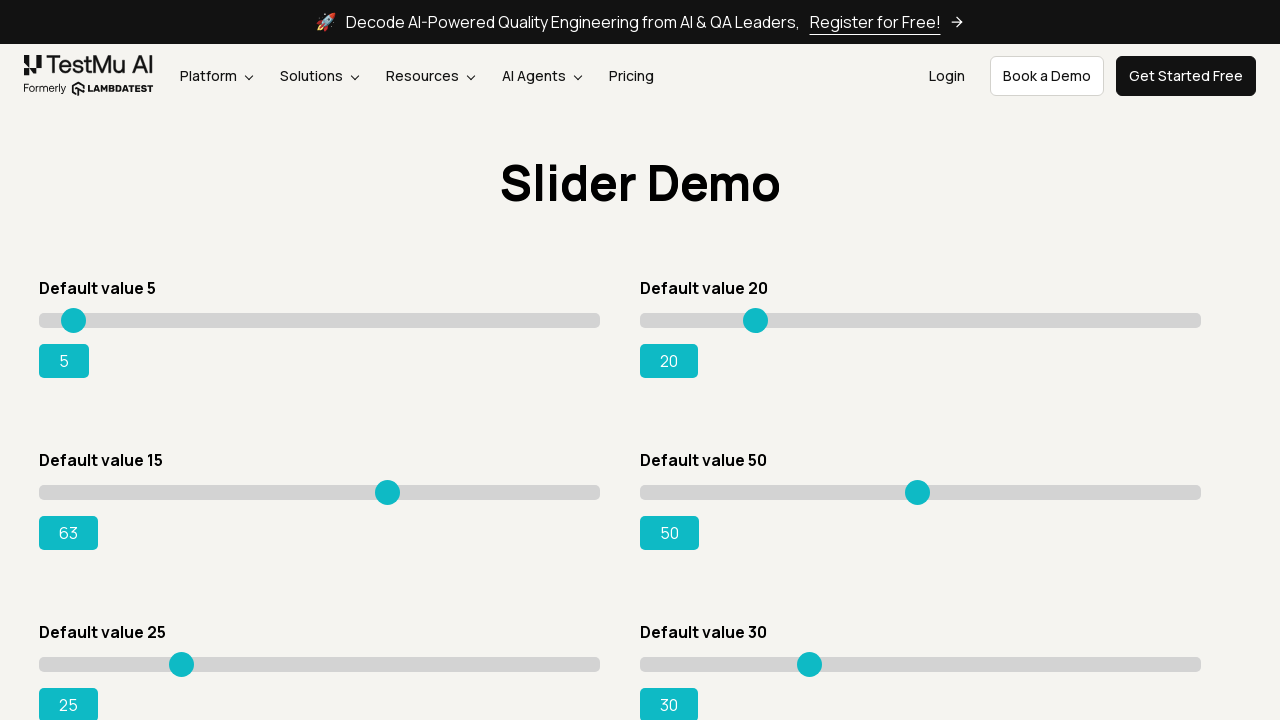

Pressed ArrowRight on slider (press 51/80) on input[value='15']
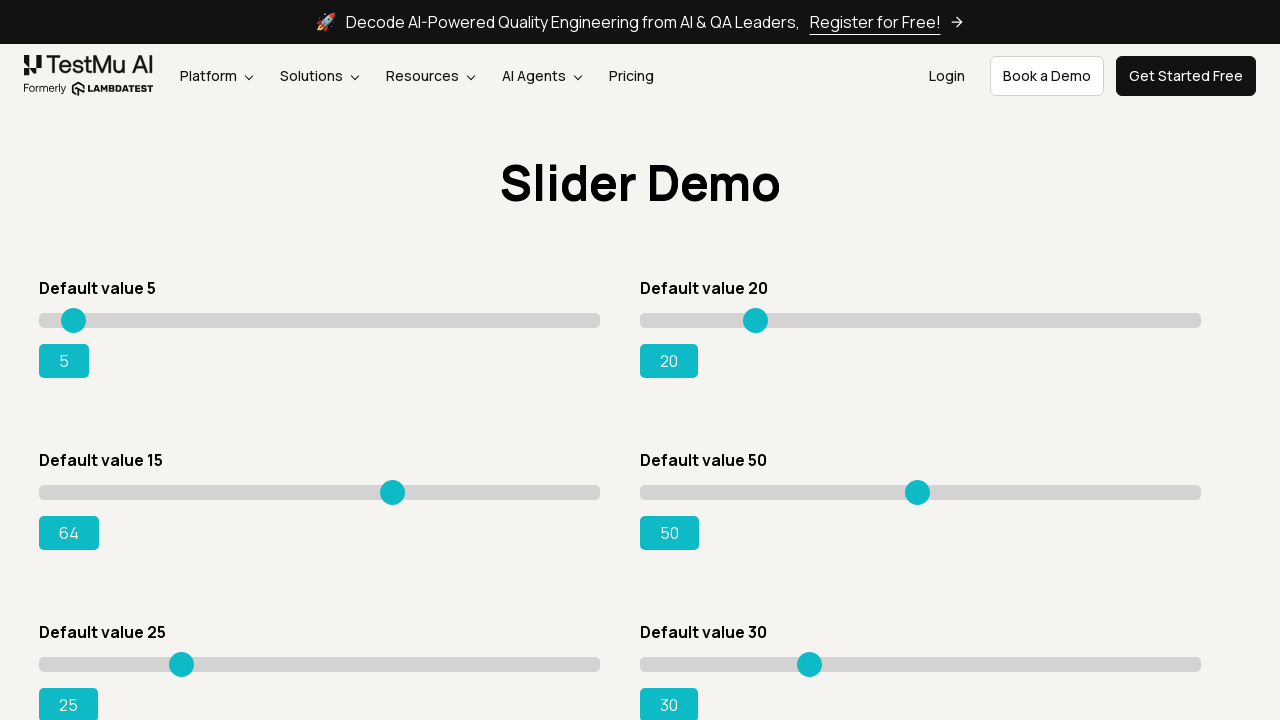

Pressed ArrowRight on slider (press 52/80) on input[value='15']
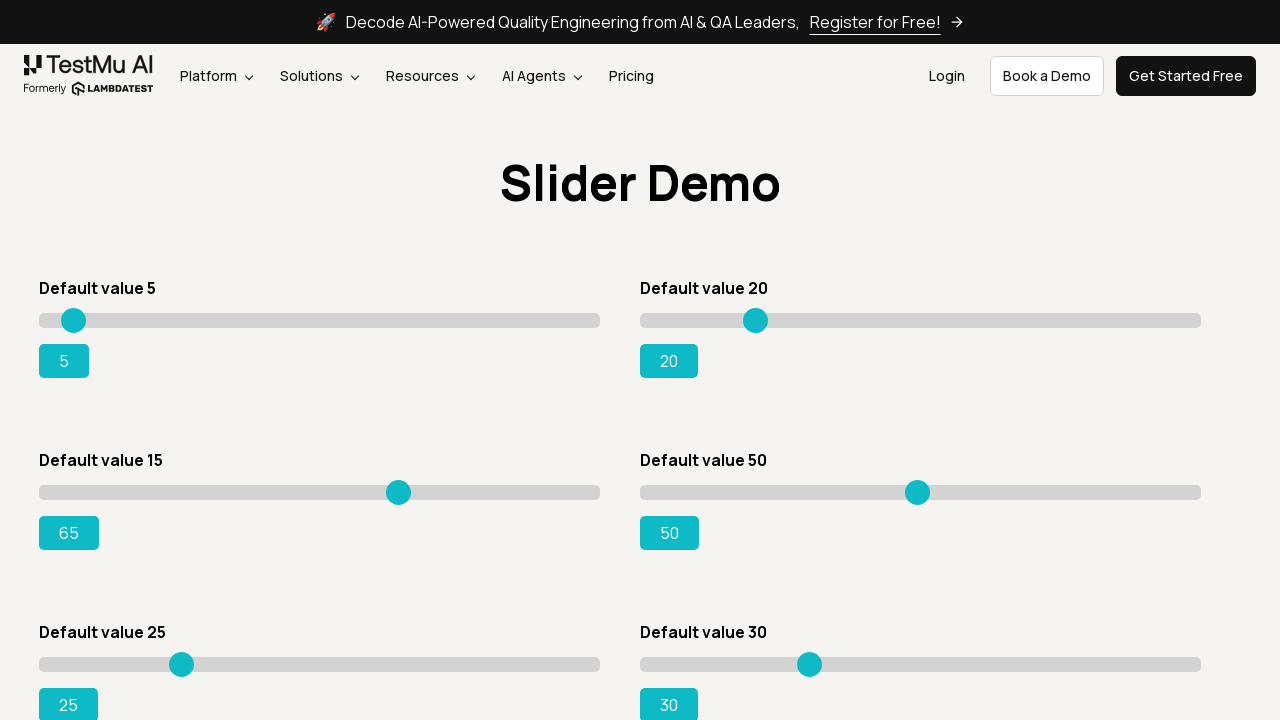

Pressed ArrowRight on slider (press 53/80) on input[value='15']
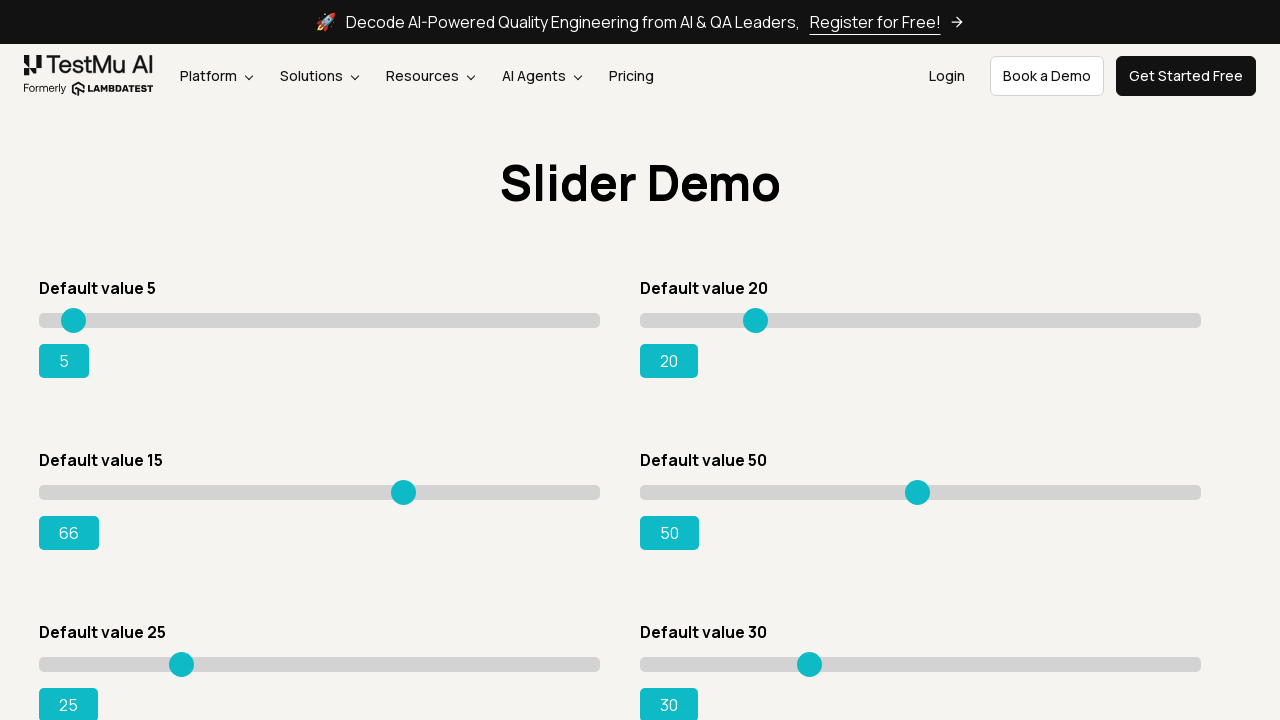

Pressed ArrowRight on slider (press 54/80) on input[value='15']
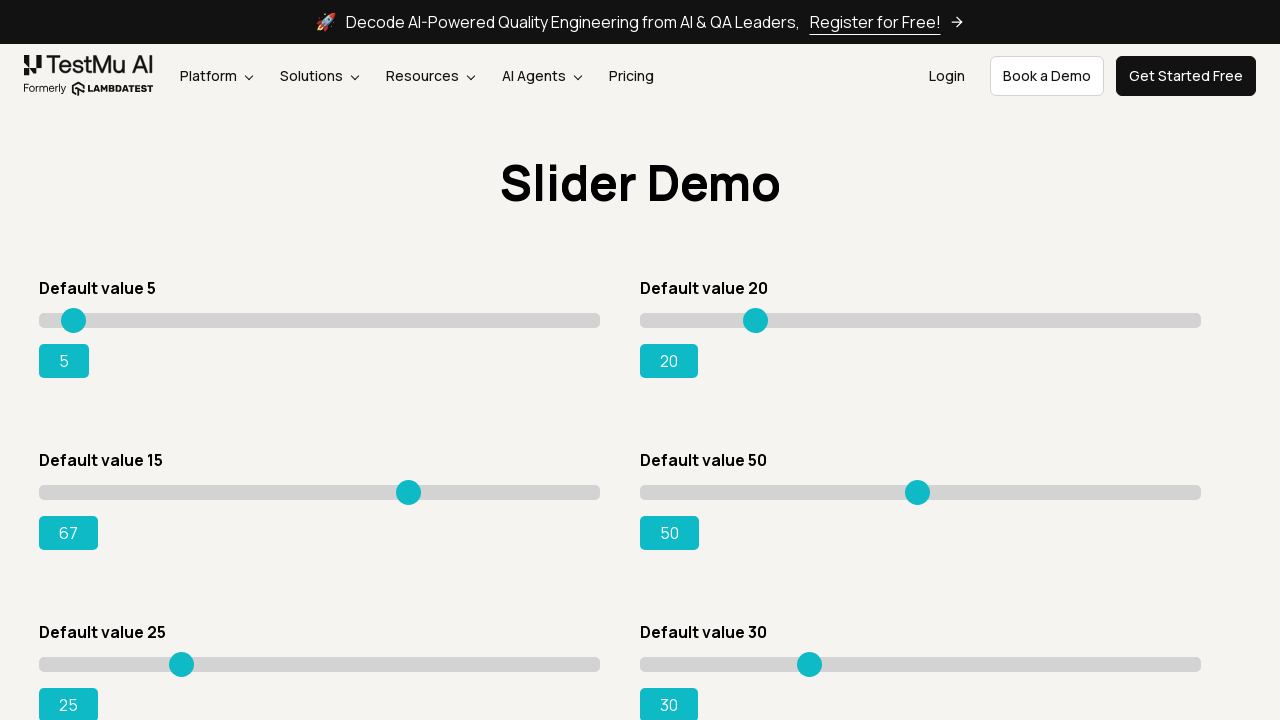

Pressed ArrowRight on slider (press 55/80) on input[value='15']
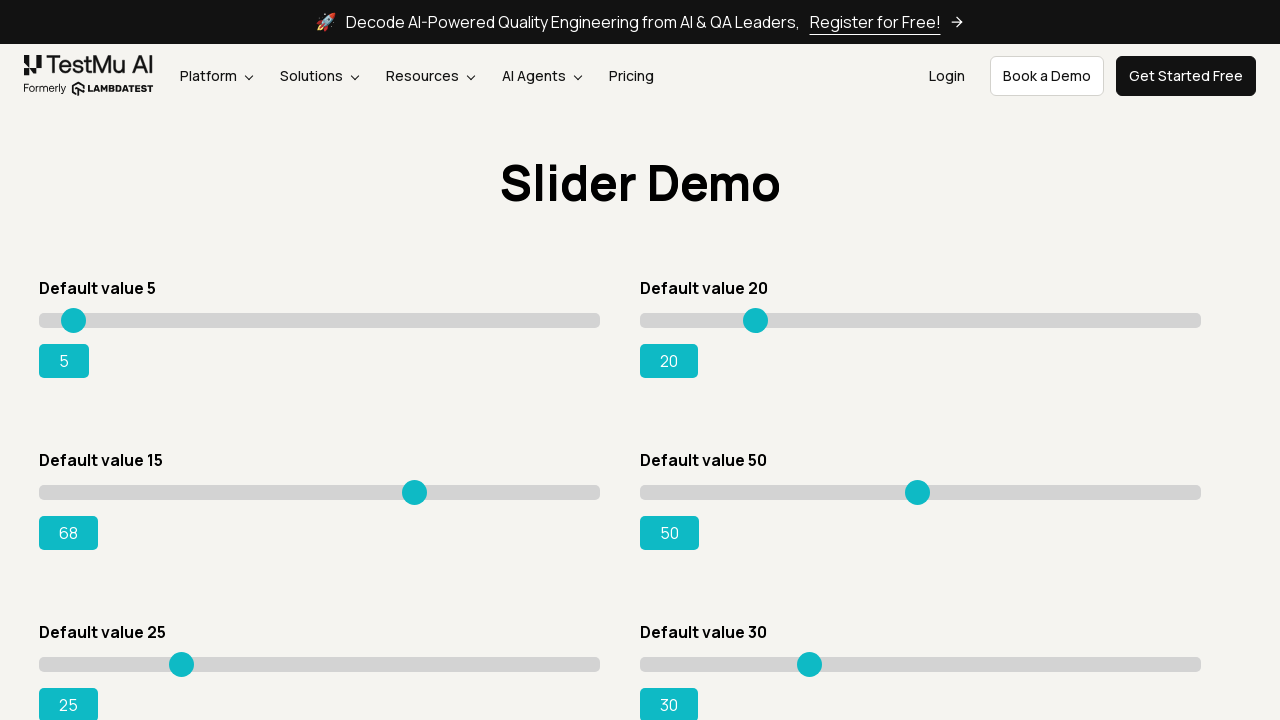

Pressed ArrowRight on slider (press 56/80) on input[value='15']
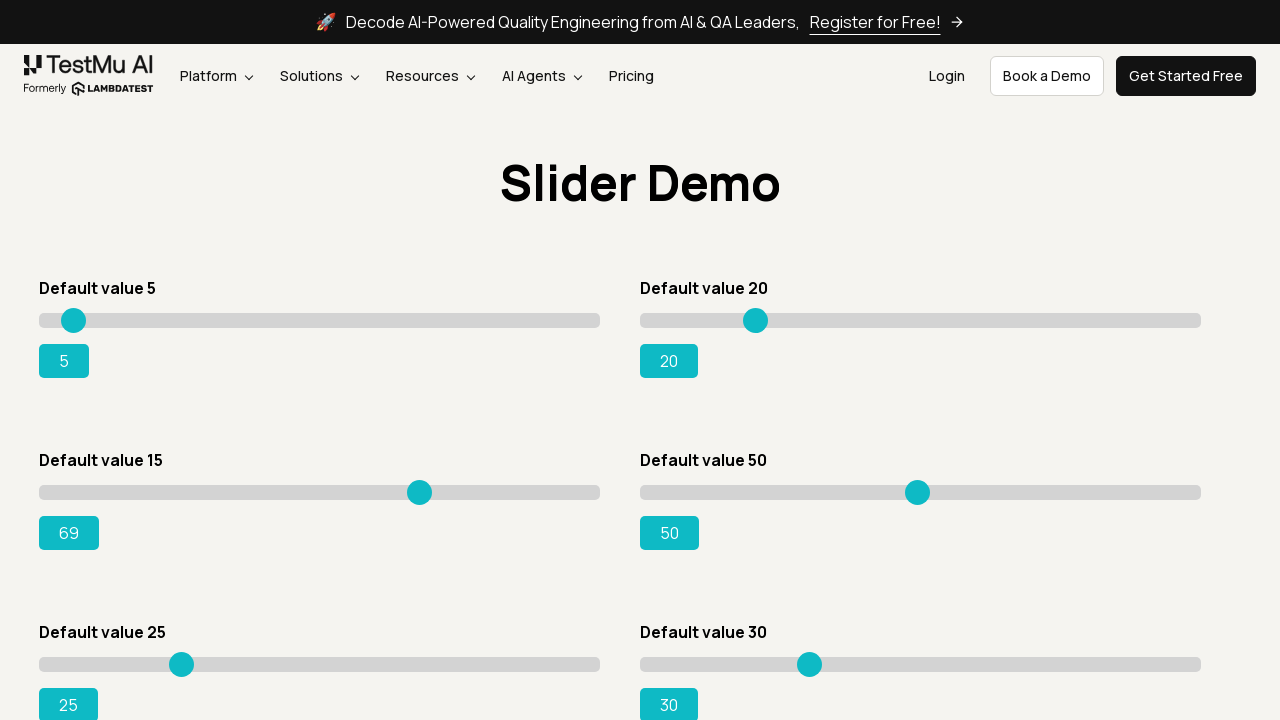

Pressed ArrowRight on slider (press 57/80) on input[value='15']
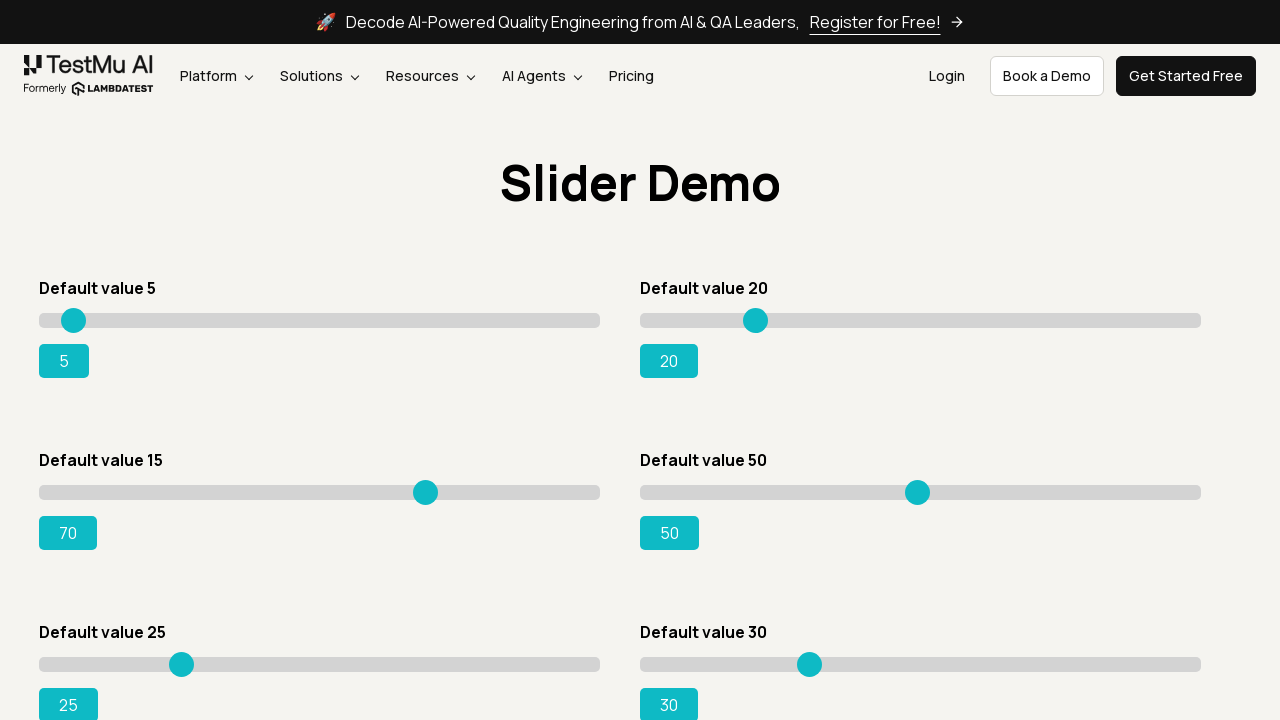

Pressed ArrowRight on slider (press 58/80) on input[value='15']
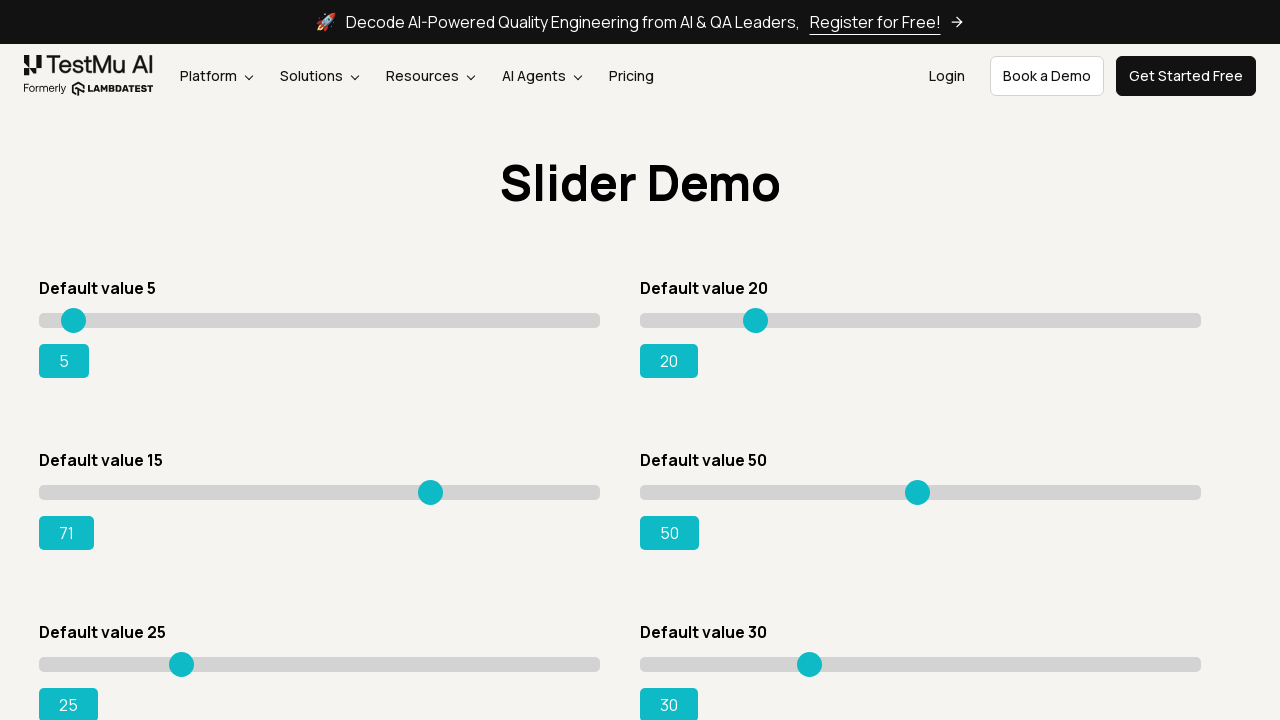

Pressed ArrowRight on slider (press 59/80) on input[value='15']
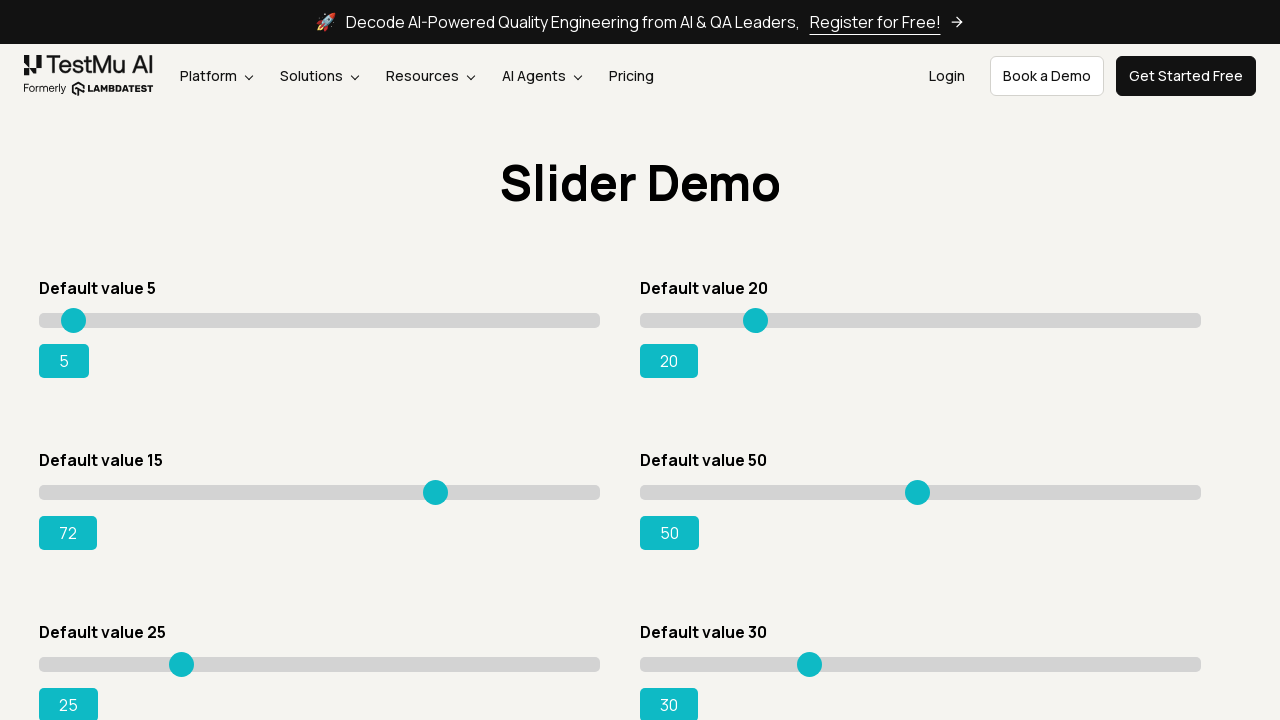

Pressed ArrowRight on slider (press 60/80) on input[value='15']
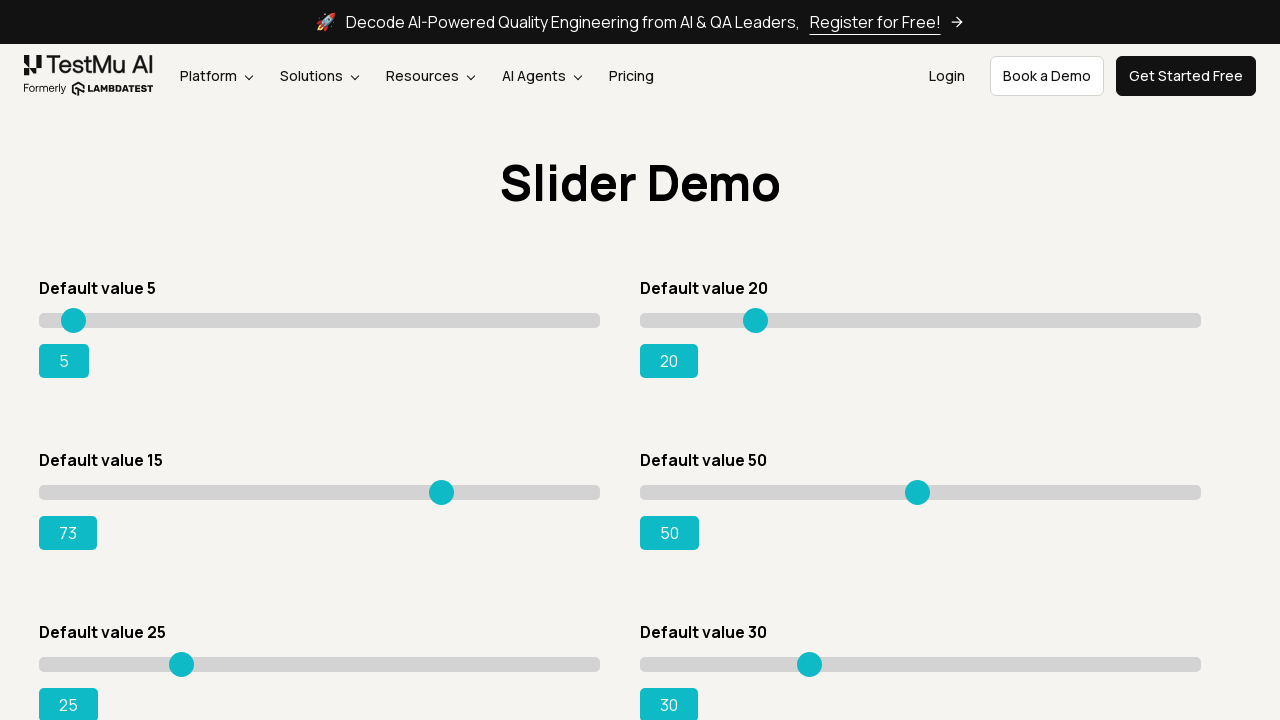

Pressed ArrowRight on slider (press 61/80) on input[value='15']
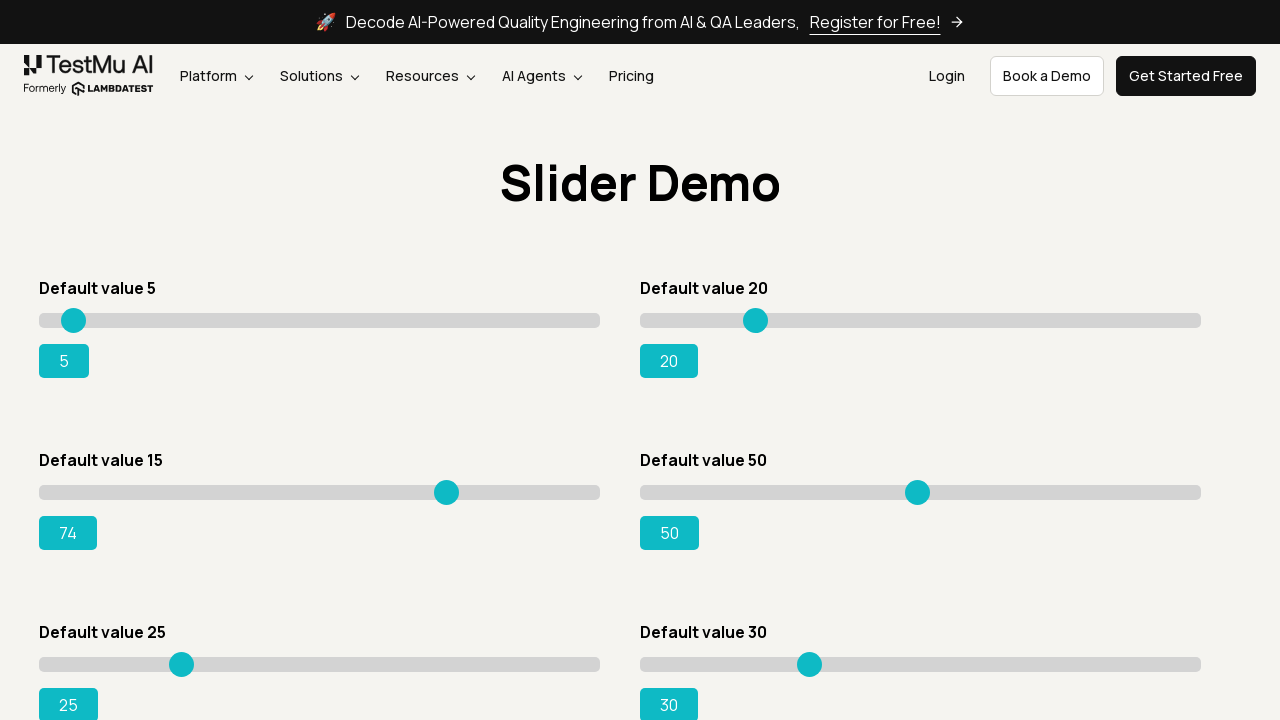

Pressed ArrowRight on slider (press 62/80) on input[value='15']
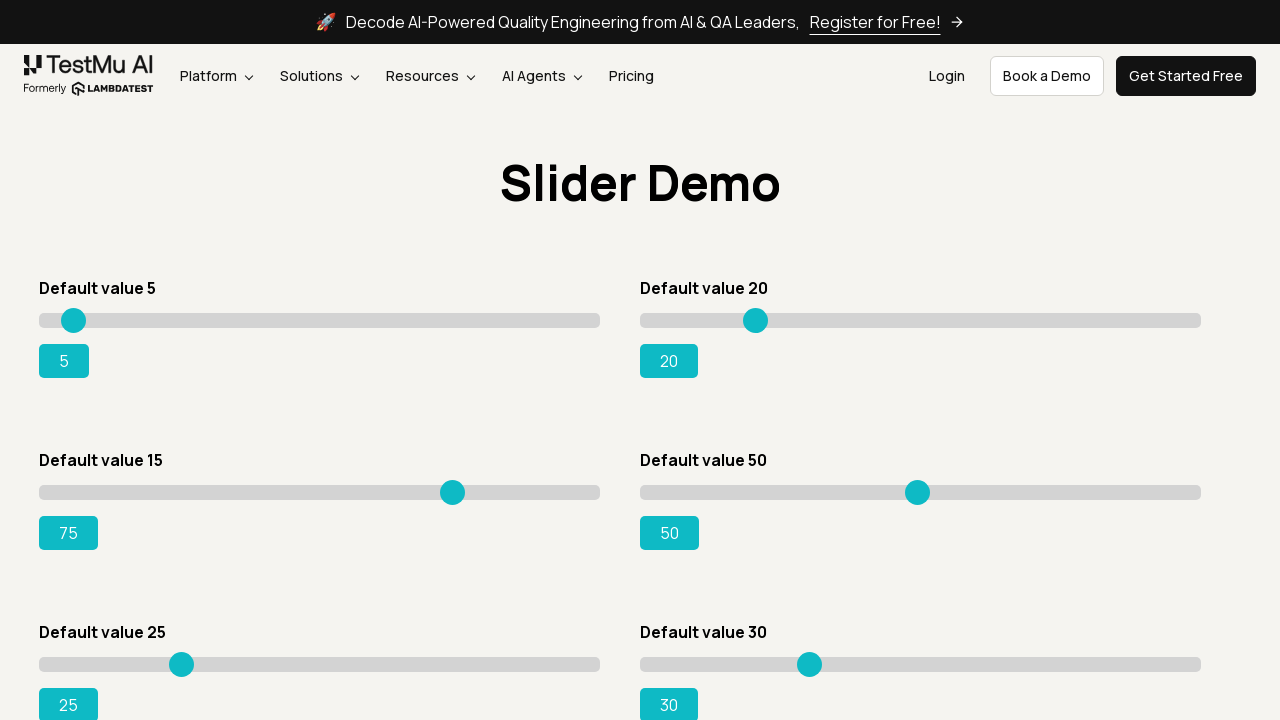

Pressed ArrowRight on slider (press 63/80) on input[value='15']
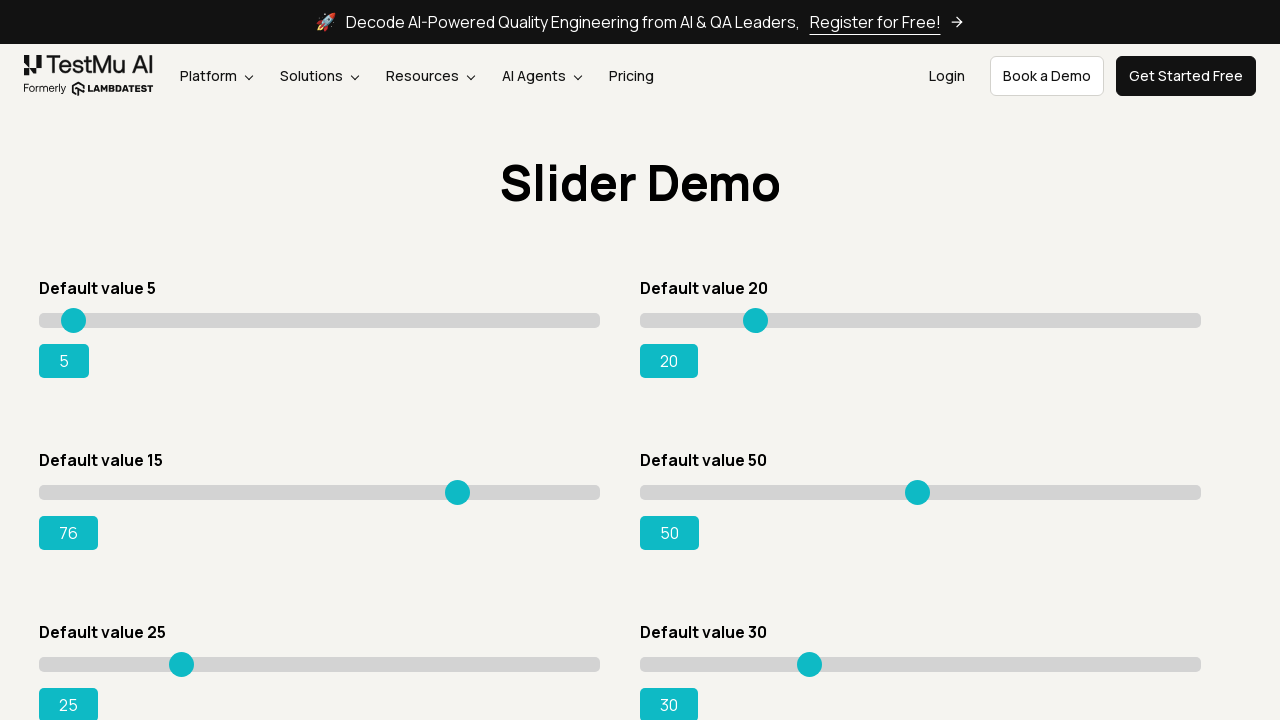

Pressed ArrowRight on slider (press 64/80) on input[value='15']
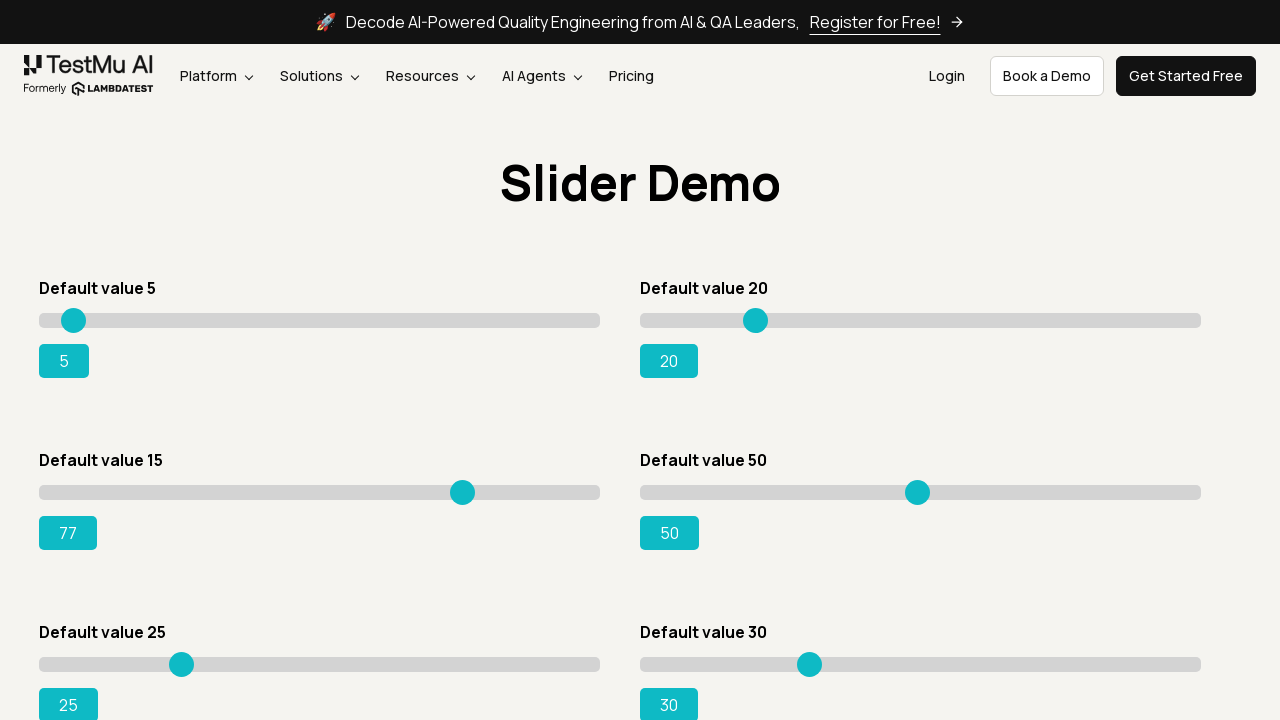

Pressed ArrowRight on slider (press 65/80) on input[value='15']
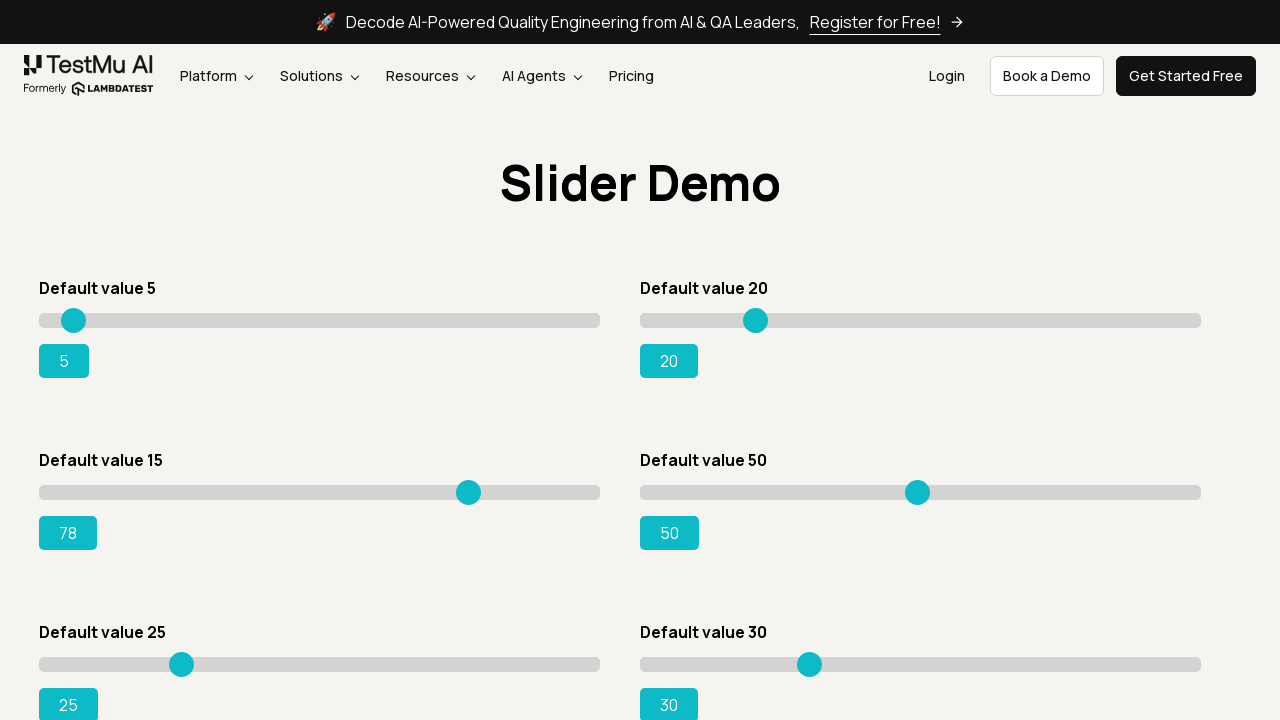

Pressed ArrowRight on slider (press 66/80) on input[value='15']
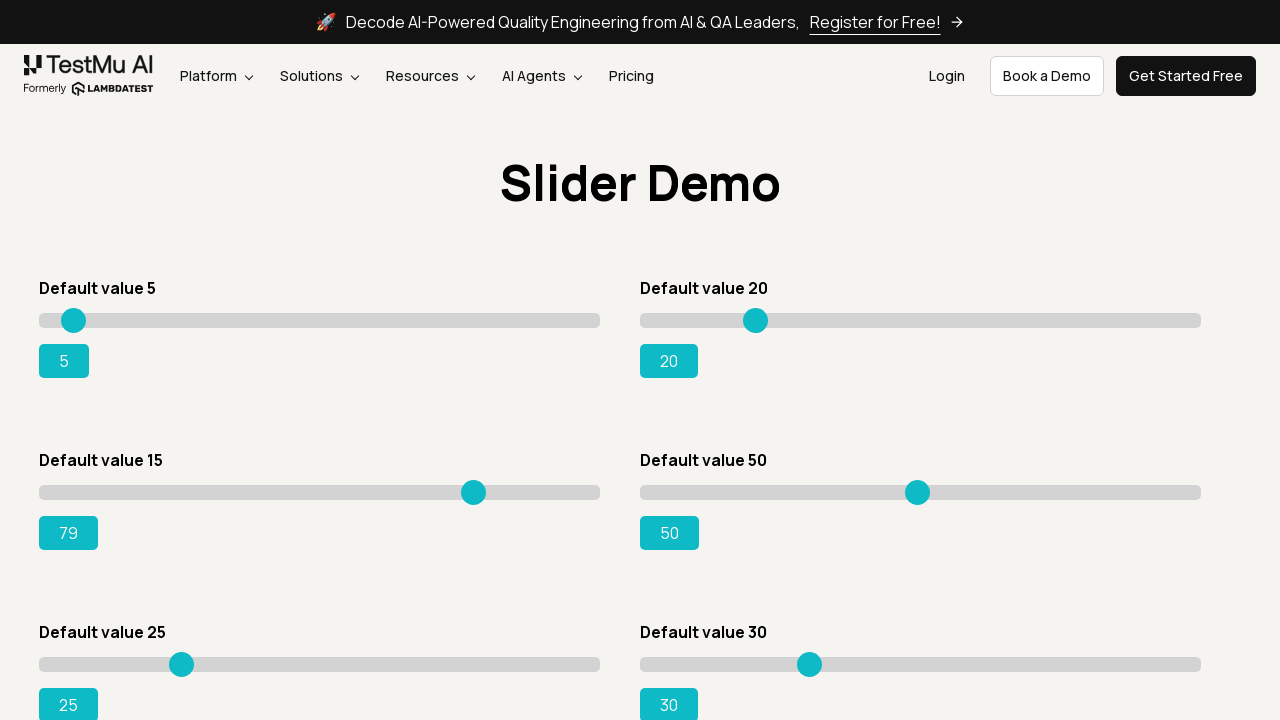

Pressed ArrowRight on slider (press 67/80) on input[value='15']
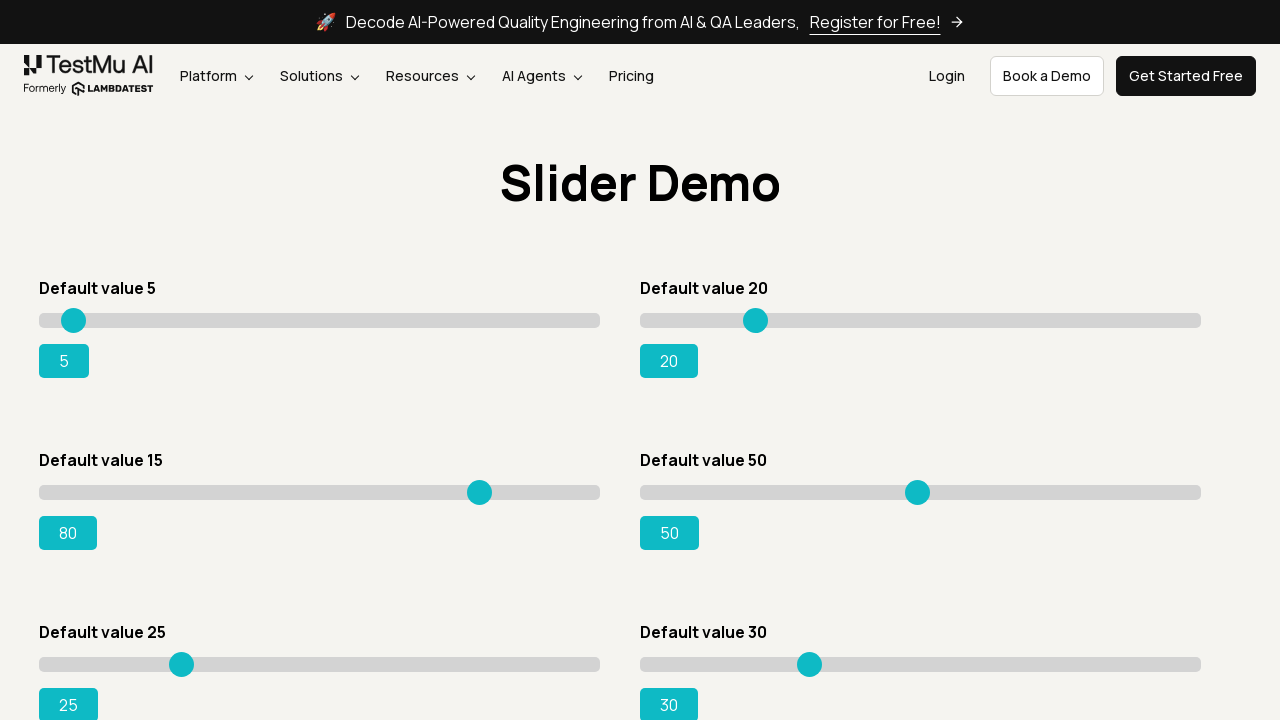

Pressed ArrowRight on slider (press 68/80) on input[value='15']
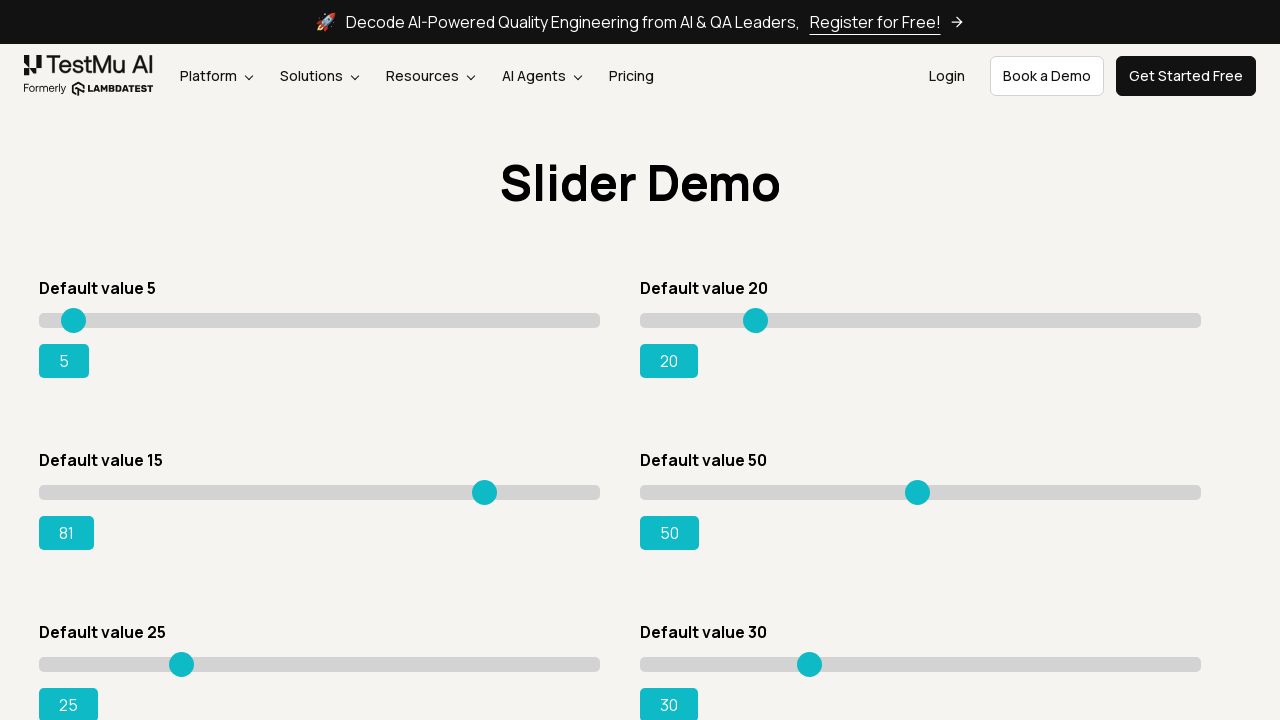

Pressed ArrowRight on slider (press 69/80) on input[value='15']
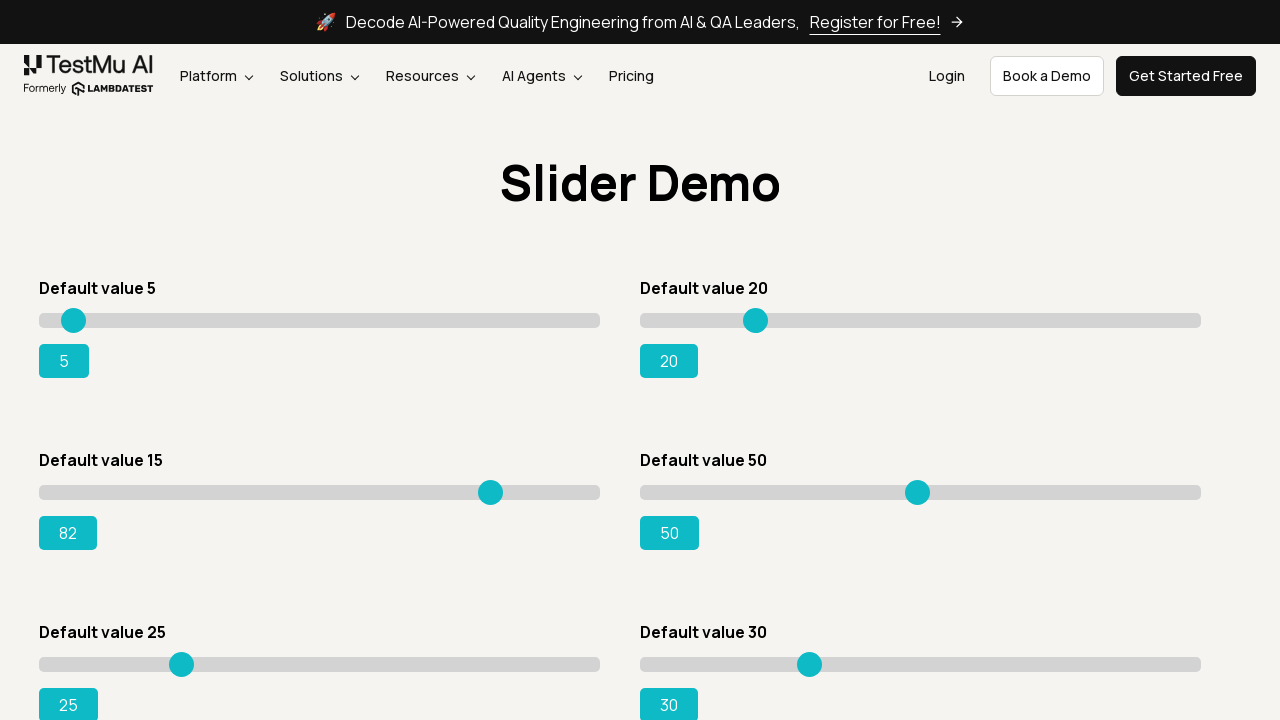

Pressed ArrowRight on slider (press 70/80) on input[value='15']
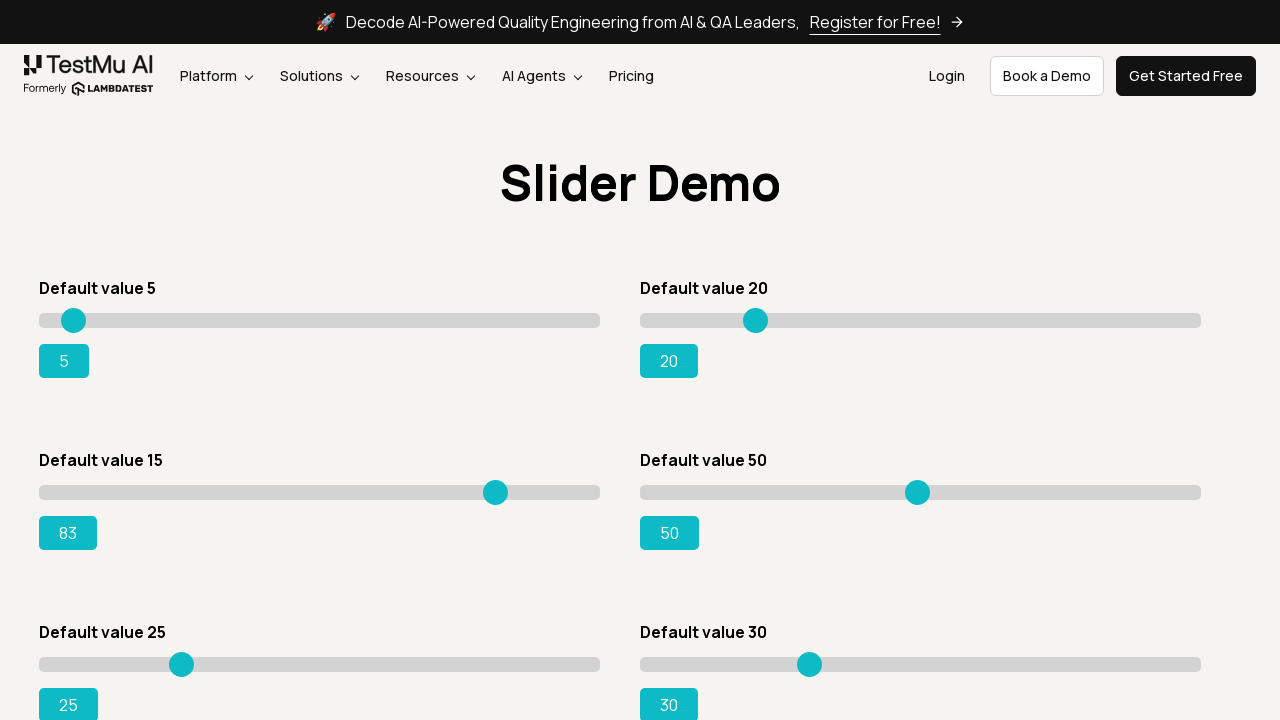

Pressed ArrowRight on slider (press 71/80) on input[value='15']
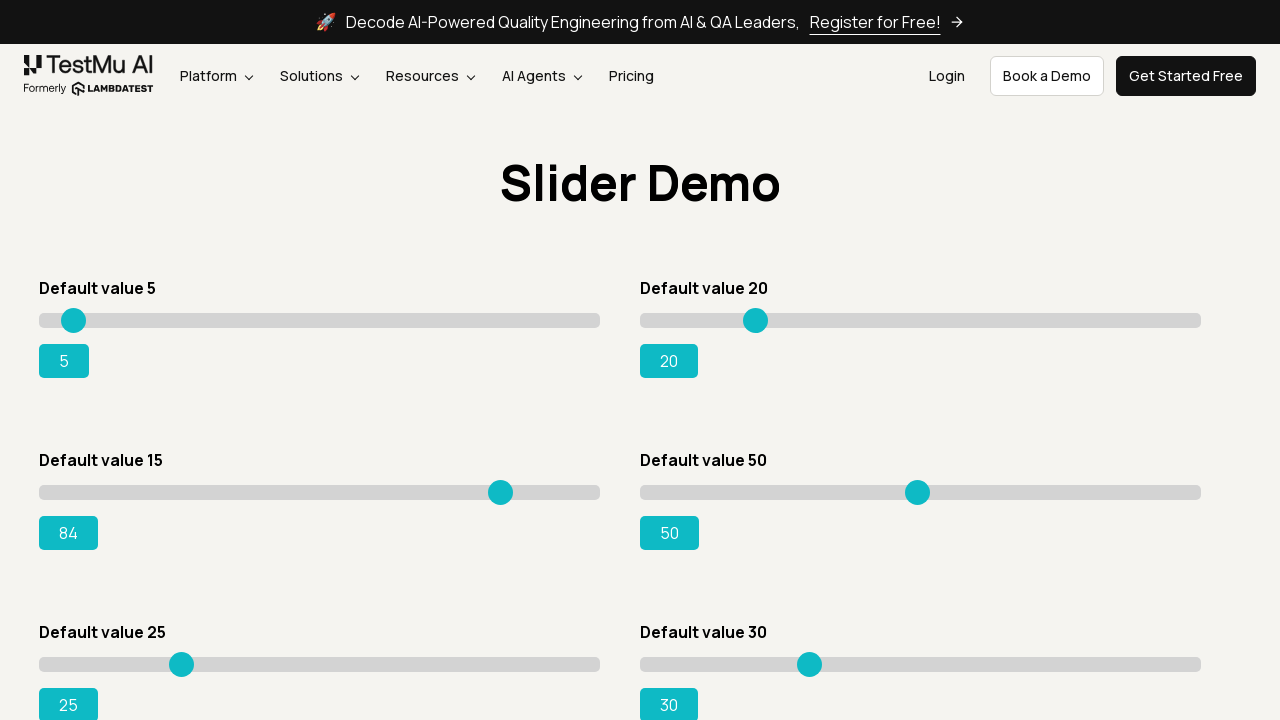

Pressed ArrowRight on slider (press 72/80) on input[value='15']
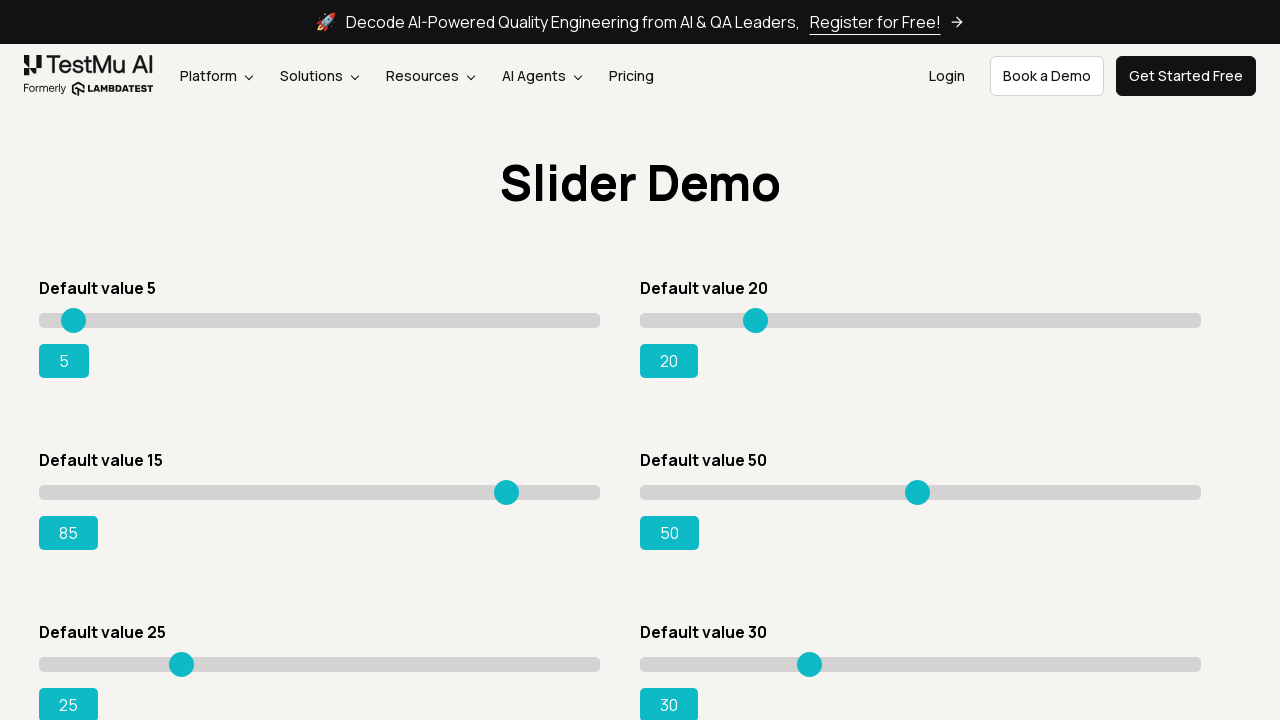

Pressed ArrowRight on slider (press 73/80) on input[value='15']
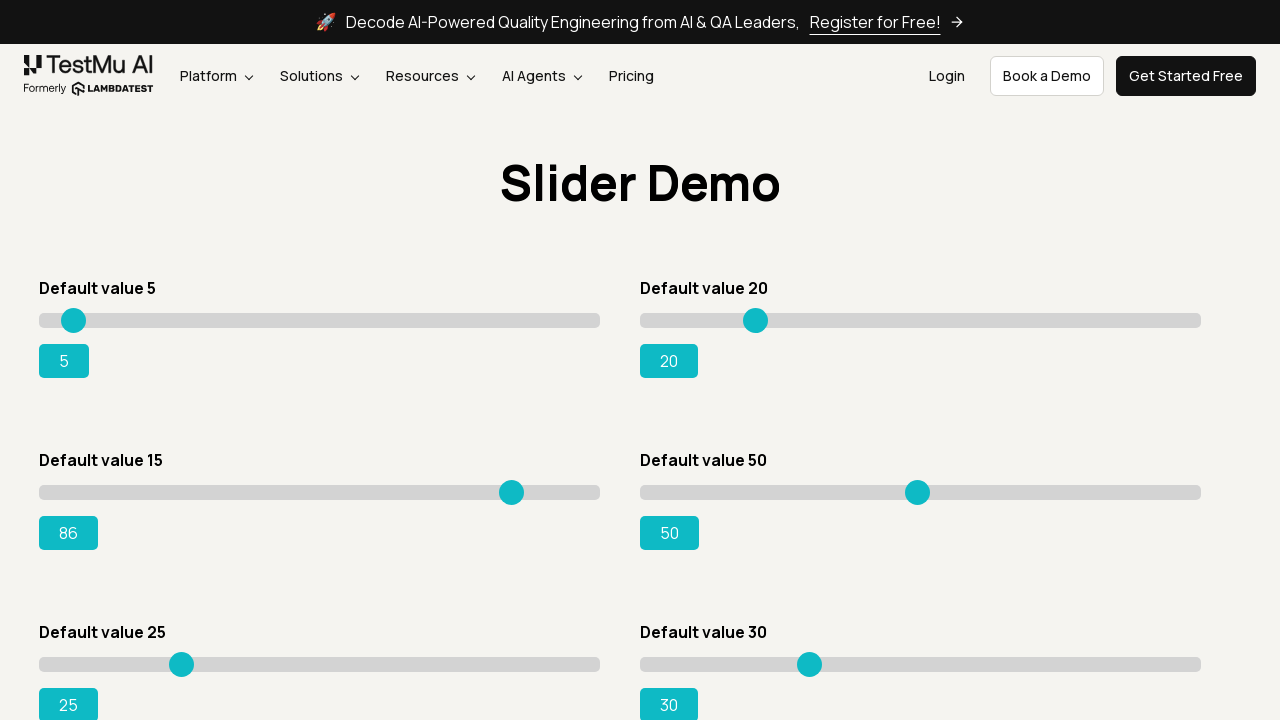

Pressed ArrowRight on slider (press 74/80) on input[value='15']
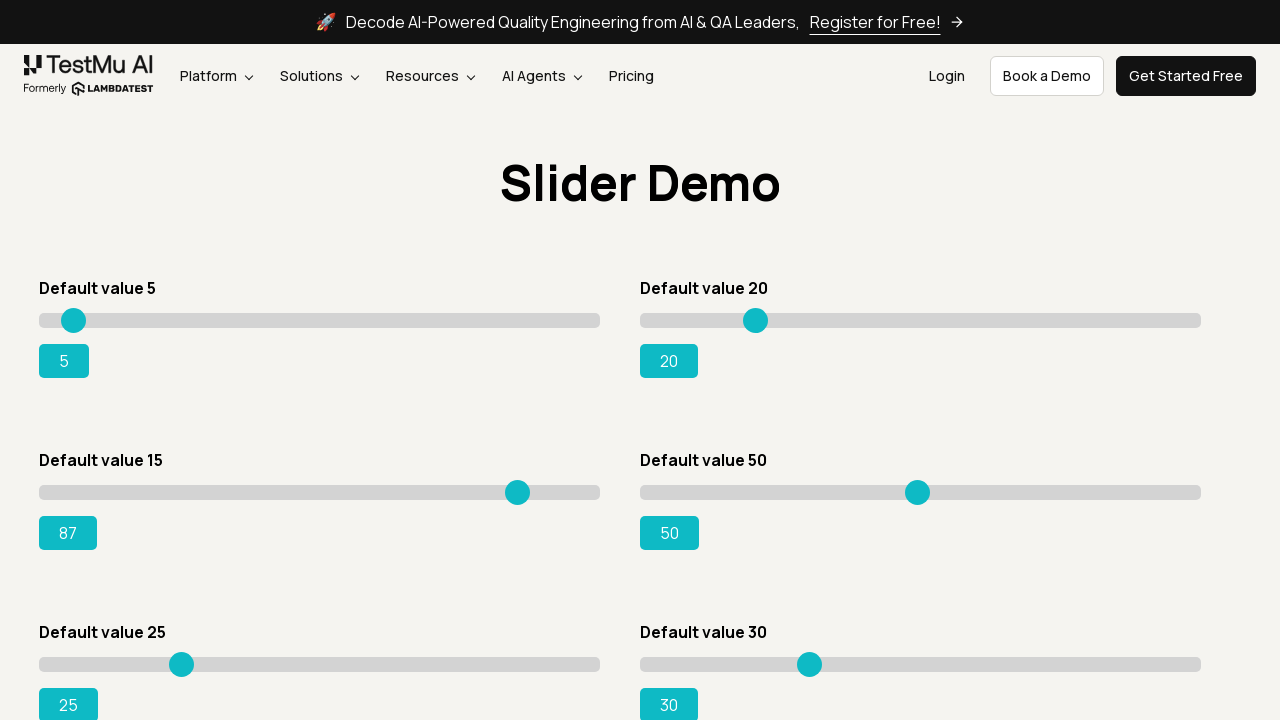

Pressed ArrowRight on slider (press 75/80) on input[value='15']
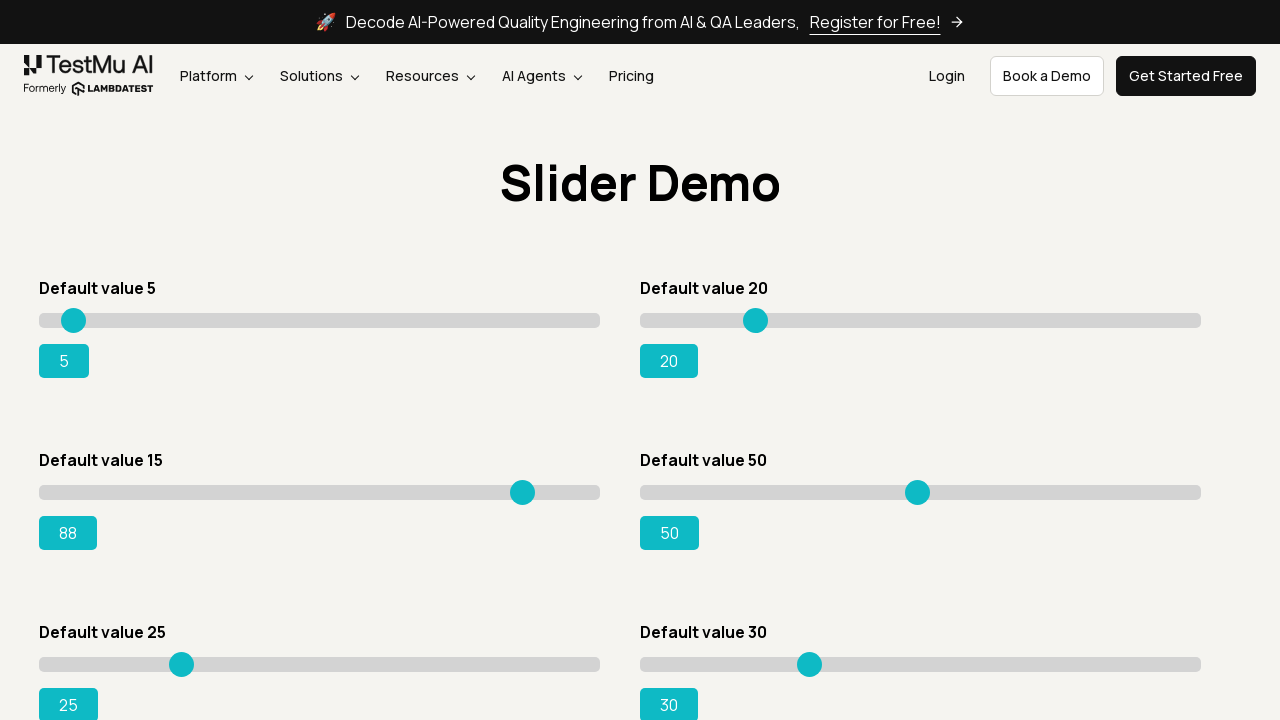

Pressed ArrowRight on slider (press 76/80) on input[value='15']
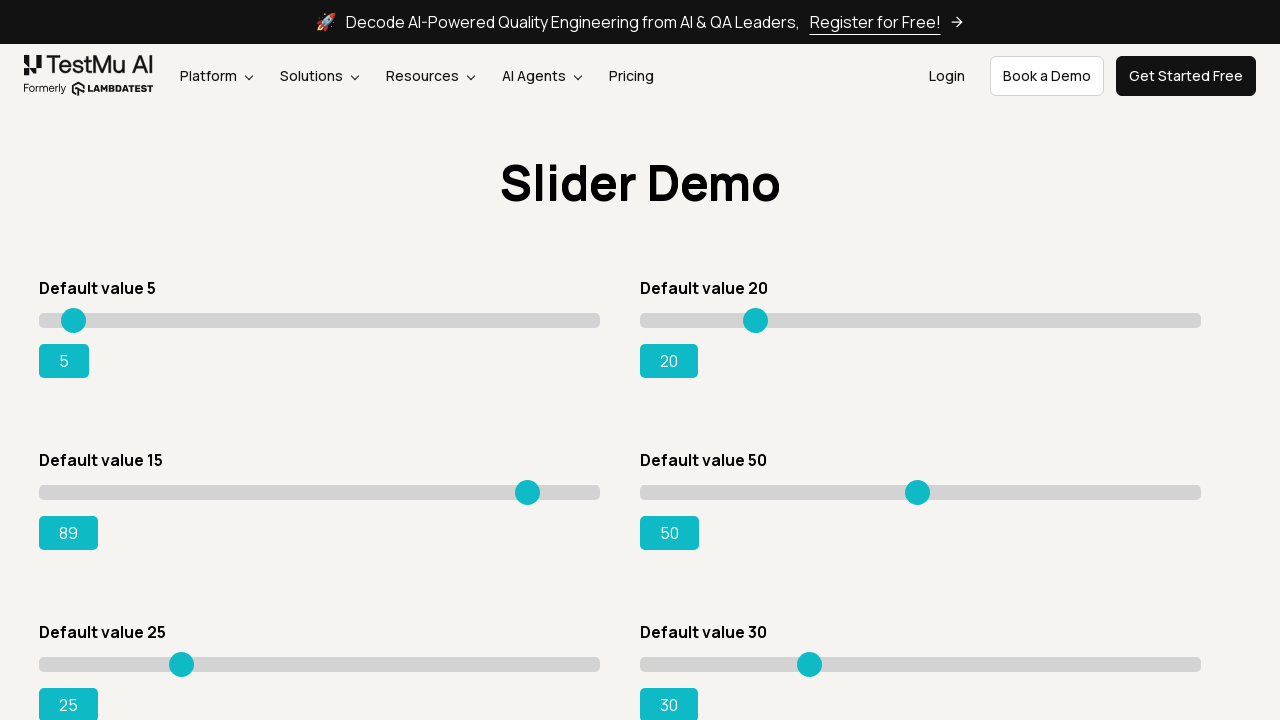

Pressed ArrowRight on slider (press 77/80) on input[value='15']
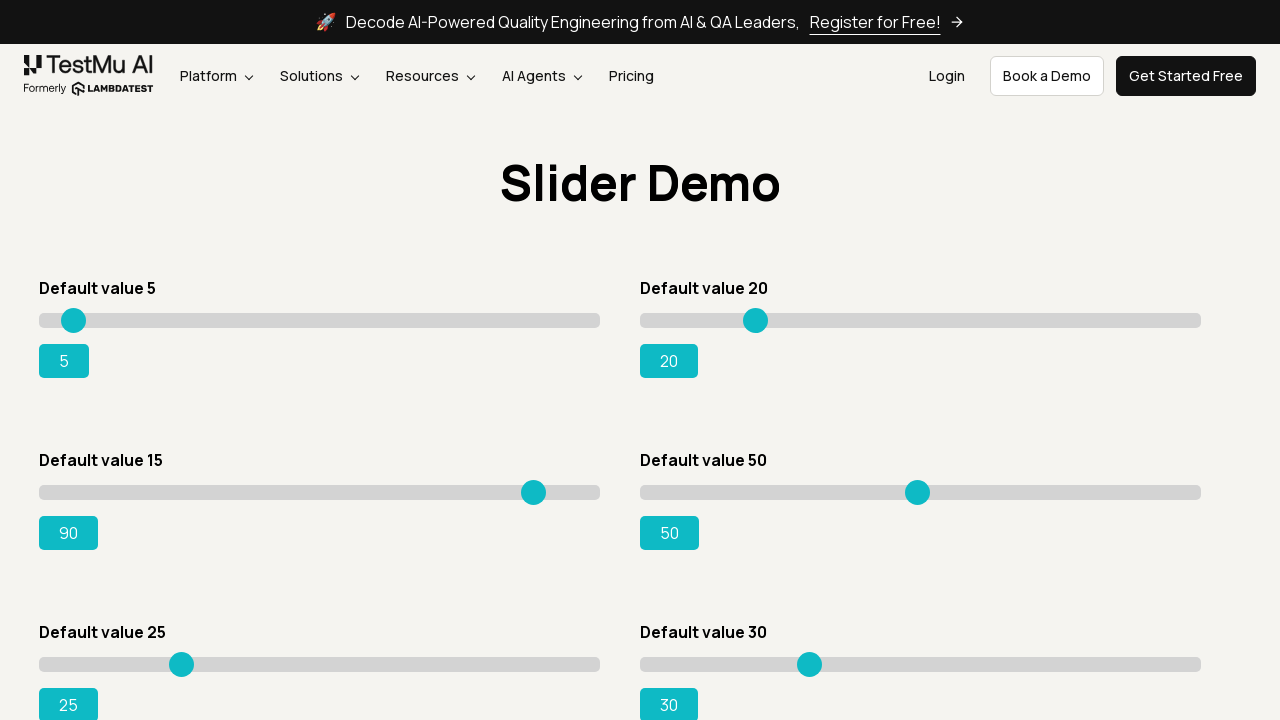

Pressed ArrowRight on slider (press 78/80) on input[value='15']
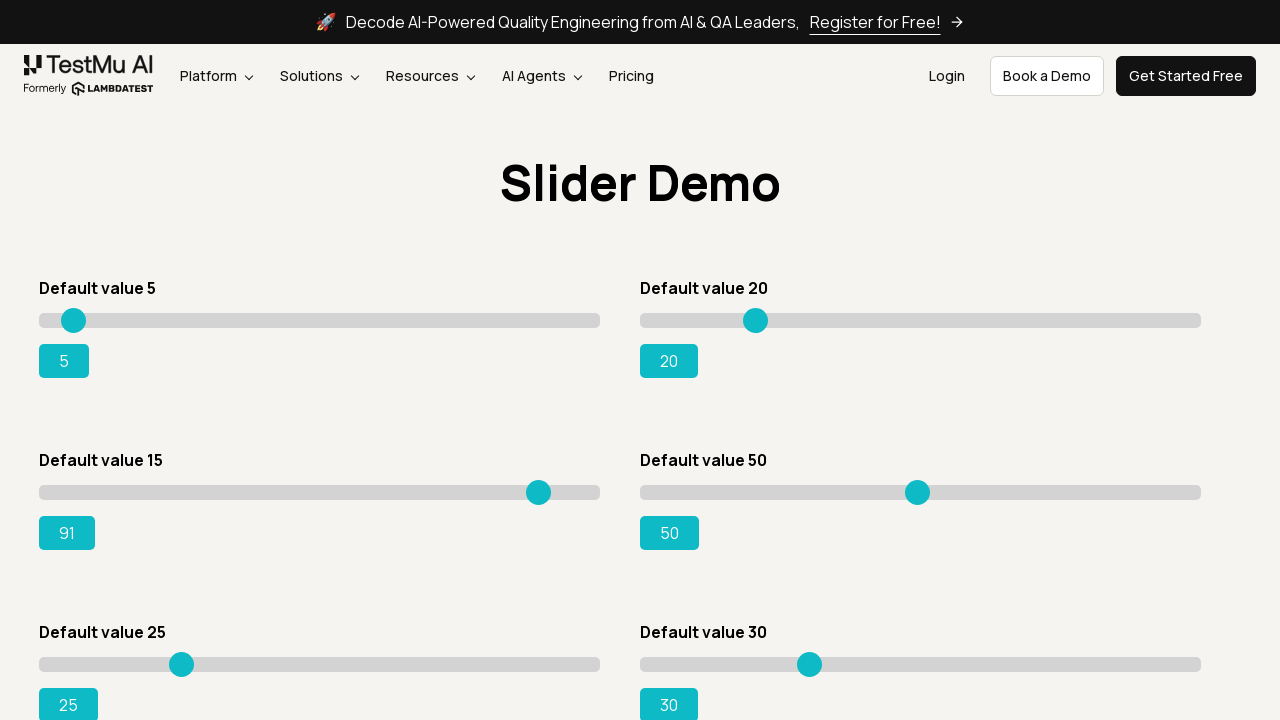

Pressed ArrowRight on slider (press 79/80) on input[value='15']
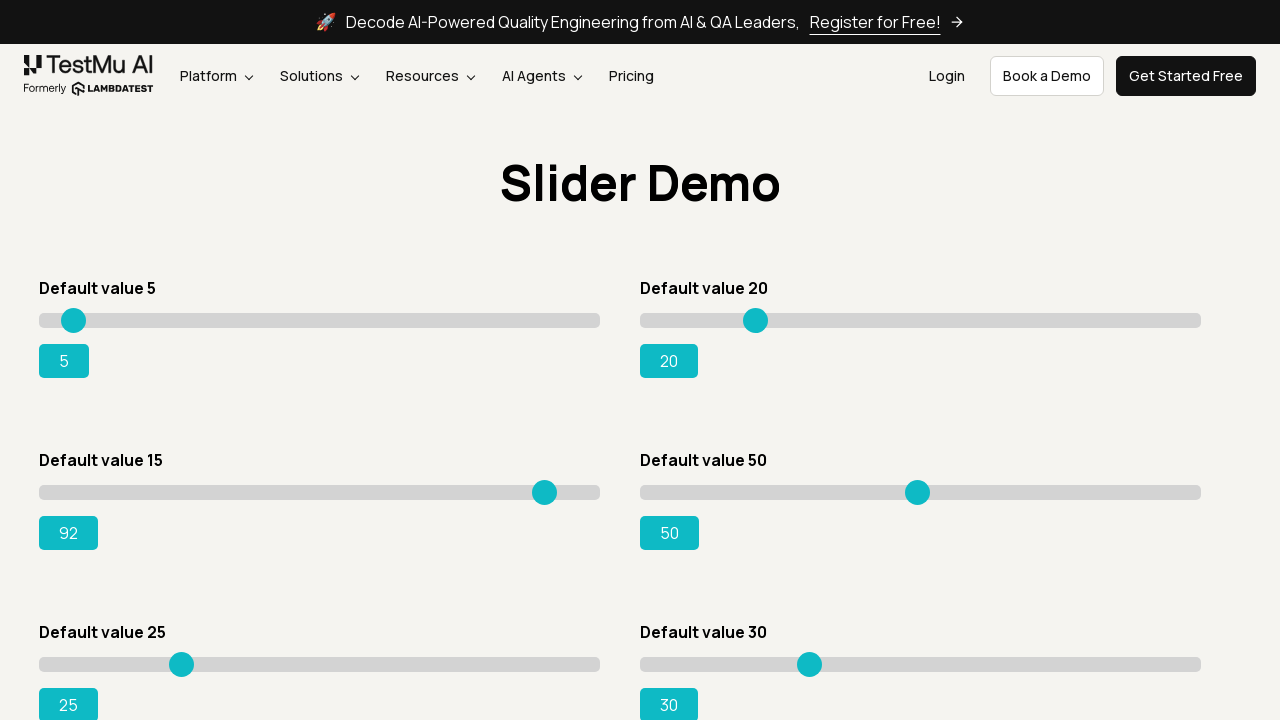

Pressed ArrowRight on slider (press 80/80) on input[value='15']
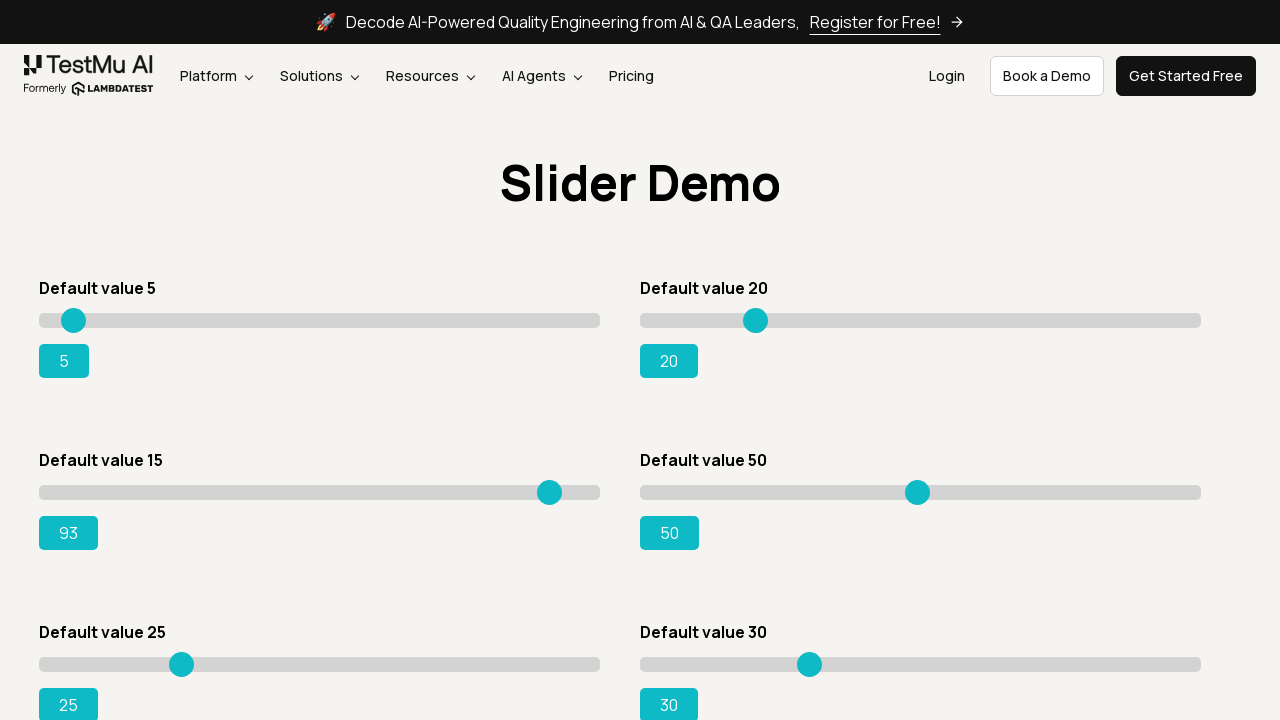

Slider successfully updated to value 95, range success element loaded
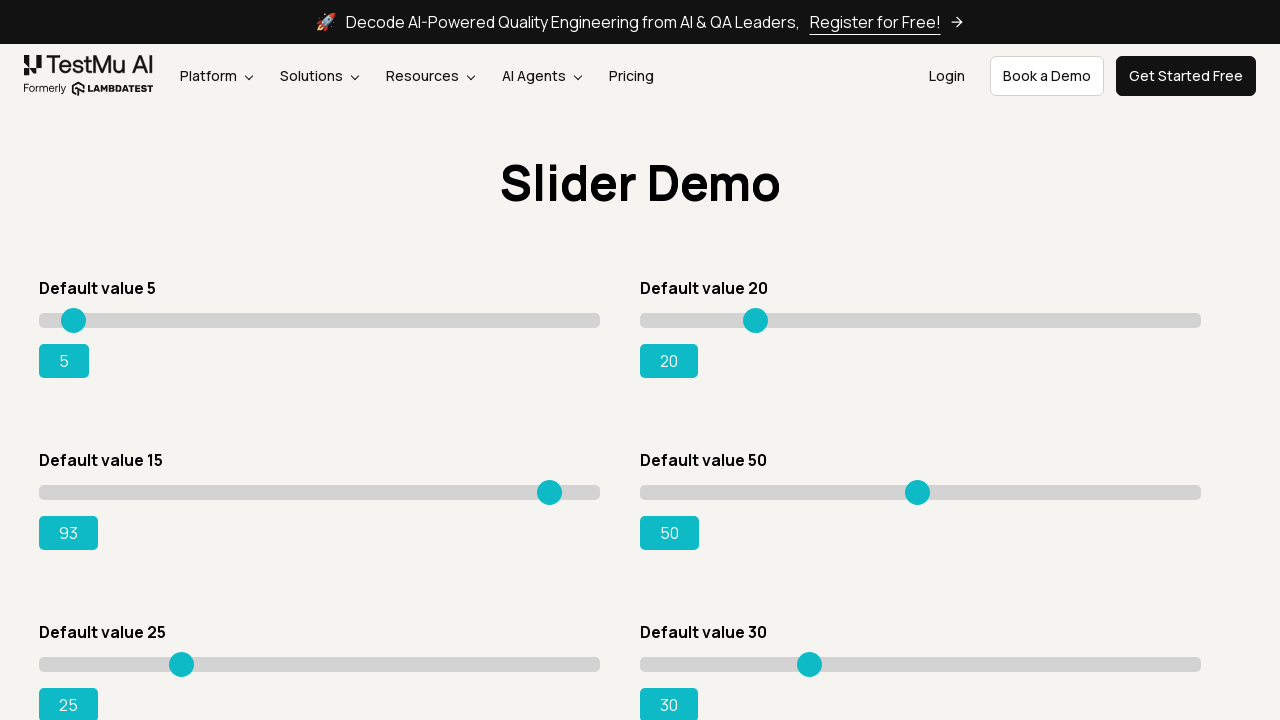

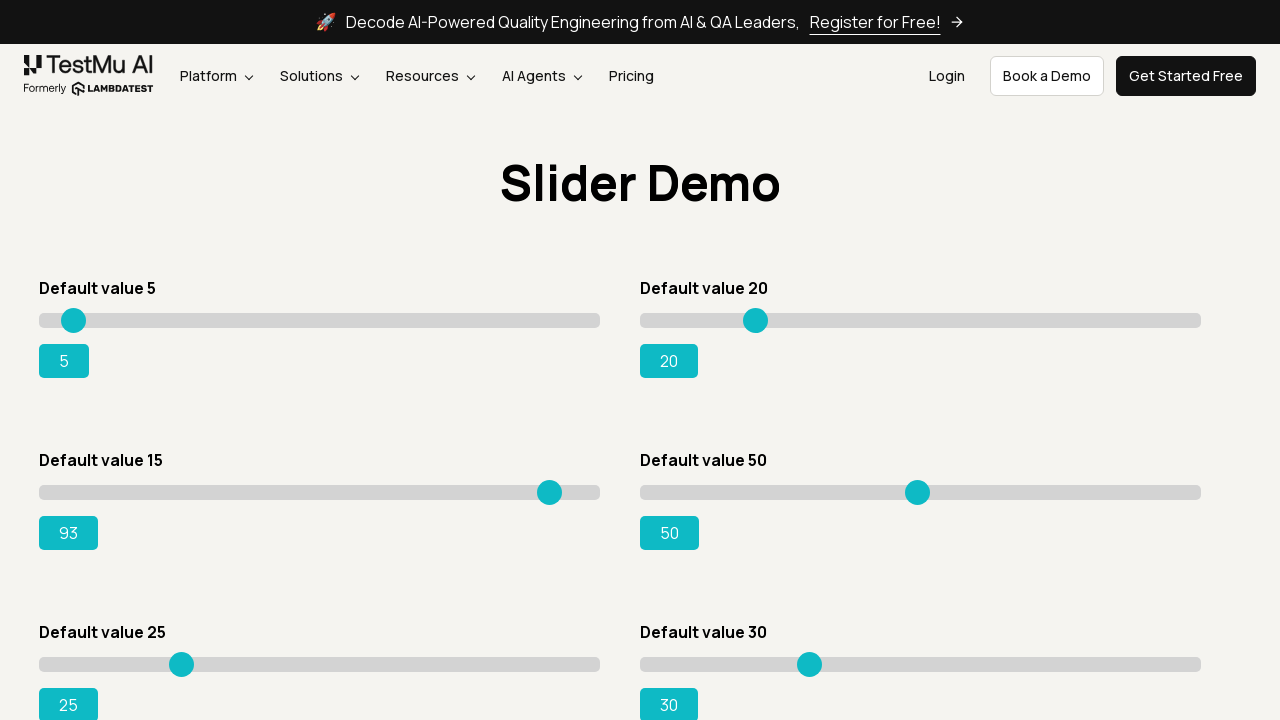